Tests a focus/reflex number clicking game by entering a player name, starting the game, and repeatedly clicking on the correct numbers as instructed until the game ends.

Starting URL: https://focus-check-lkm-001.web.app/

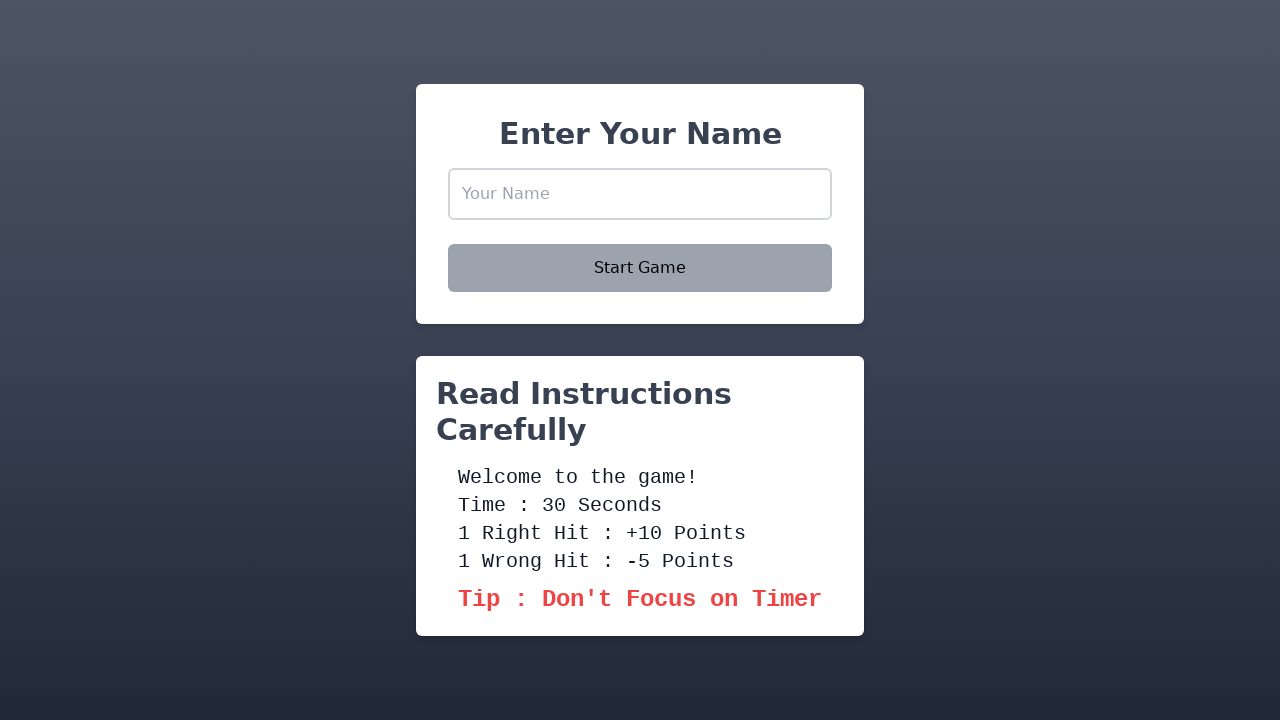

Entered player name 'TestPlayer2024' on input[placeholder='Your Name']
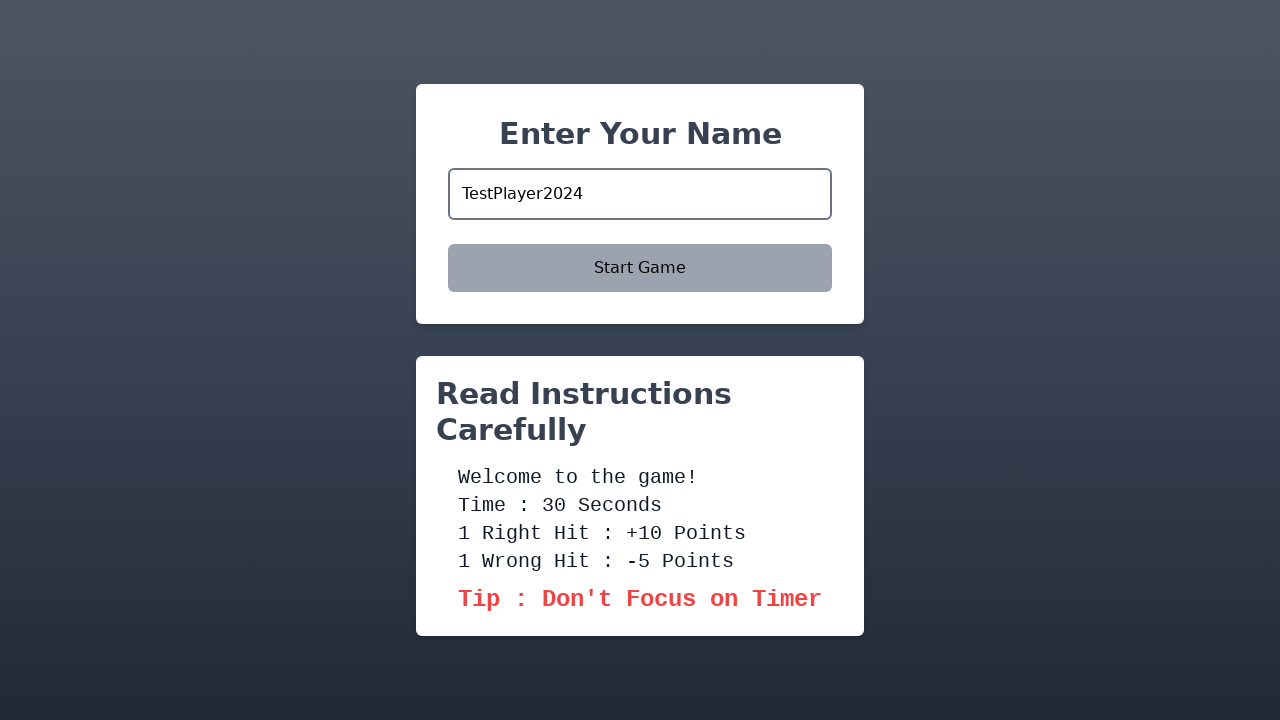

Clicked Start Game button at (640, 268) on text=Start Game
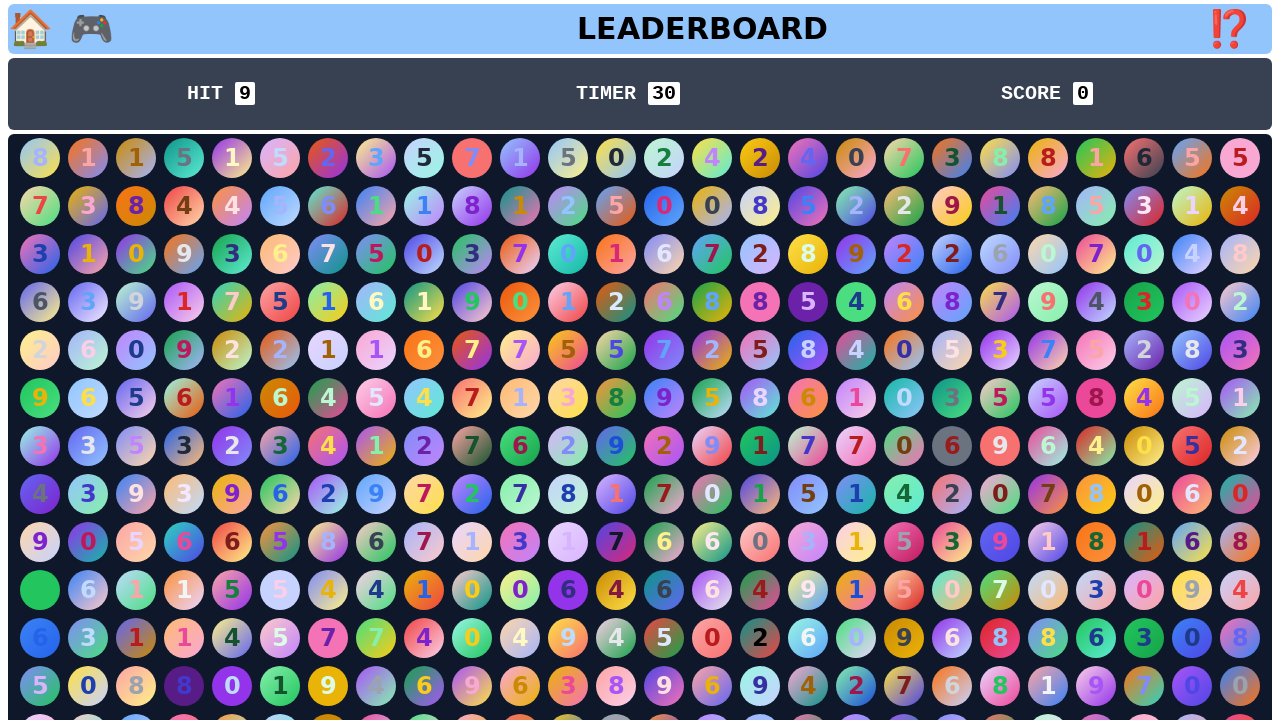

Waited 100ms for elements to appear
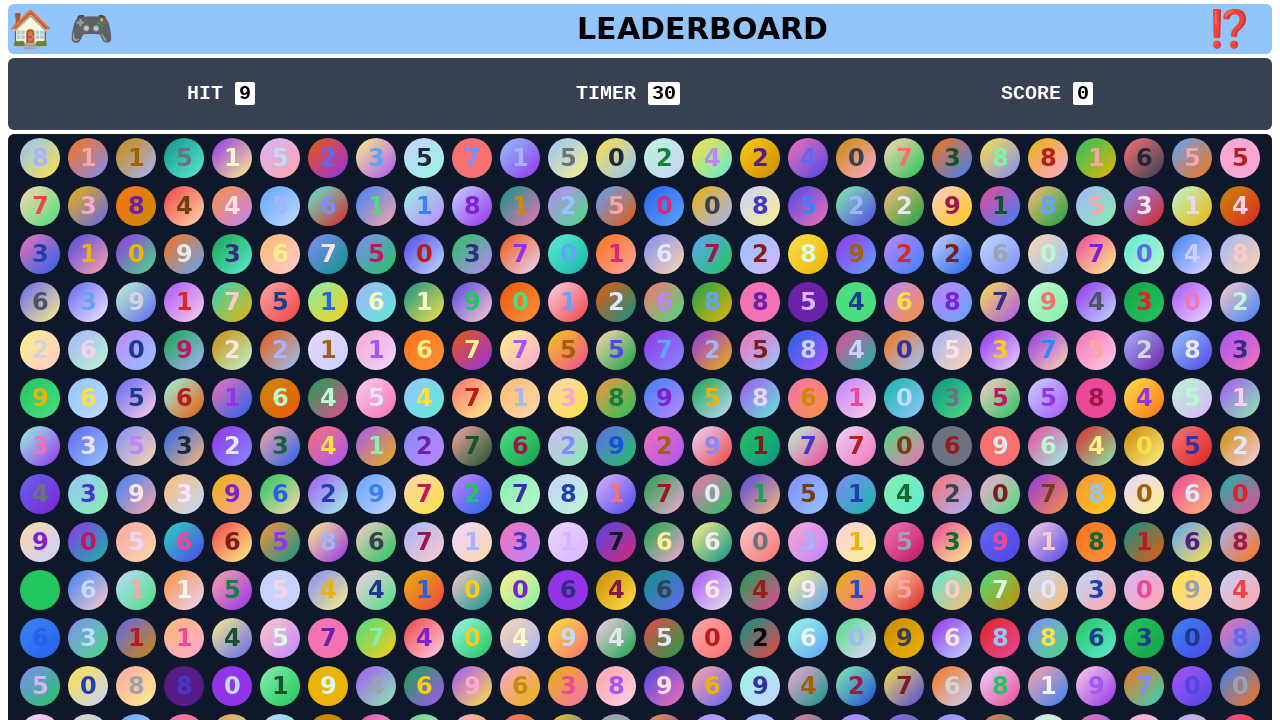

Retrieved number to hit: 9
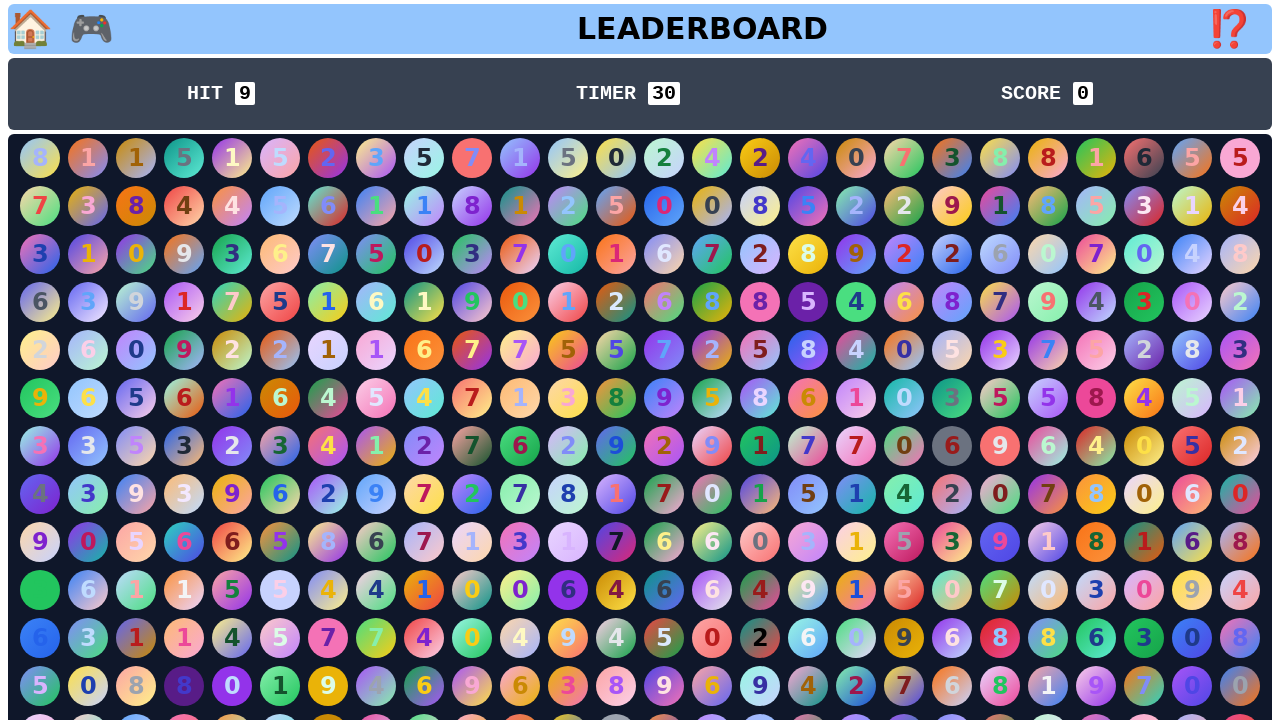

Clicked number 9 at (952, 206) on //p[contains(@class,'text-black-900')][text()='9'] >> nth=0
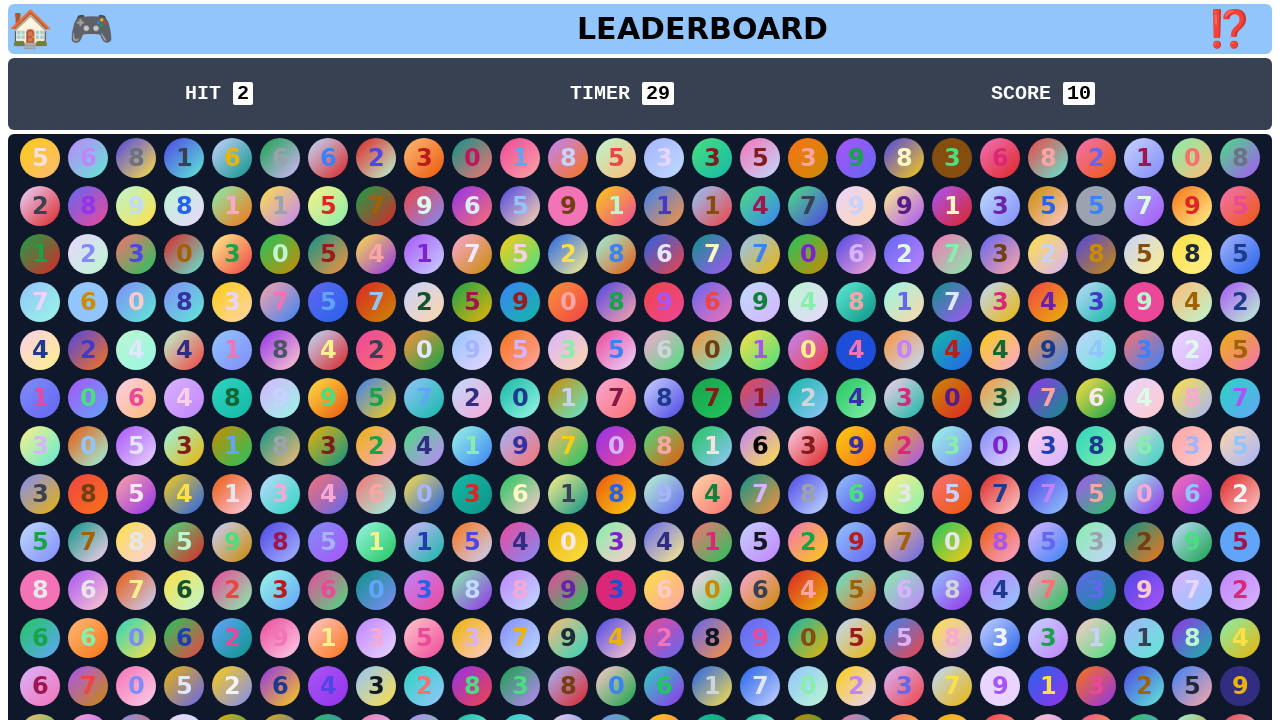

Waited 100ms for elements to appear
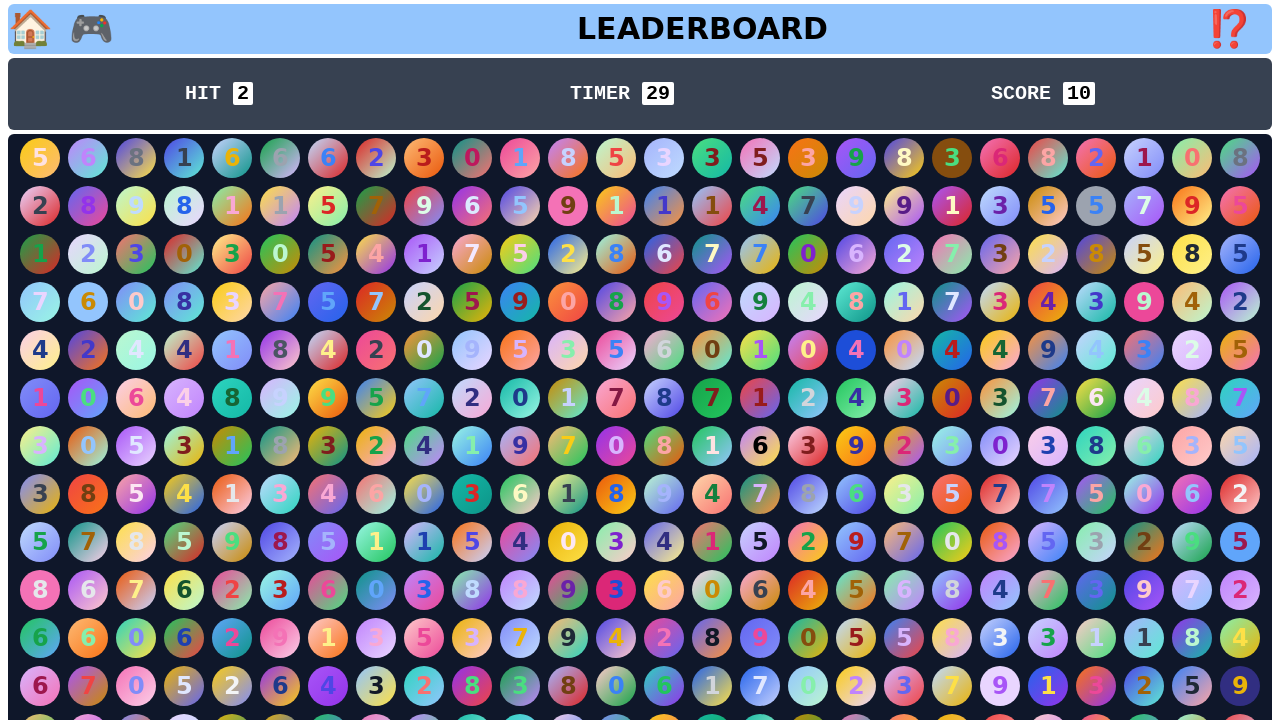

Retrieved number to hit: 2
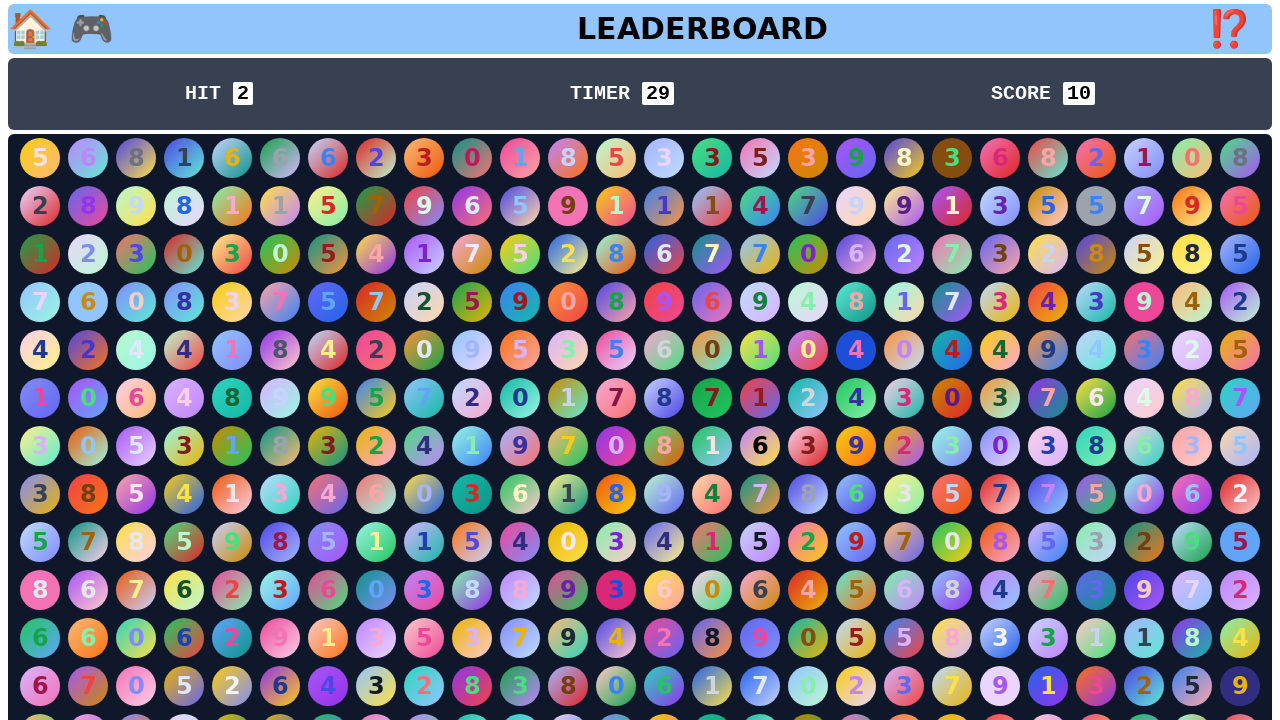

Clicked number 2 at (376, 158) on //p[contains(@class,'text-black-900')][text()='2'] >> nth=0
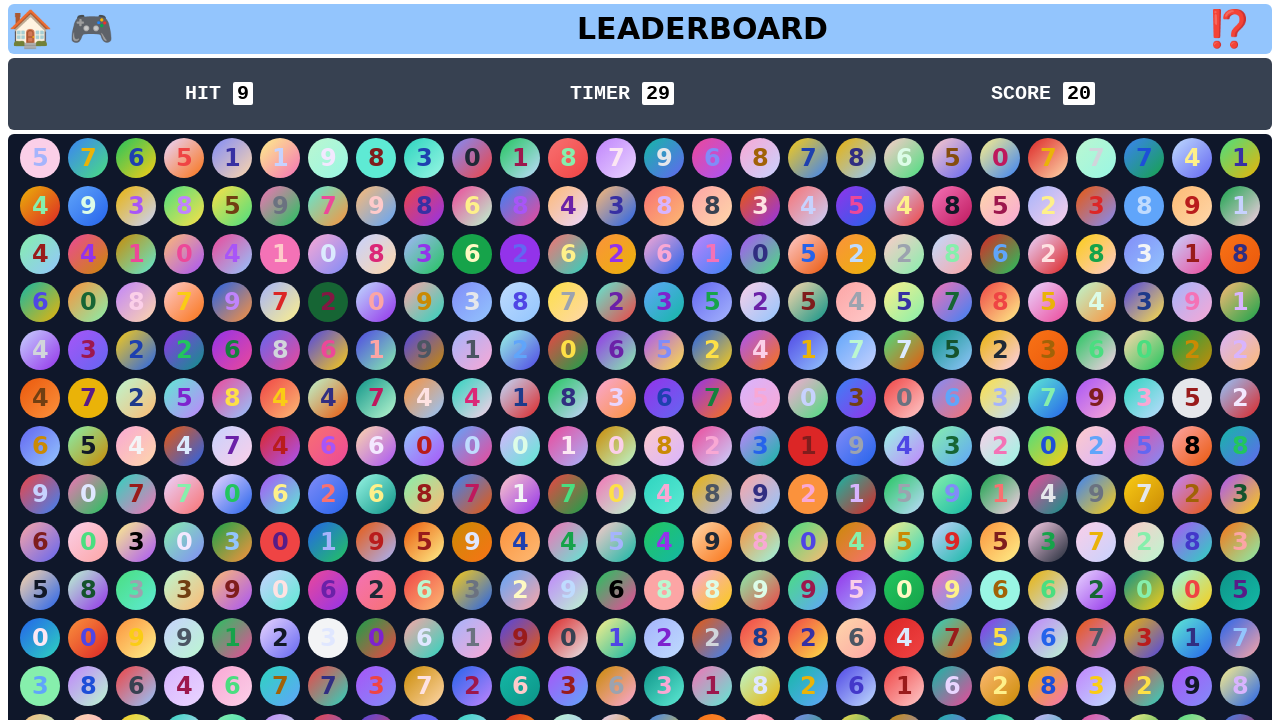

Waited 100ms for elements to appear
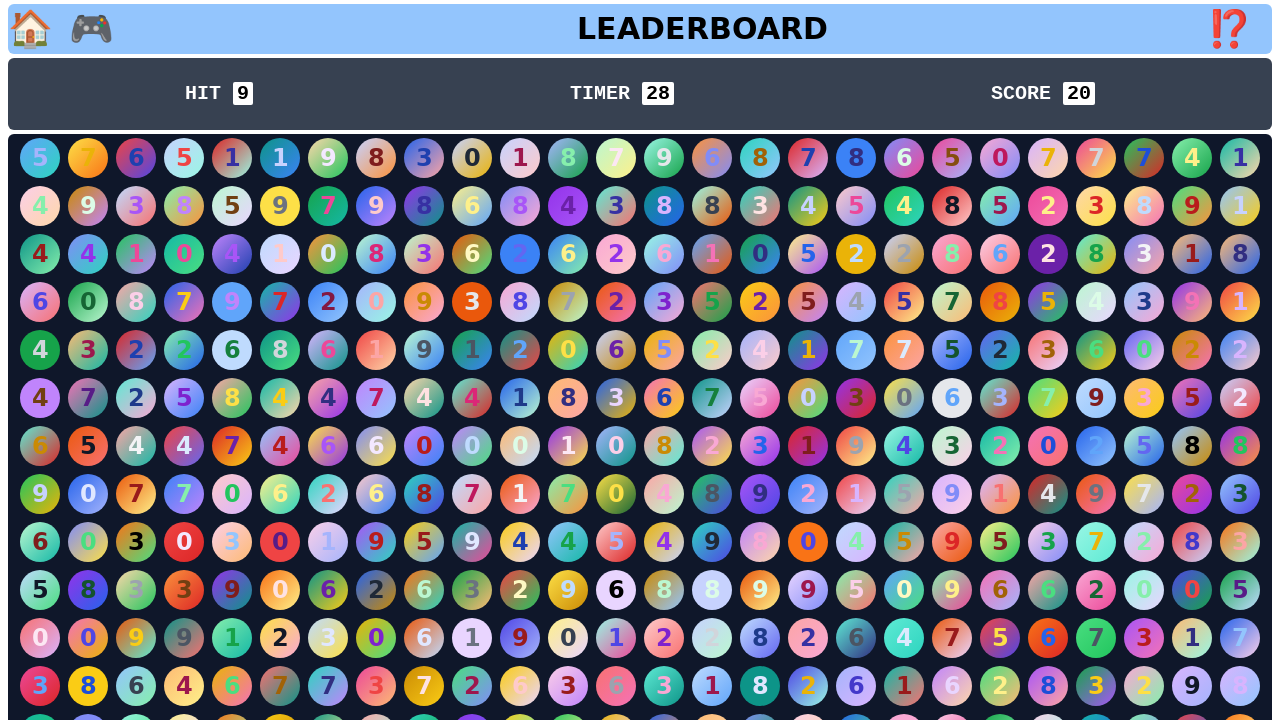

Retrieved number to hit: 9
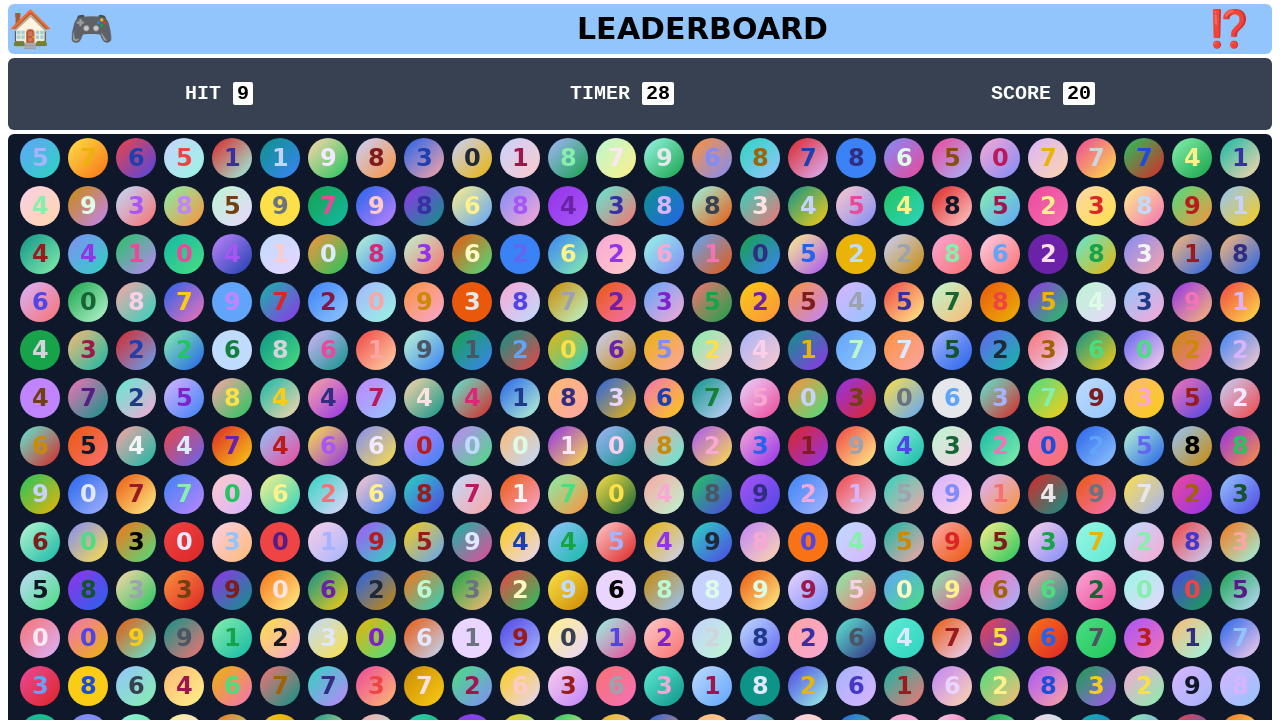

Clicked number 9 at (328, 158) on //p[contains(@class,'text-black-900')][text()='9'] >> nth=0
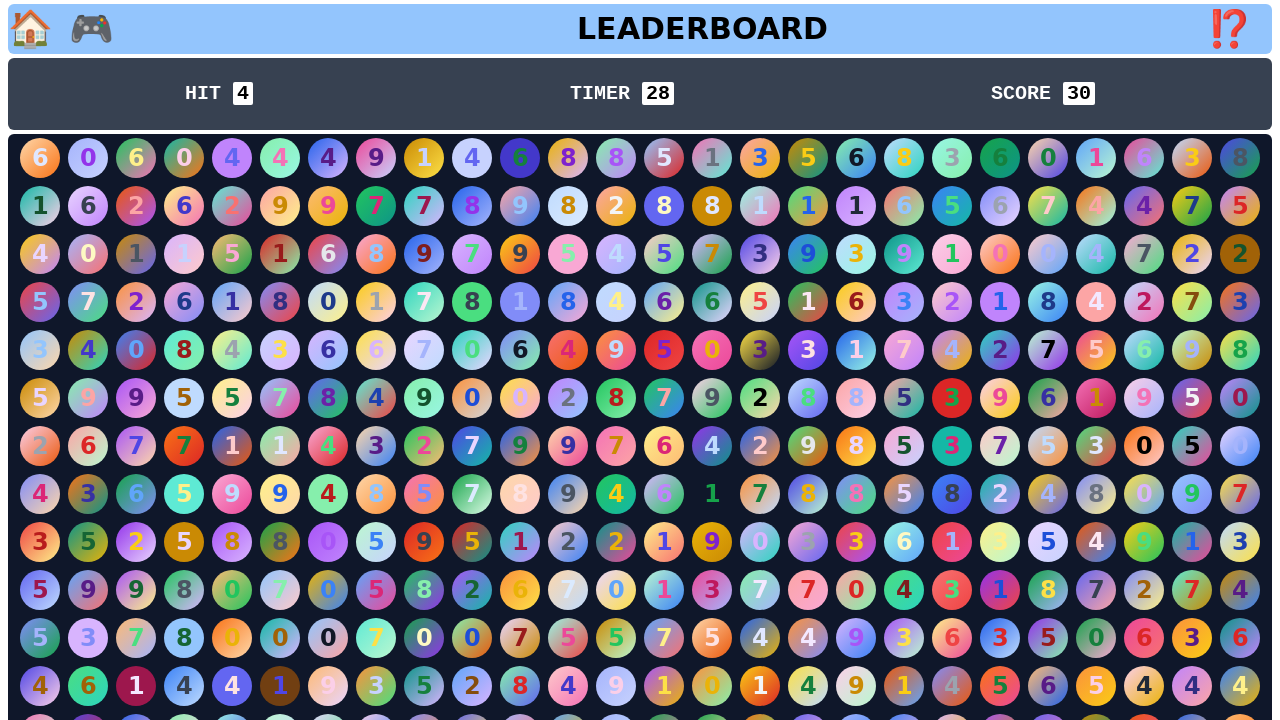

Waited 100ms for elements to appear
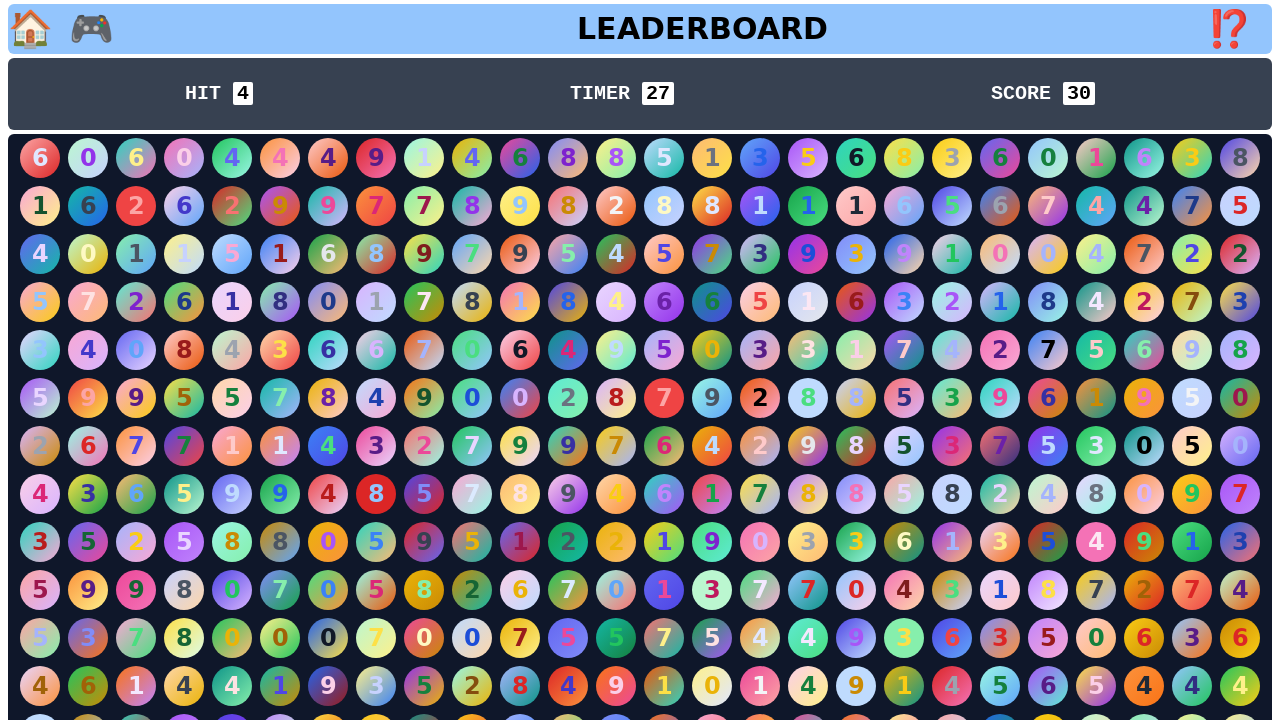

Retrieved number to hit: 4
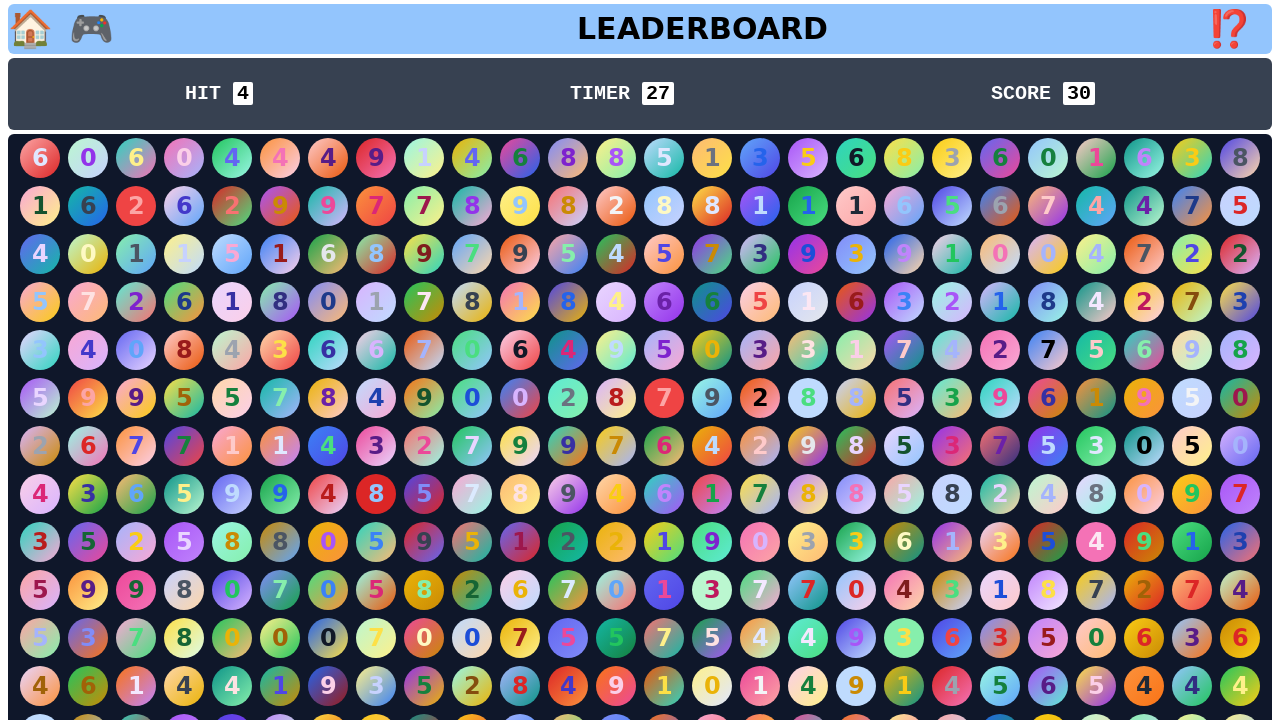

Clicked number 4 at (232, 158) on //p[contains(@class,'text-black-900')][text()='4'] >> nth=0
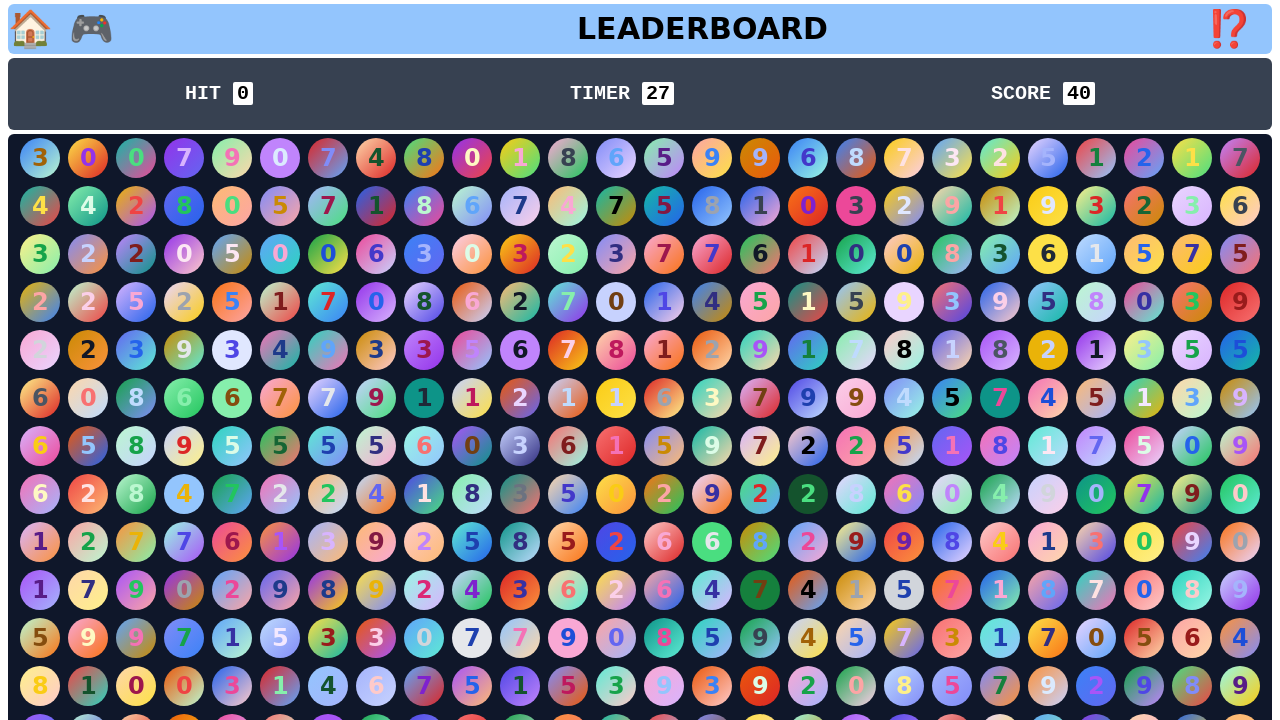

Waited 100ms for elements to appear
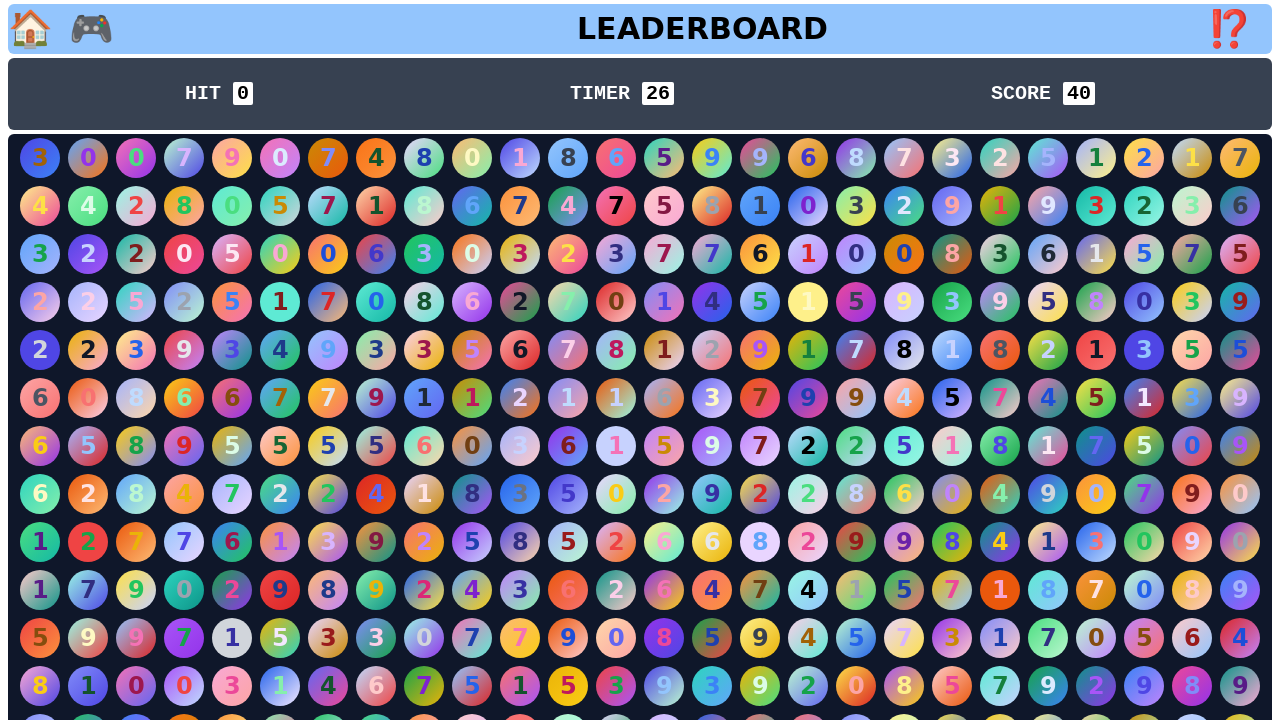

Retrieved number to hit: 0
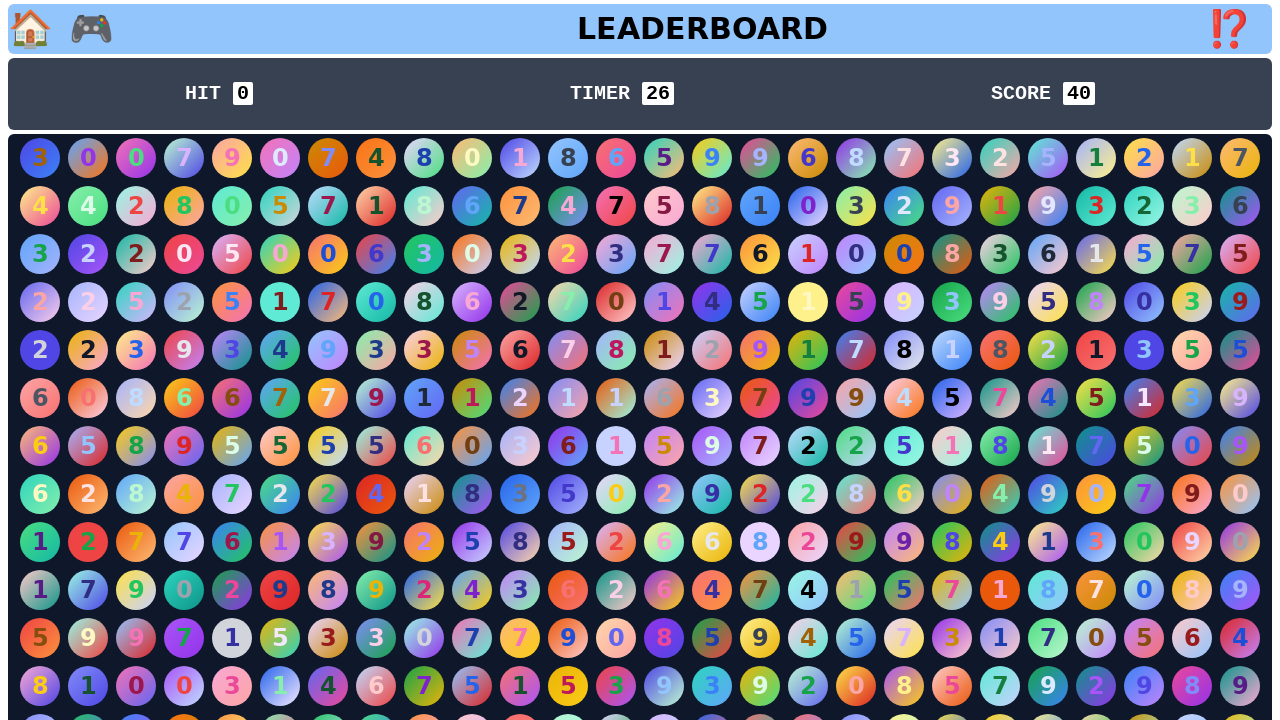

Clicked number 0 at (88, 158) on //p[contains(@class,'text-black-900')][text()='0'] >> nth=0
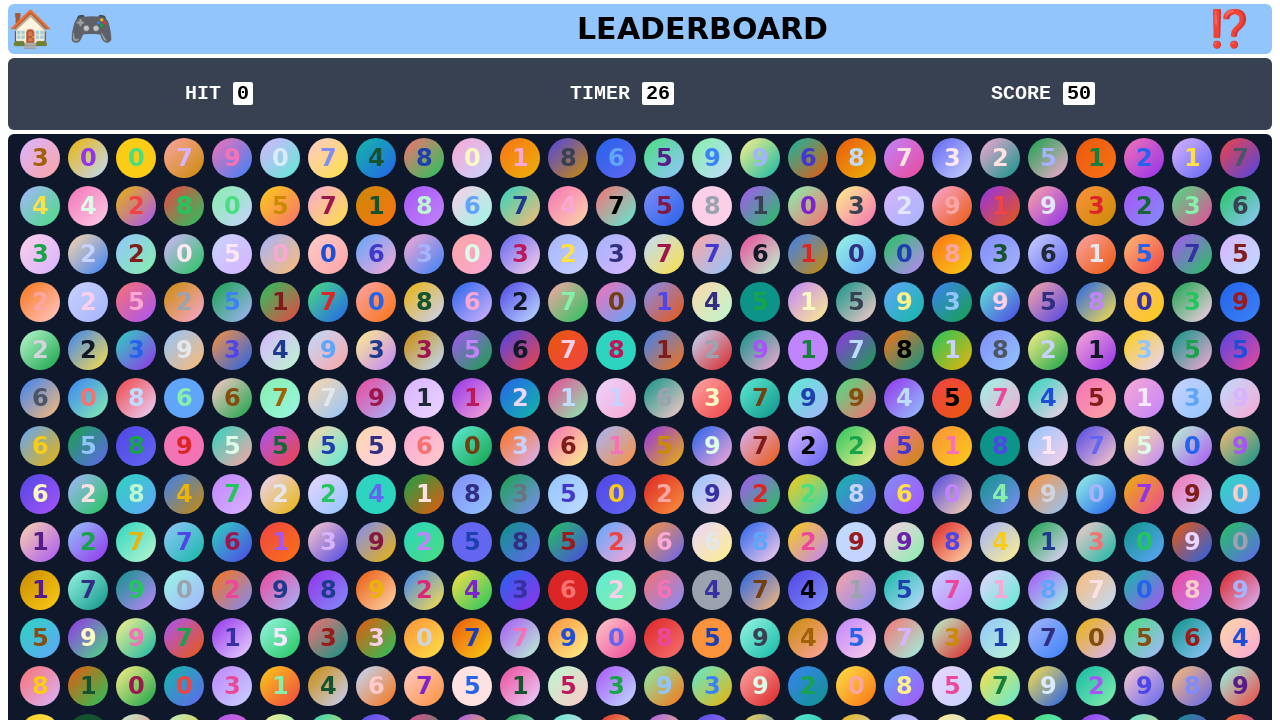

Waited 100ms for elements to appear
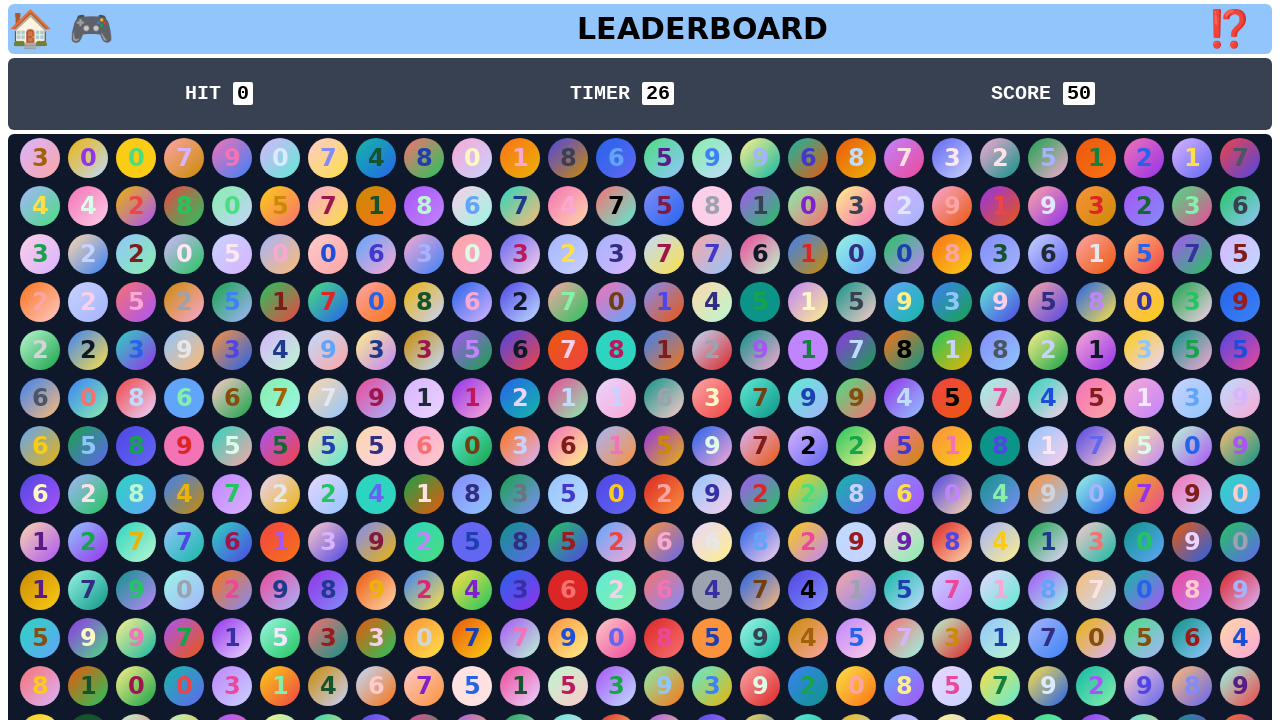

Retrieved number to hit: 0
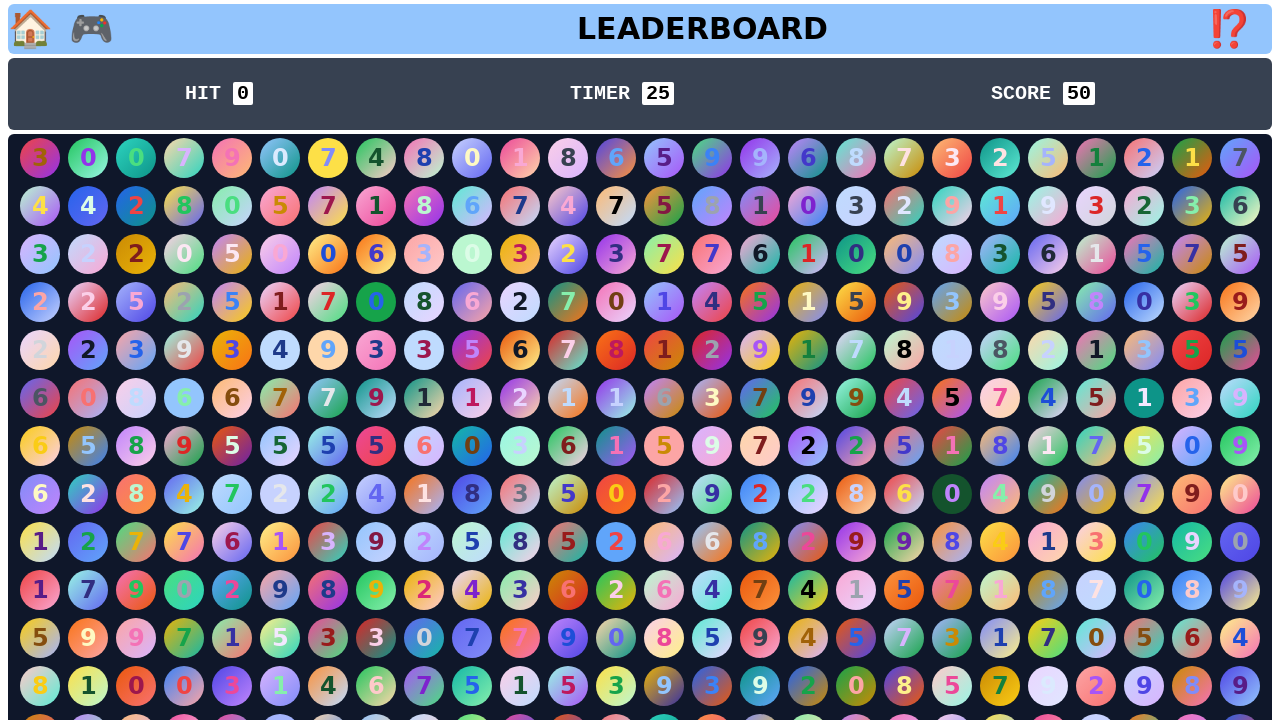

Clicked number 0 at (88, 158) on //p[contains(@class,'text-black-900')][text()='0'] >> nth=0
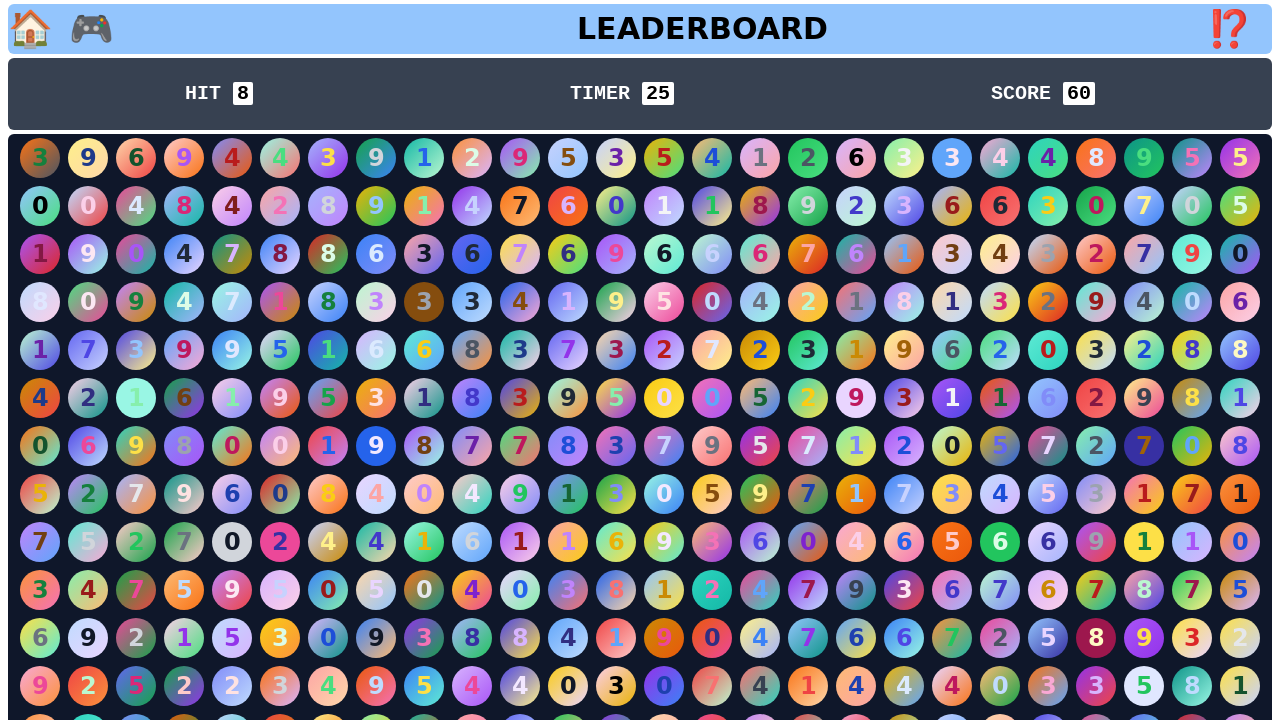

Waited 100ms for elements to appear
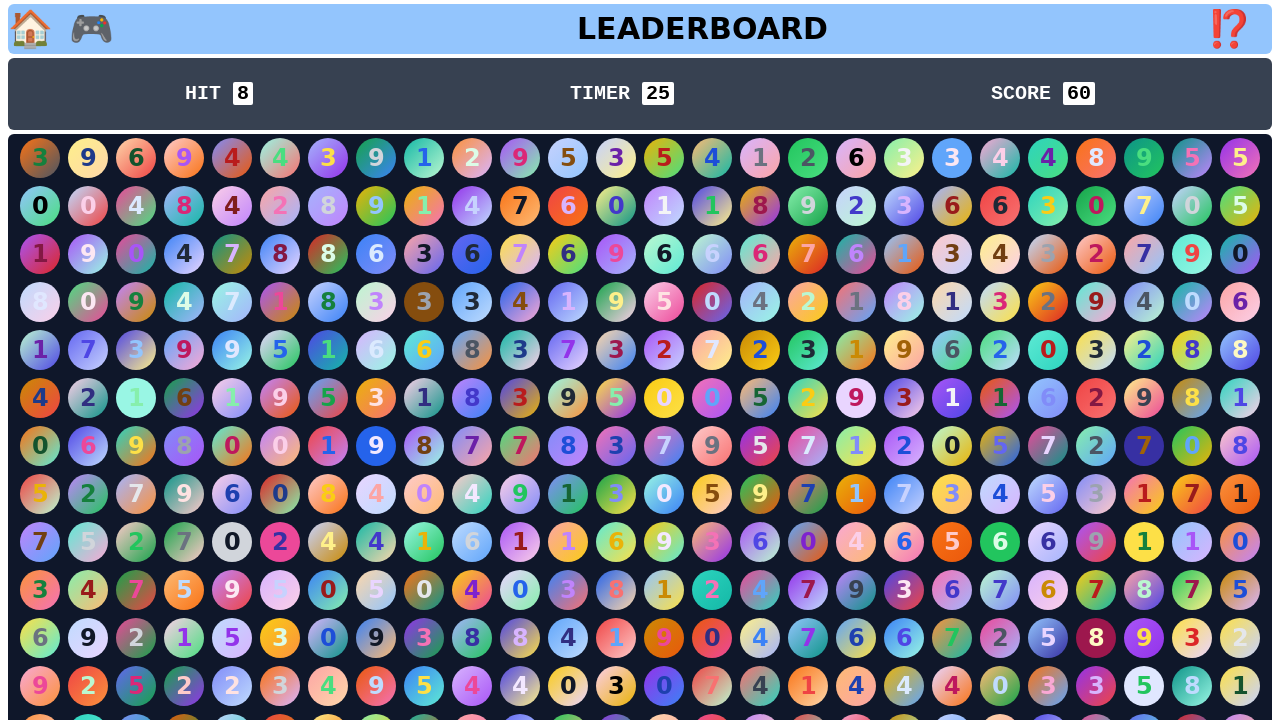

Retrieved number to hit: 8
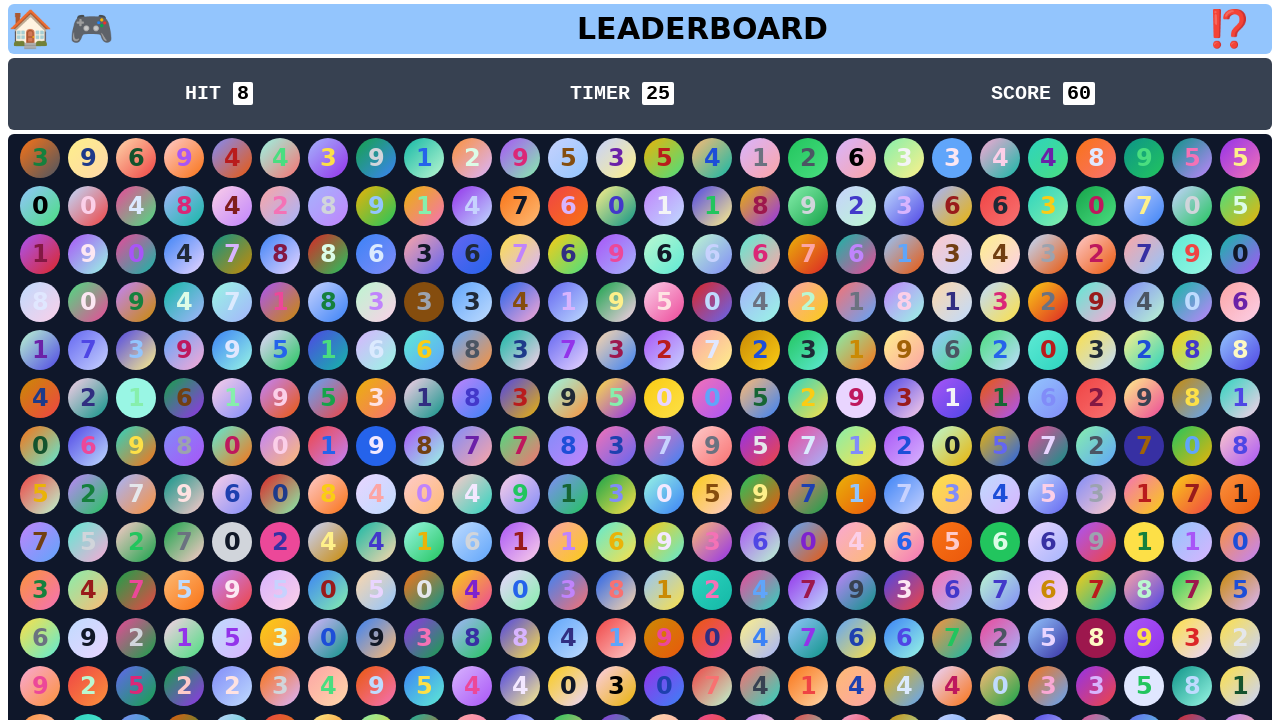

Clicked number 8 at (1096, 158) on //p[contains(@class,'text-black-900')][text()='8'] >> nth=0
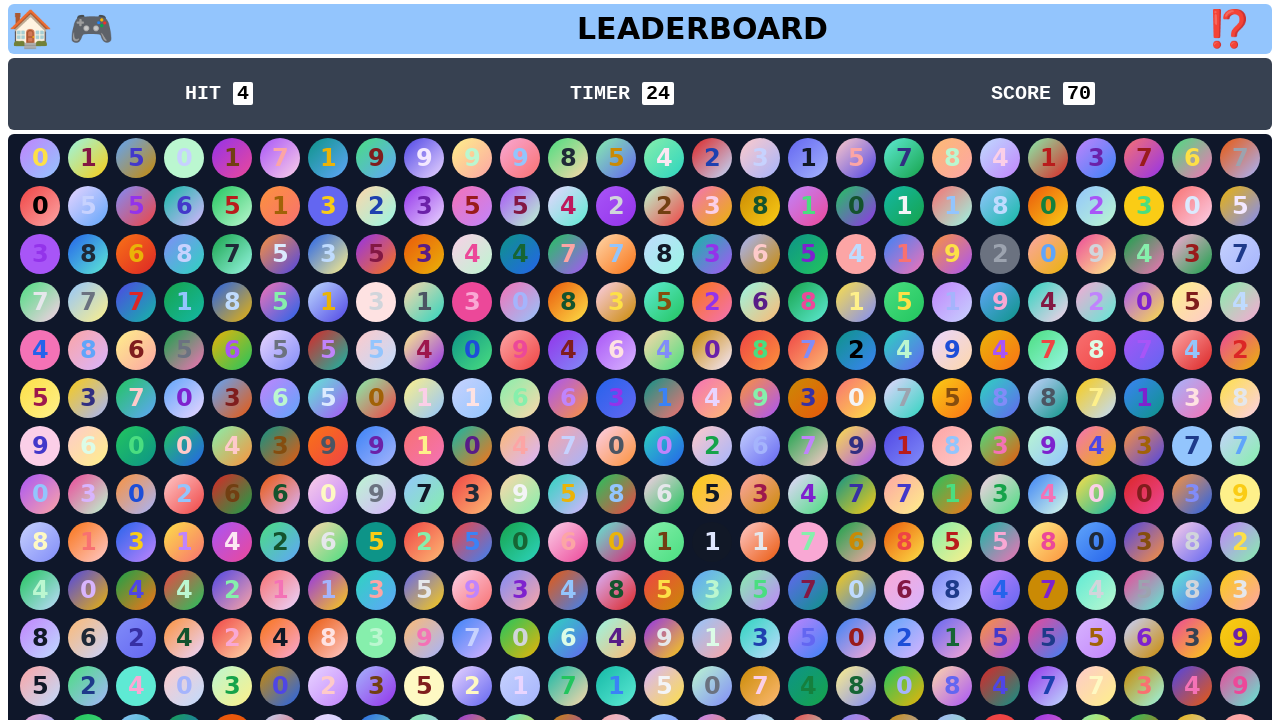

Waited 100ms for elements to appear
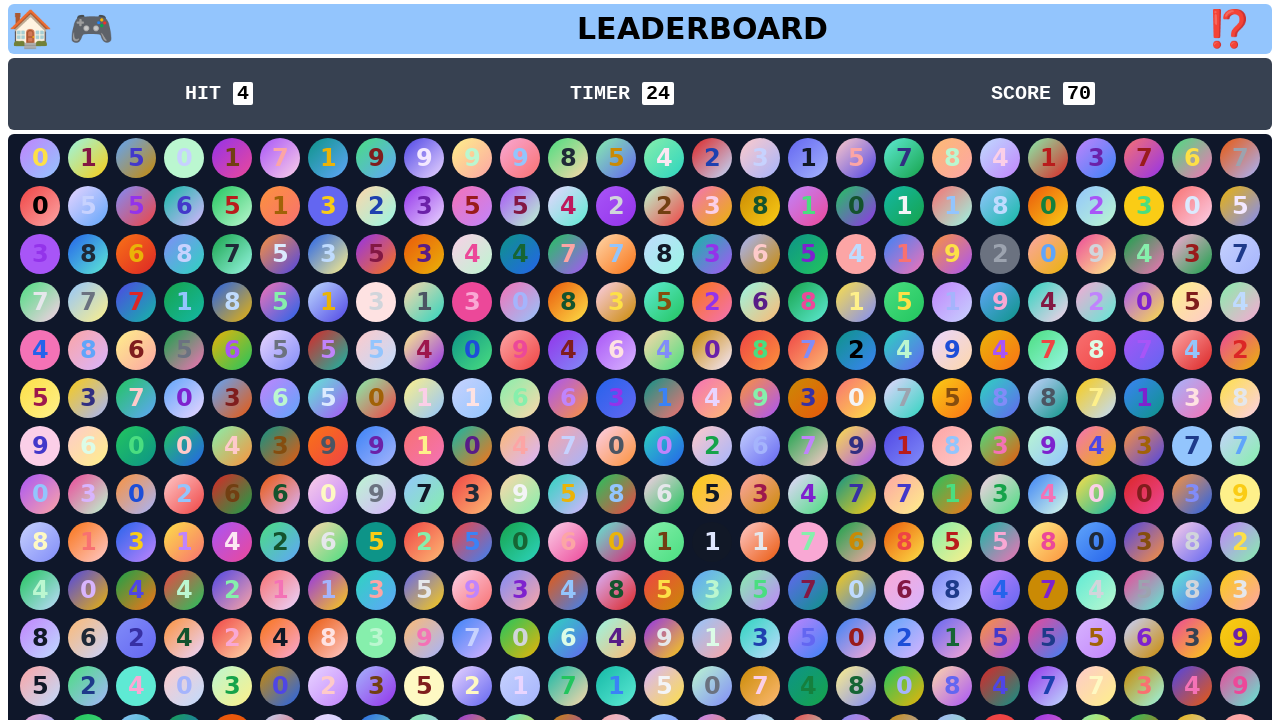

Retrieved number to hit: 4
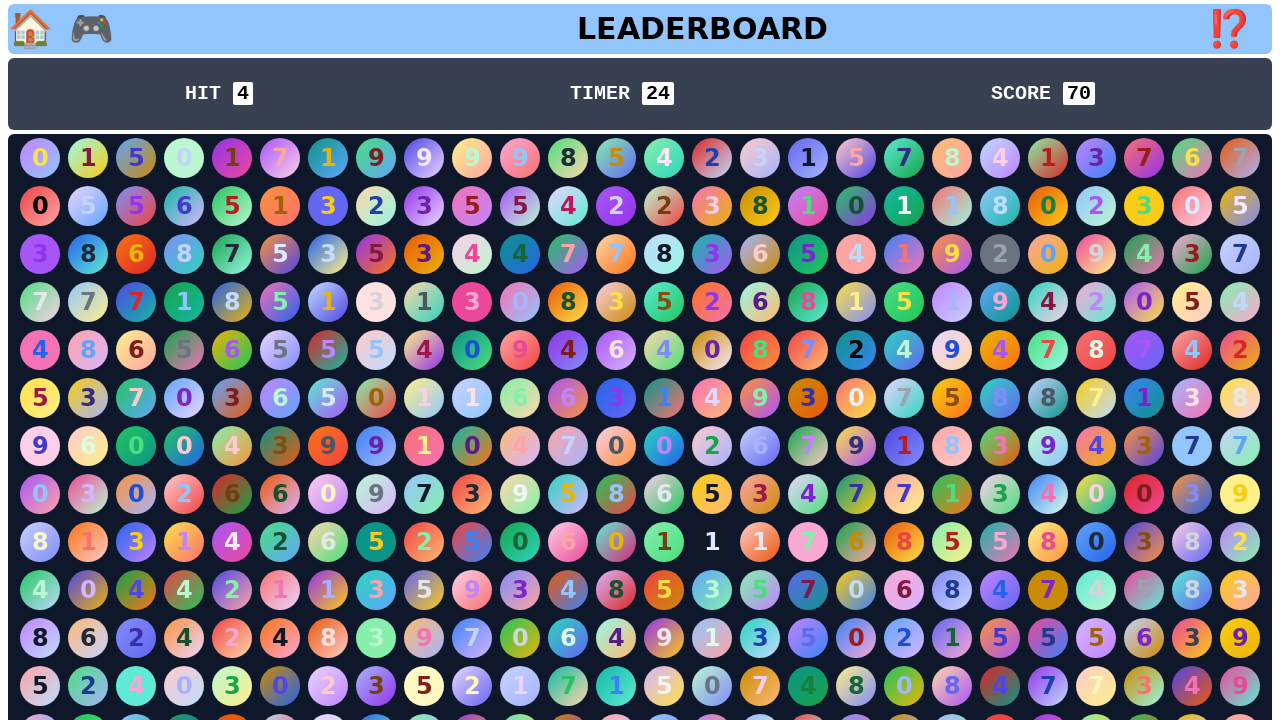

Clicked number 4 at (664, 158) on //p[contains(@class,'text-black-900')][text()='4'] >> nth=0
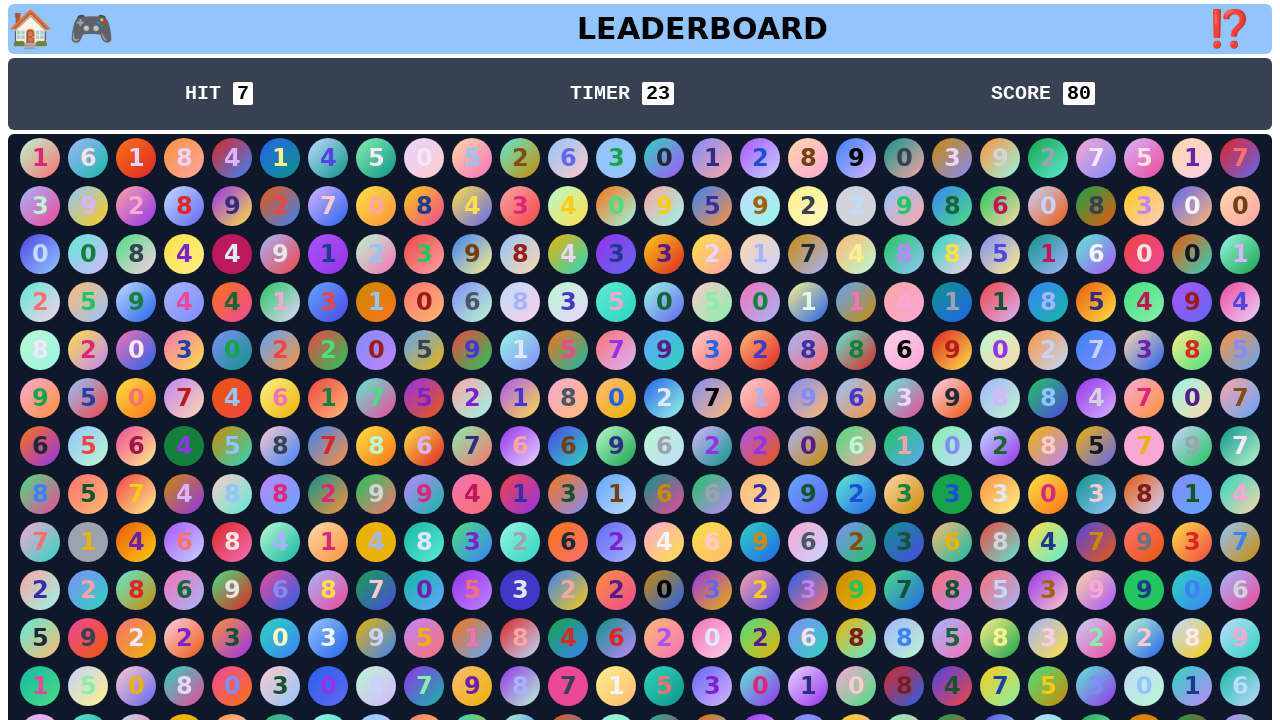

Waited 100ms for elements to appear
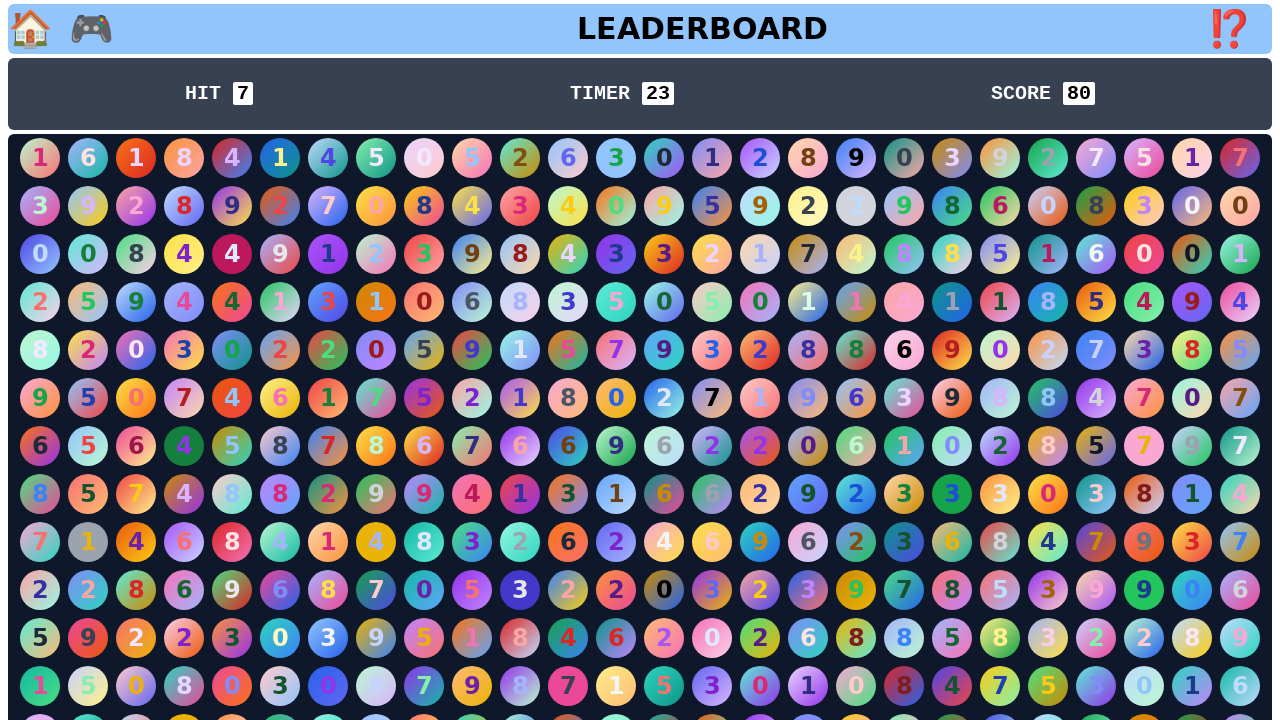

Retrieved number to hit: 7
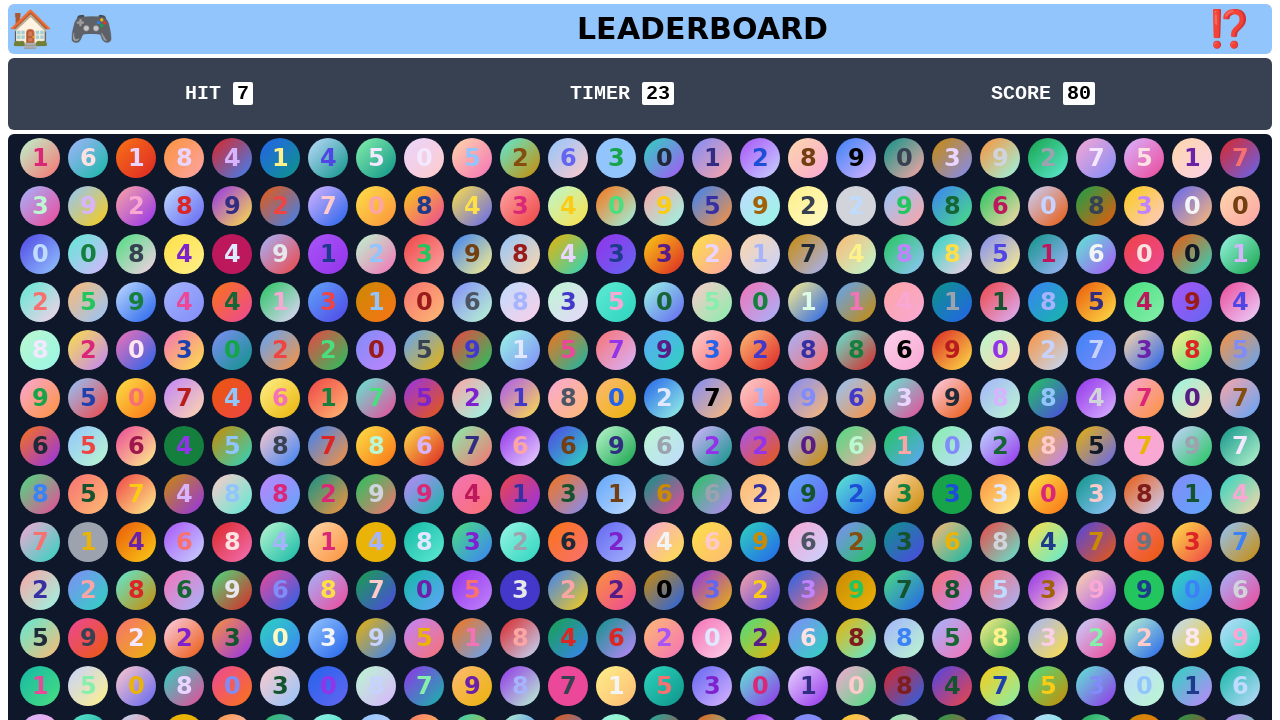

Clicked number 7 at (1096, 158) on //p[contains(@class,'text-black-900')][text()='7'] >> nth=0
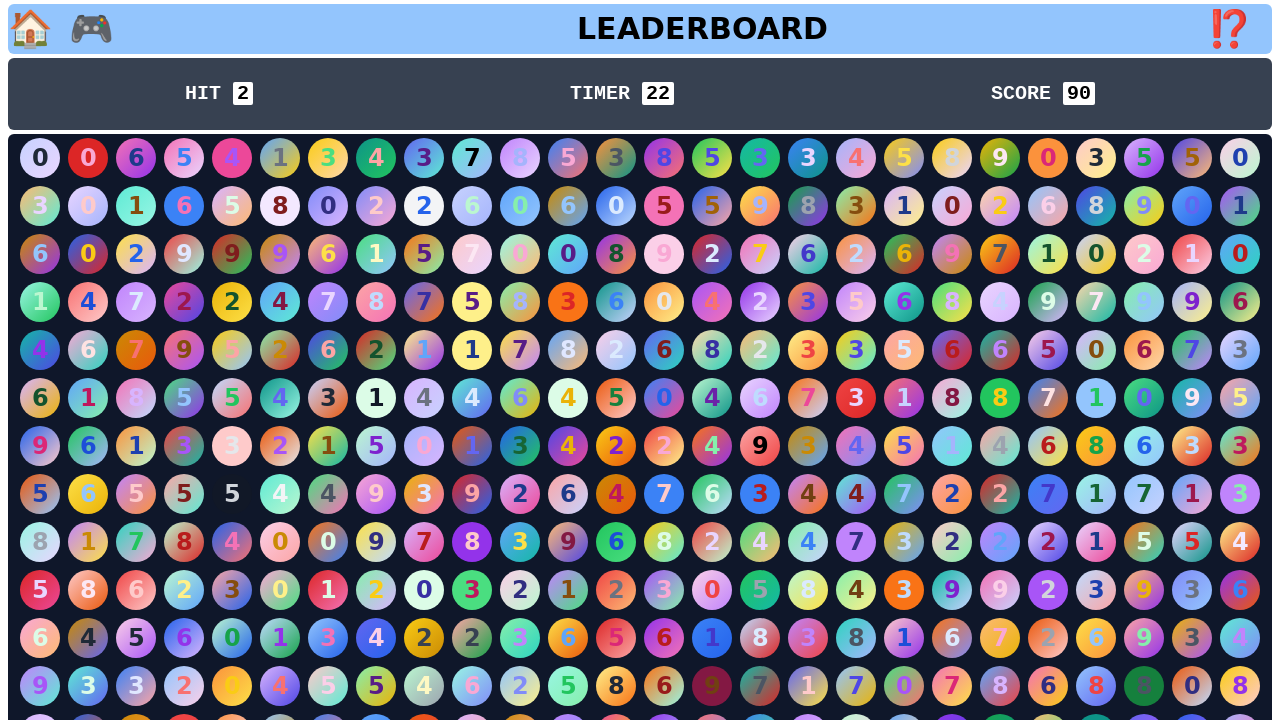

Waited 100ms for elements to appear
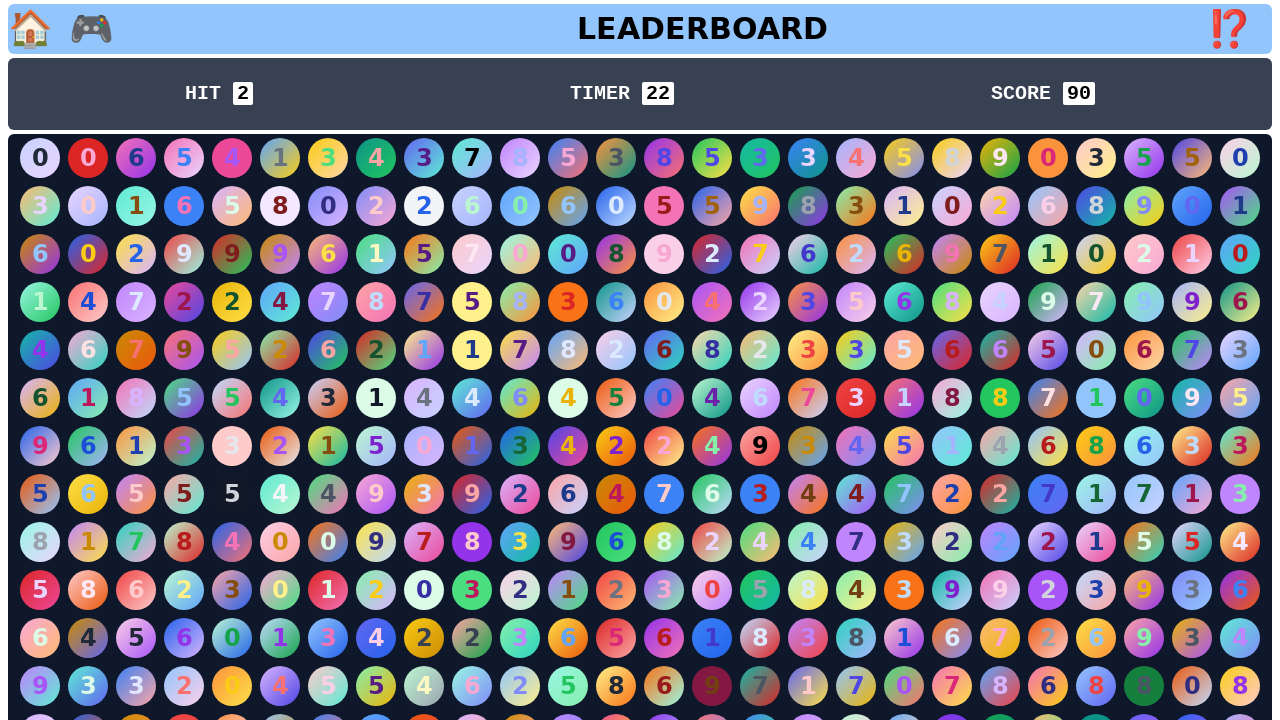

Retrieved number to hit: 2
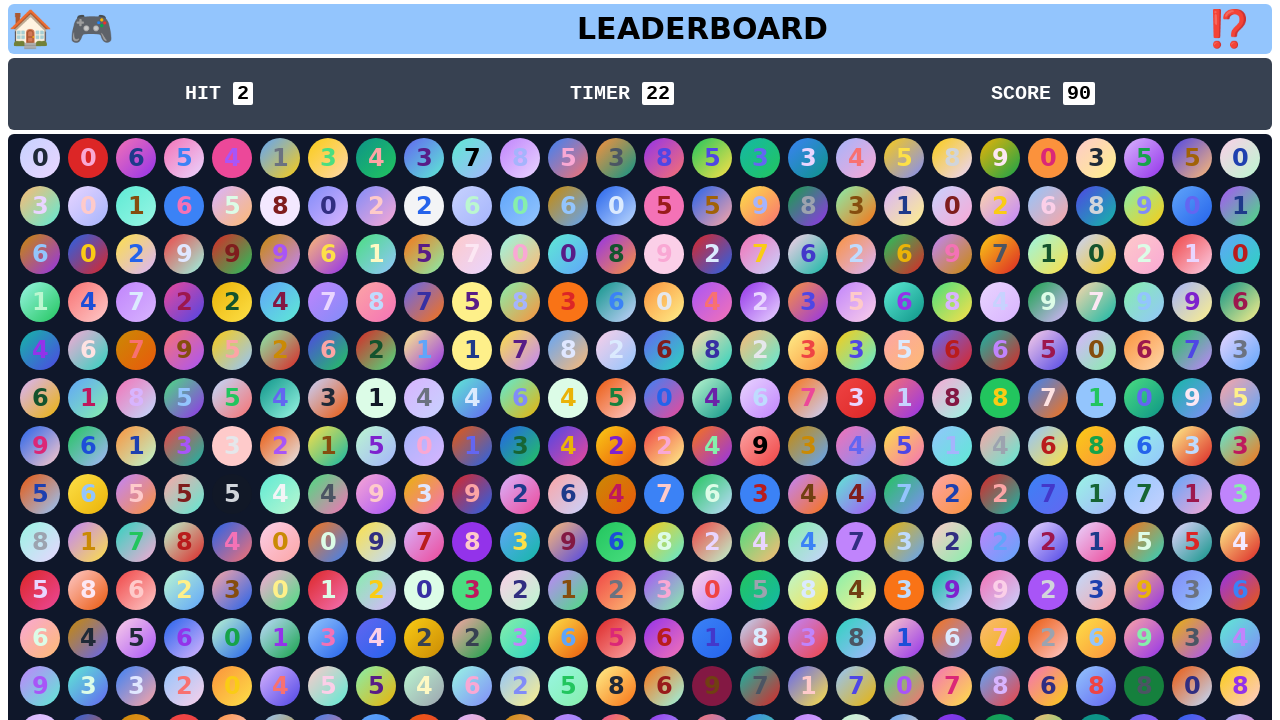

Clicked number 2 at (376, 206) on //p[contains(@class,'text-black-900')][text()='2'] >> nth=0
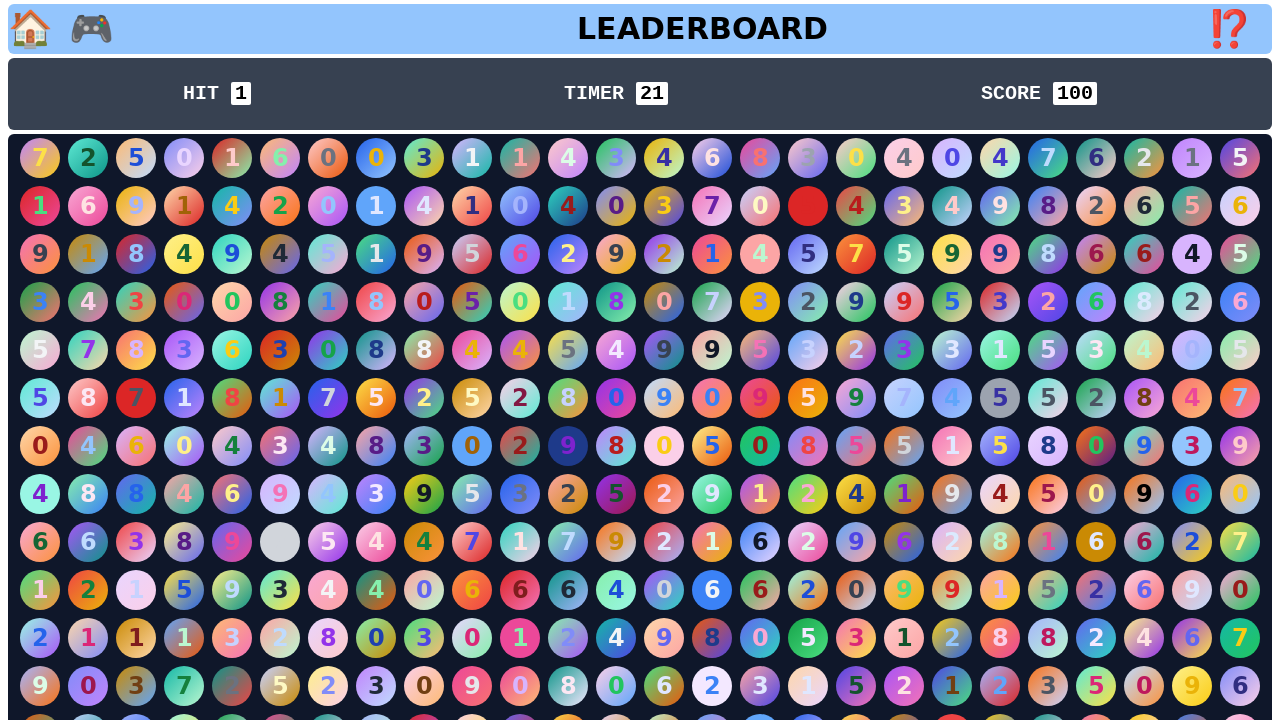

Waited 100ms for elements to appear
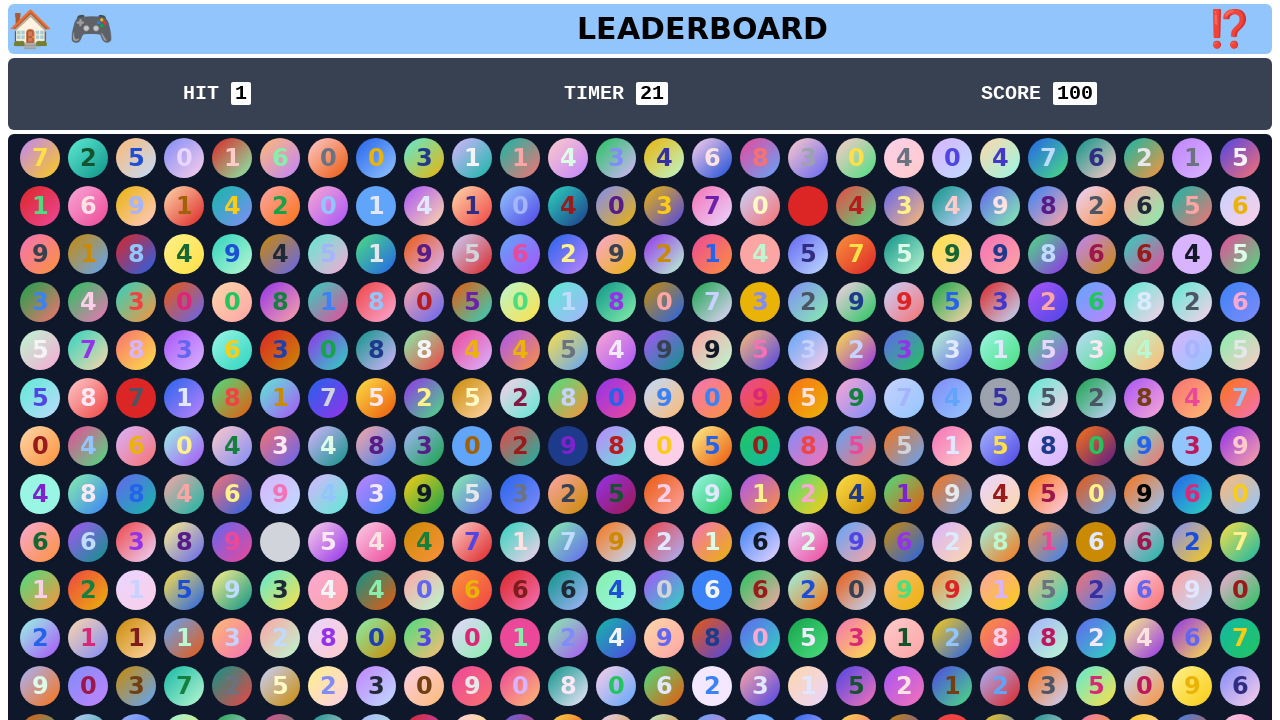

Retrieved number to hit: 1
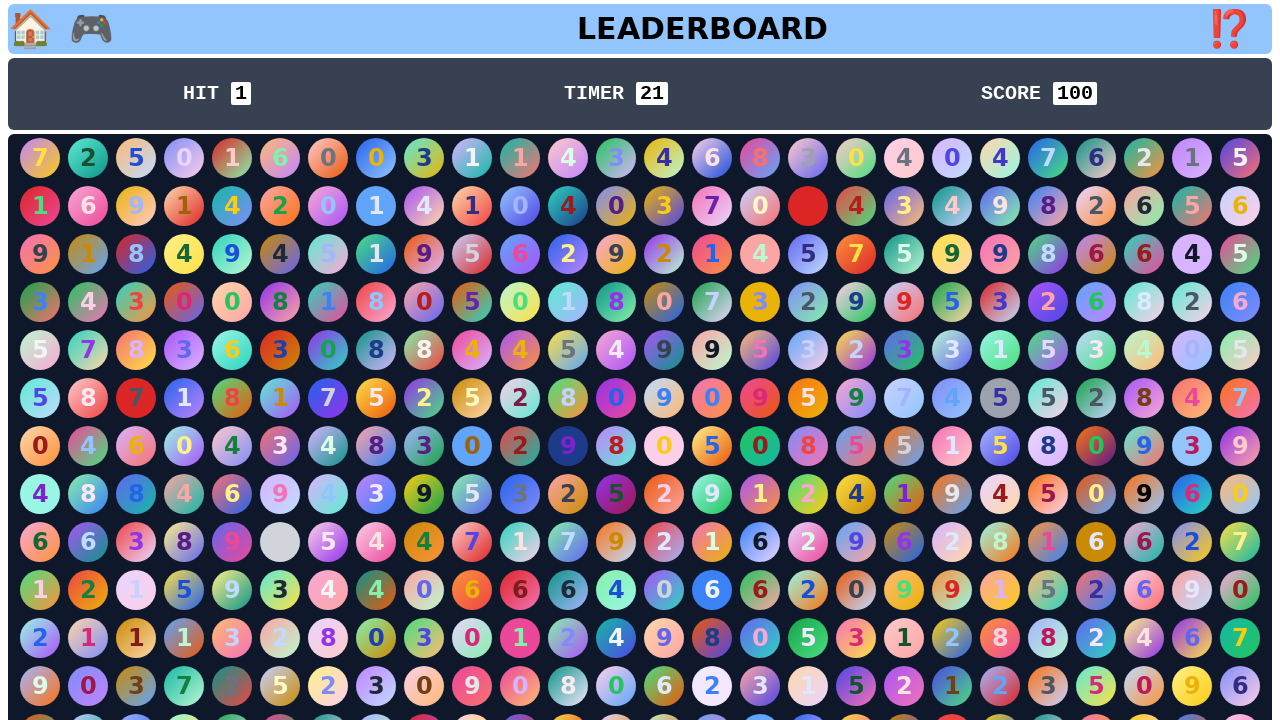

Clicked number 1 at (232, 158) on //p[contains(@class,'text-black-900')][text()='1'] >> nth=0
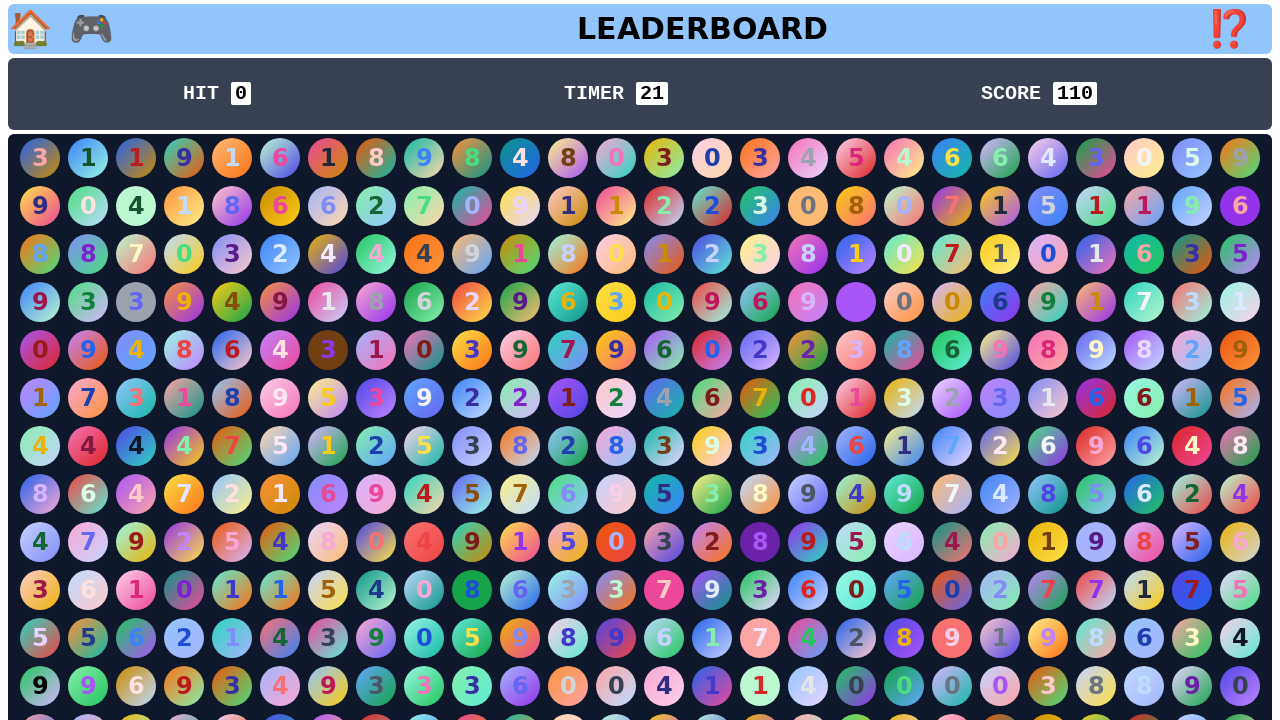

Waited 100ms for elements to appear
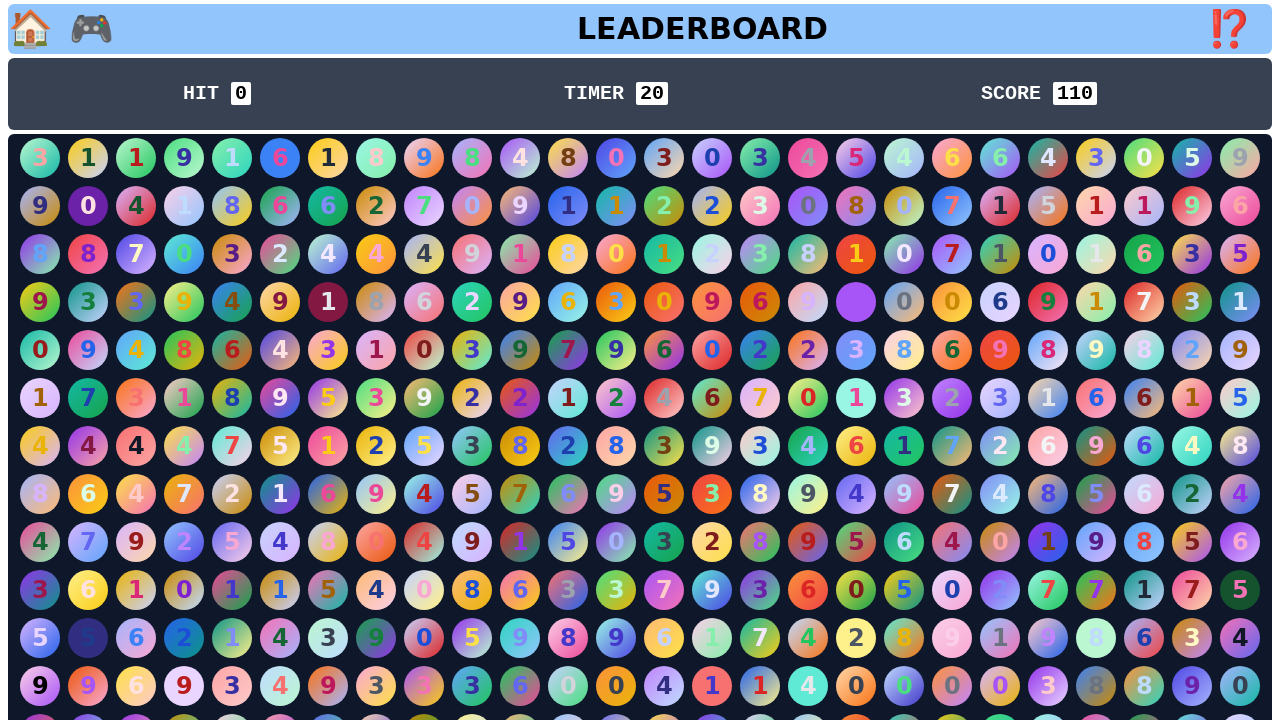

Retrieved number to hit: 0
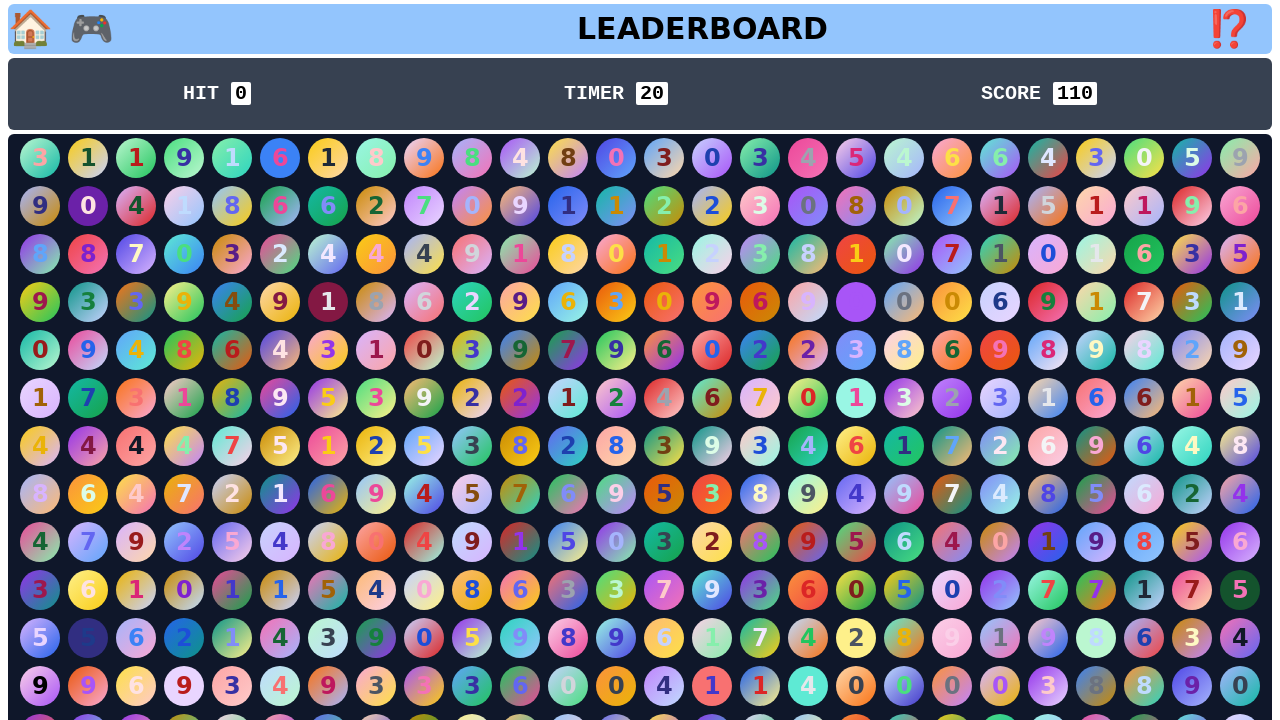

Clicked number 0 at (616, 158) on //p[contains(@class,'text-black-900')][text()='0'] >> nth=0
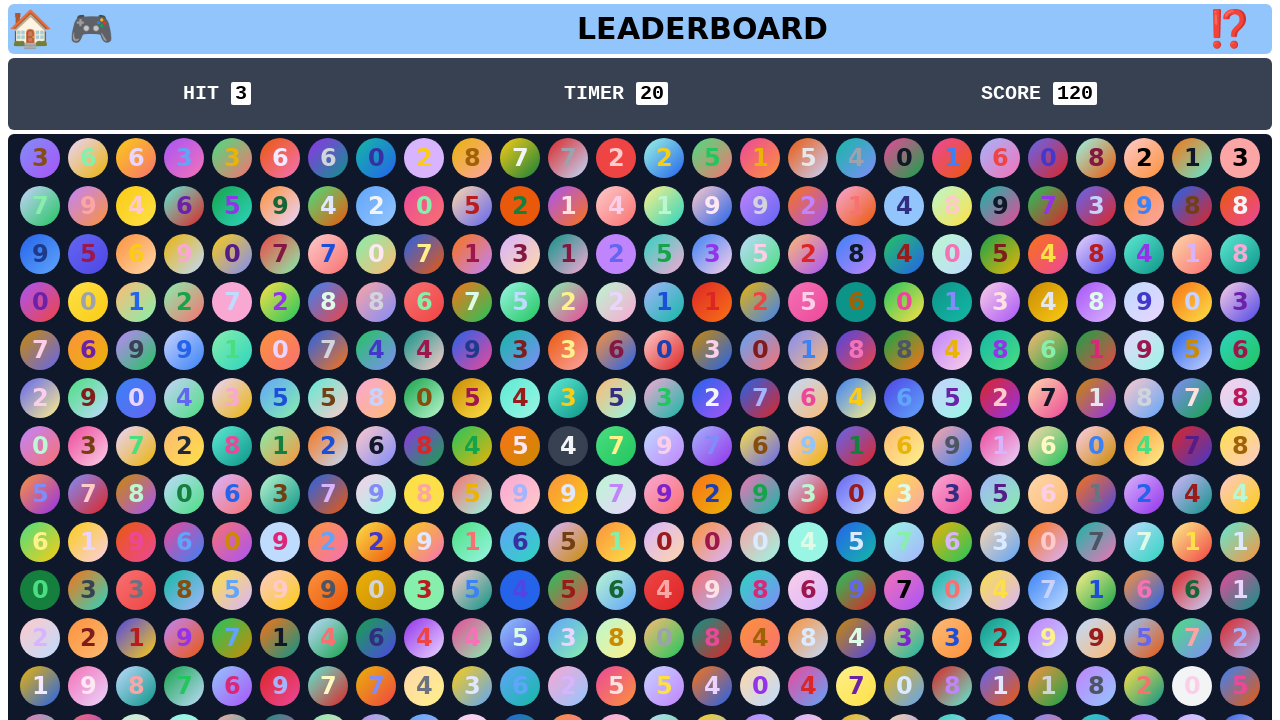

Waited 100ms for elements to appear
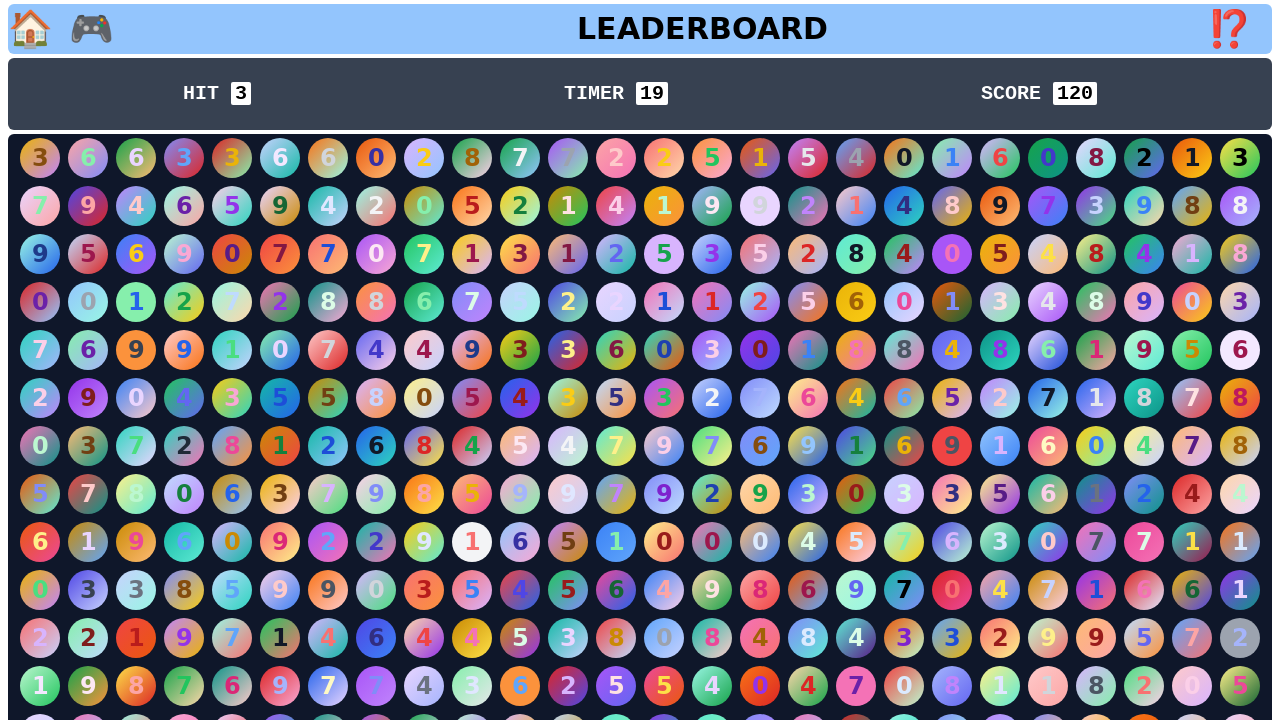

Retrieved number to hit: 3
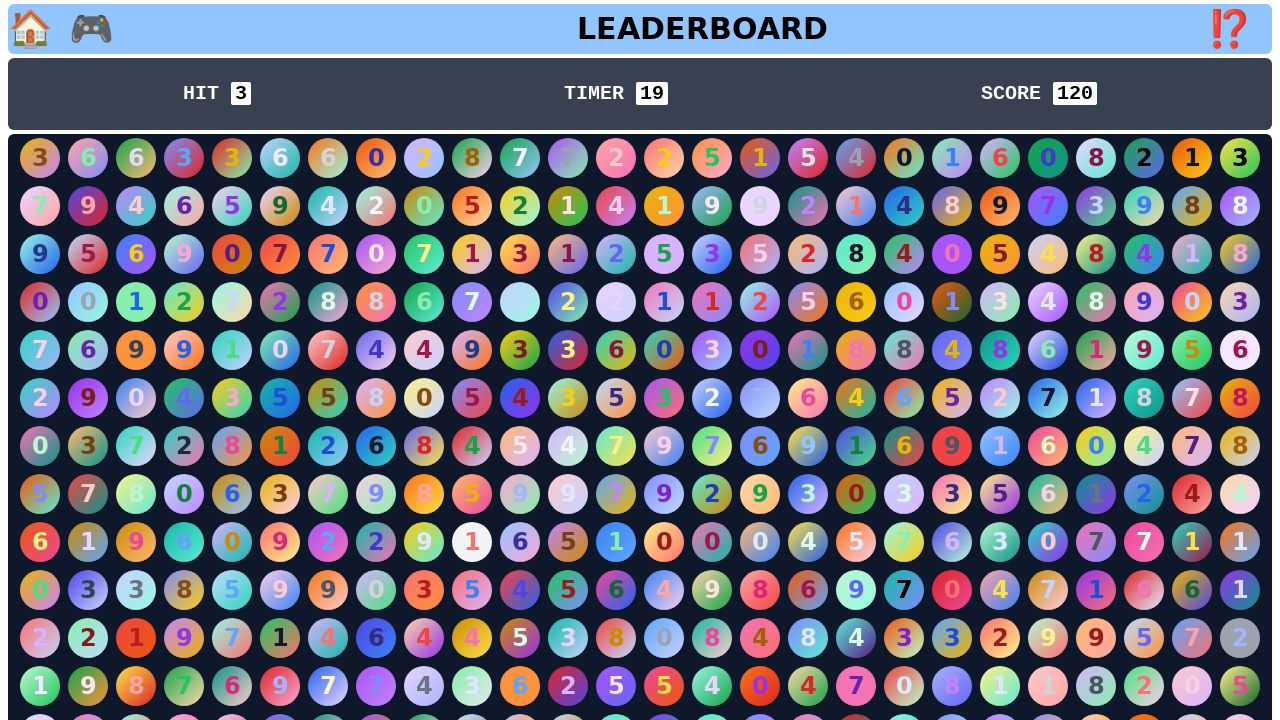

Clicked number 3 at (40, 158) on //p[contains(@class,'text-black-900')][text()='3'] >> nth=0
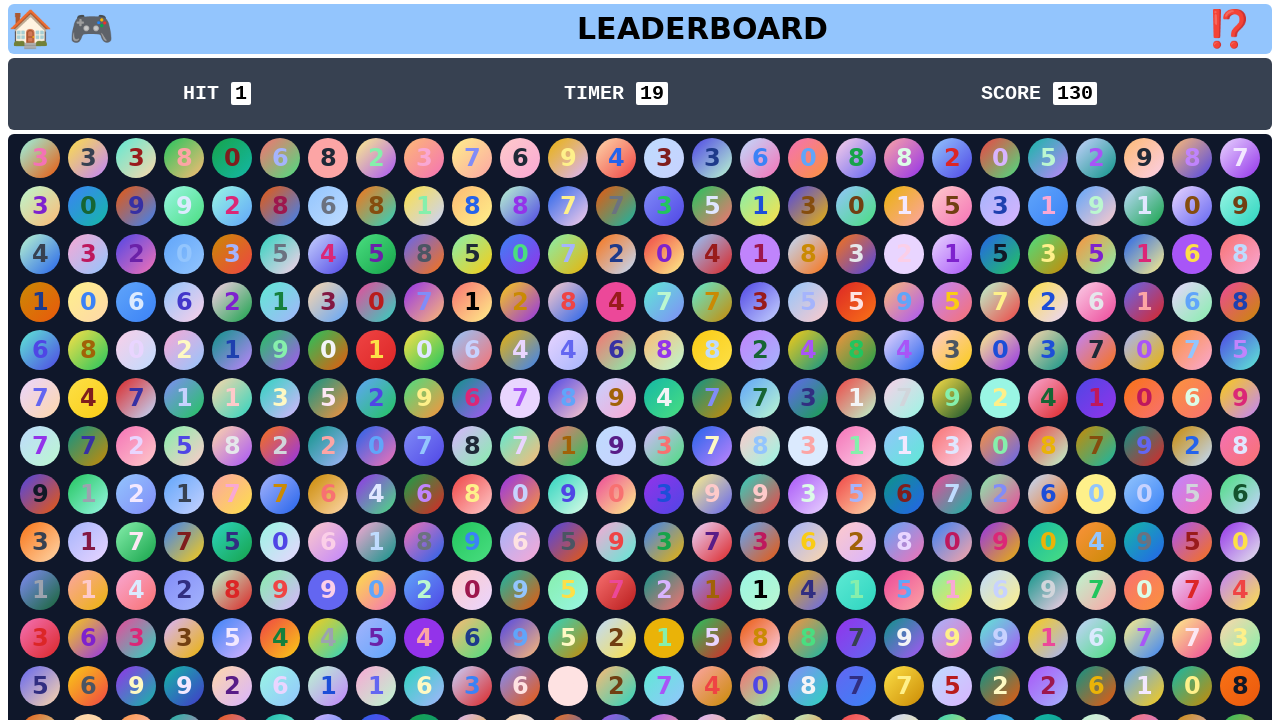

Waited 100ms for elements to appear
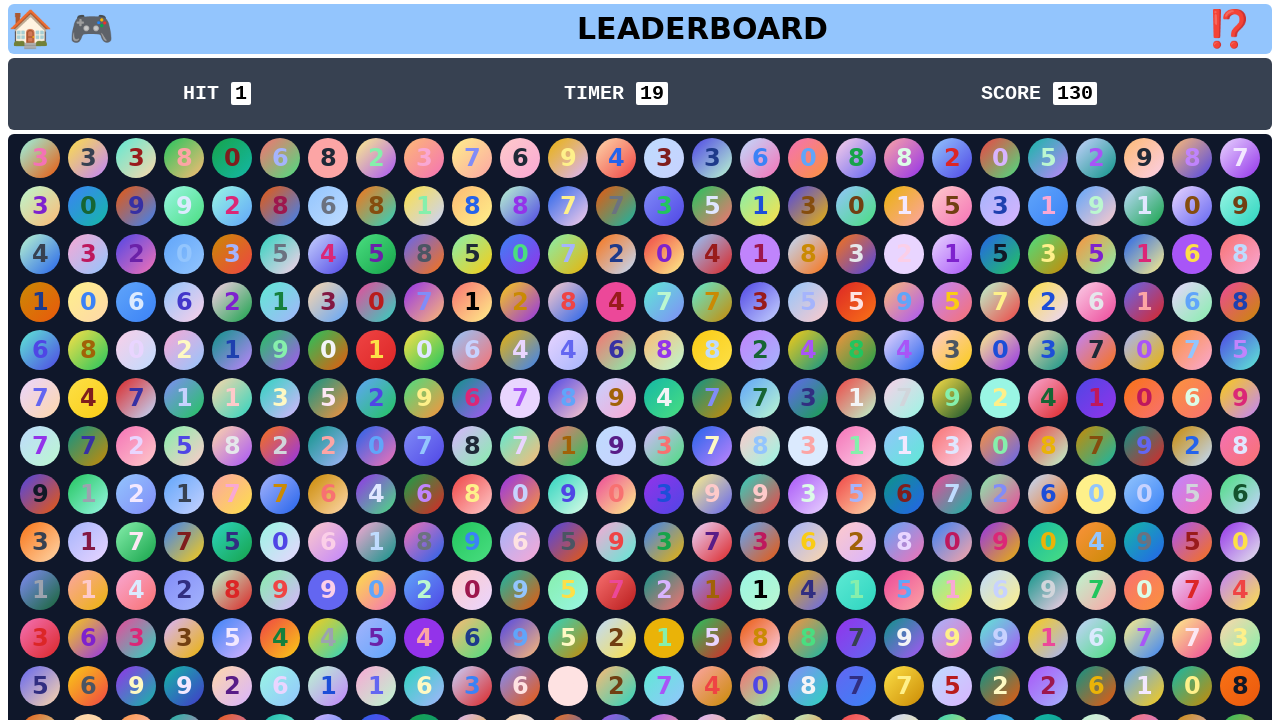

Retrieved number to hit: 1
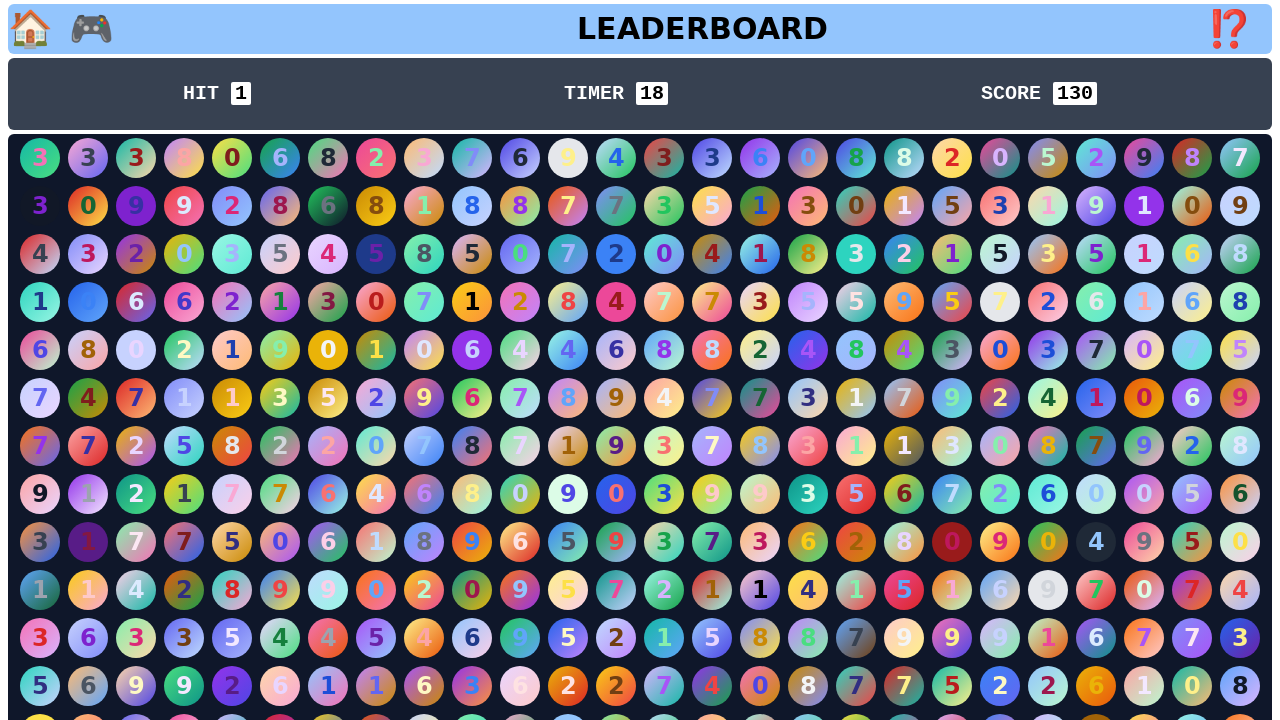

Clicked number 1 at (424, 206) on //p[contains(@class,'text-black-900')][text()='1'] >> nth=0
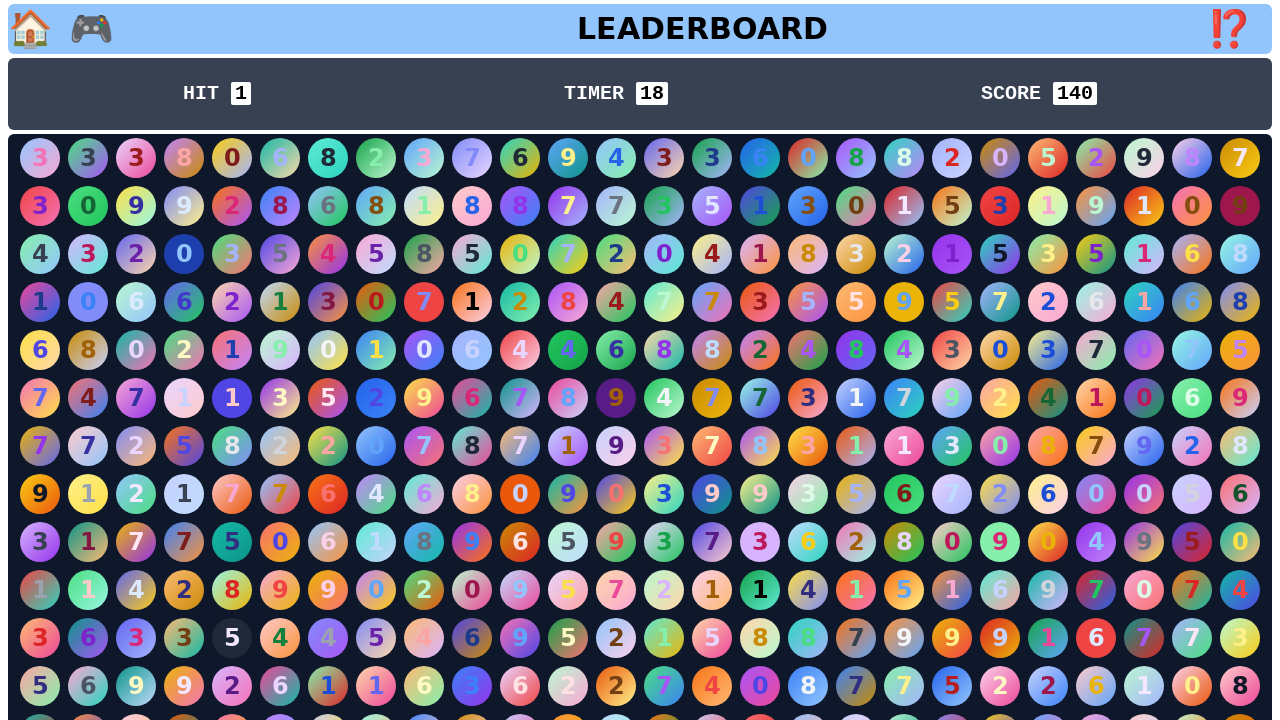

Waited 100ms for elements to appear
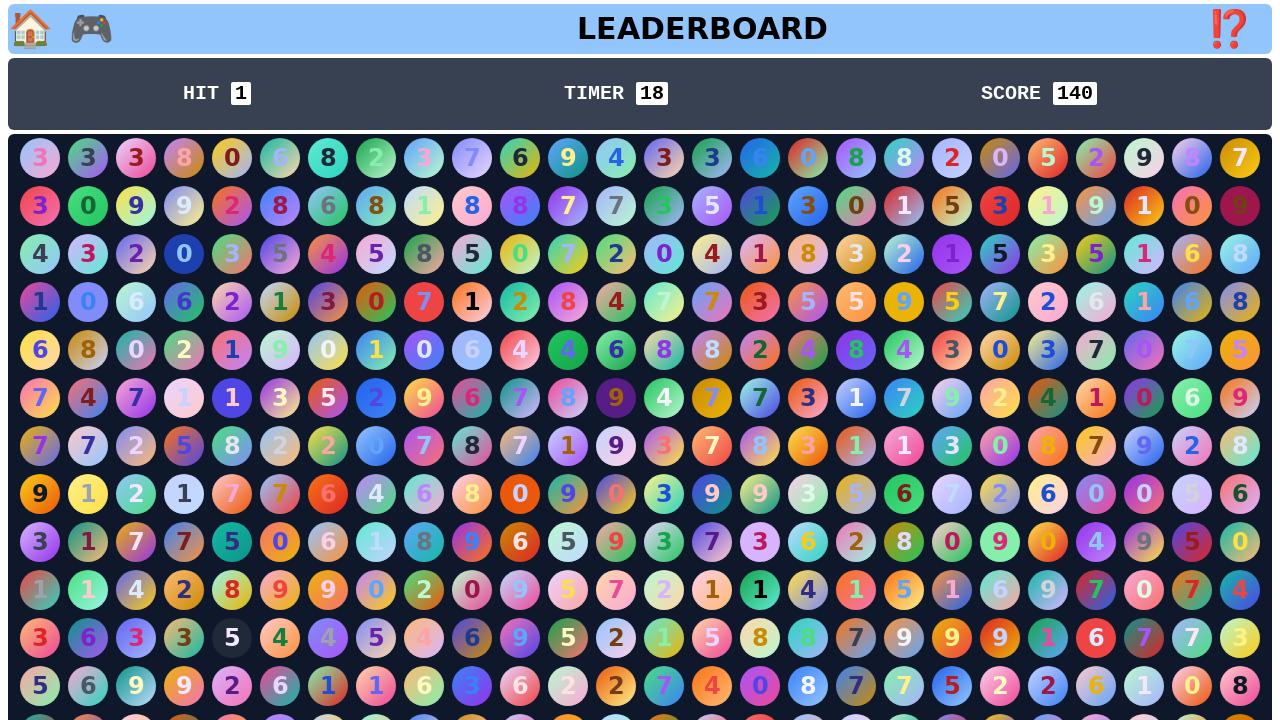

Retrieved number to hit: 1
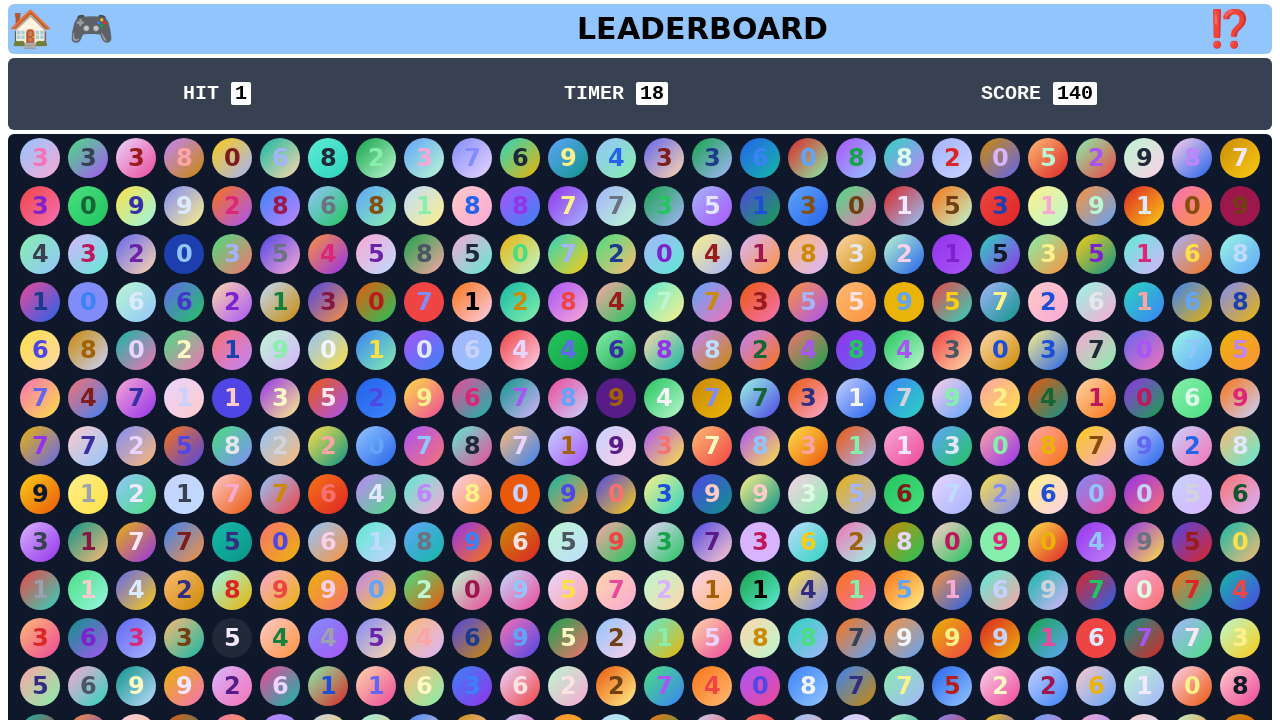

Clicked number 1 at (424, 206) on //p[contains(@class,'text-black-900')][text()='1'] >> nth=0
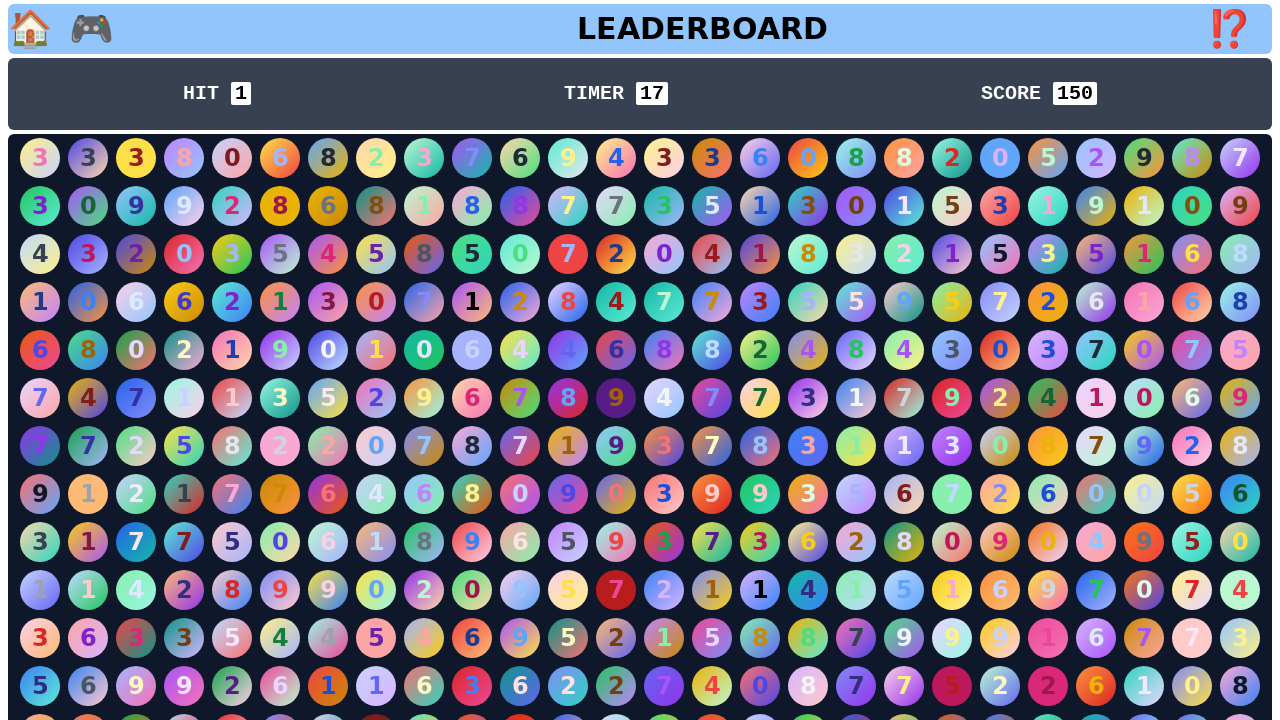

Waited 100ms for elements to appear
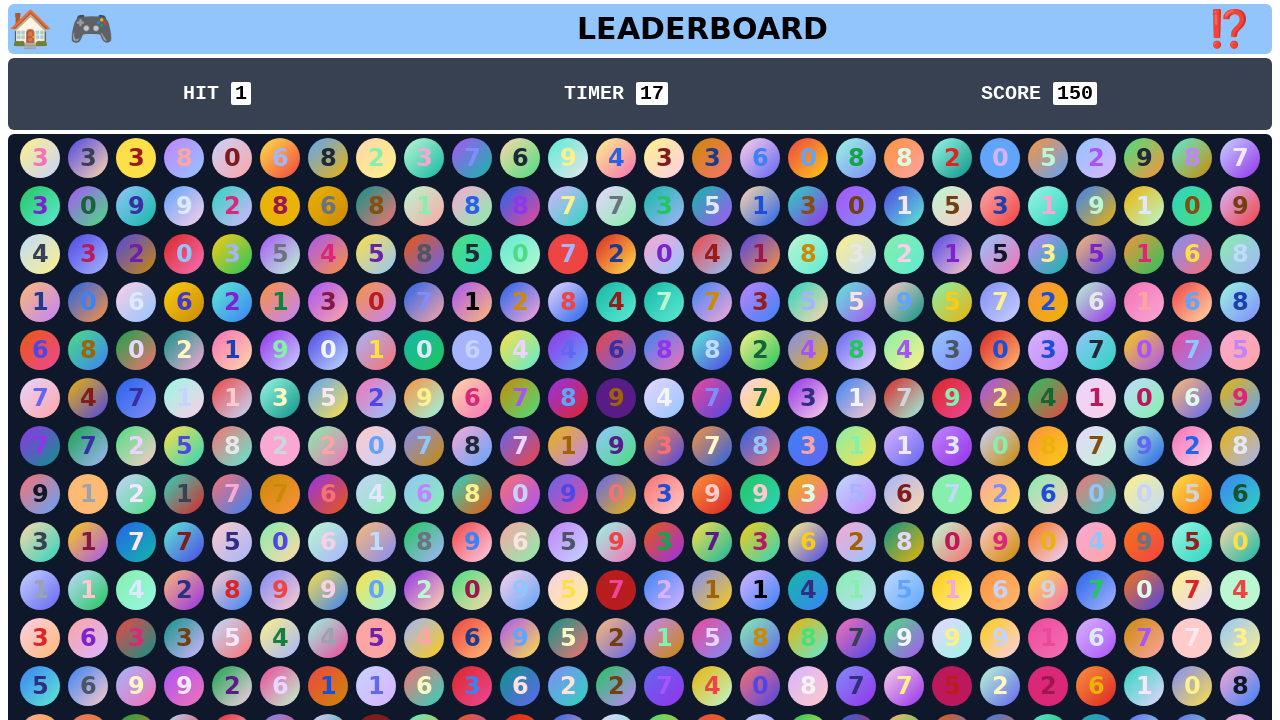

Retrieved number to hit: 1
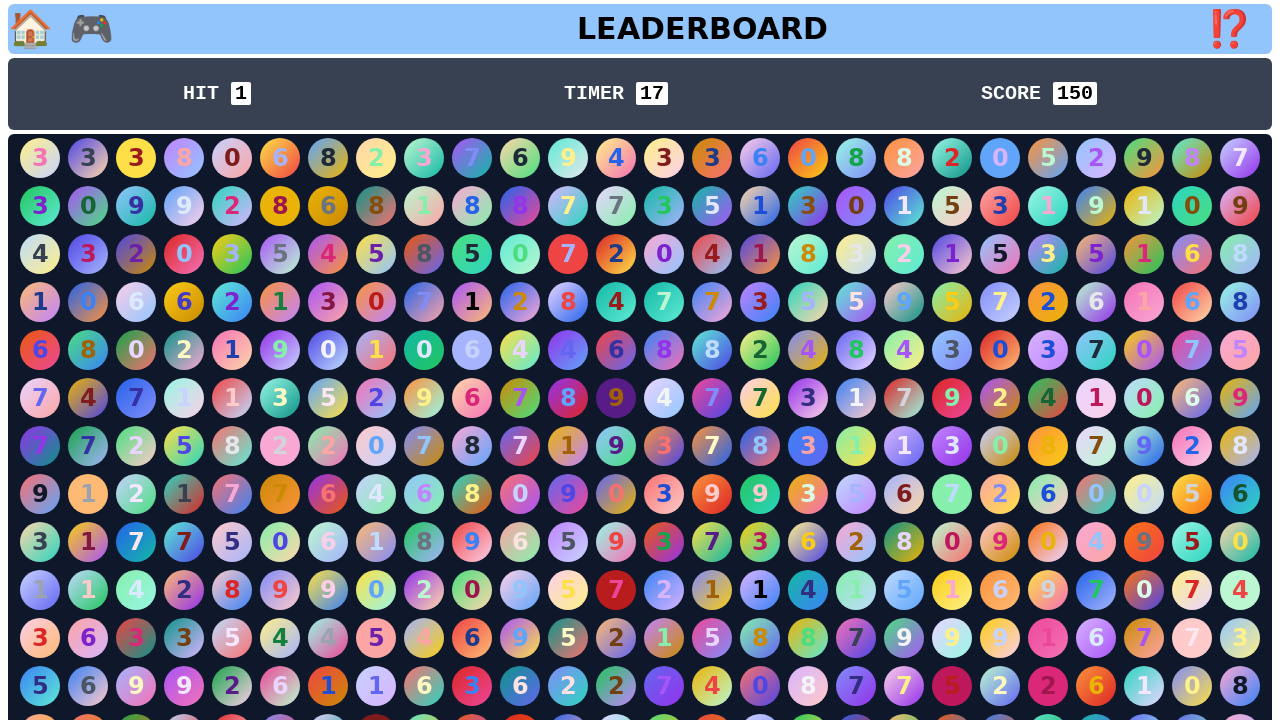

Clicked number 1 at (424, 206) on //p[contains(@class,'text-black-900')][text()='1'] >> nth=0
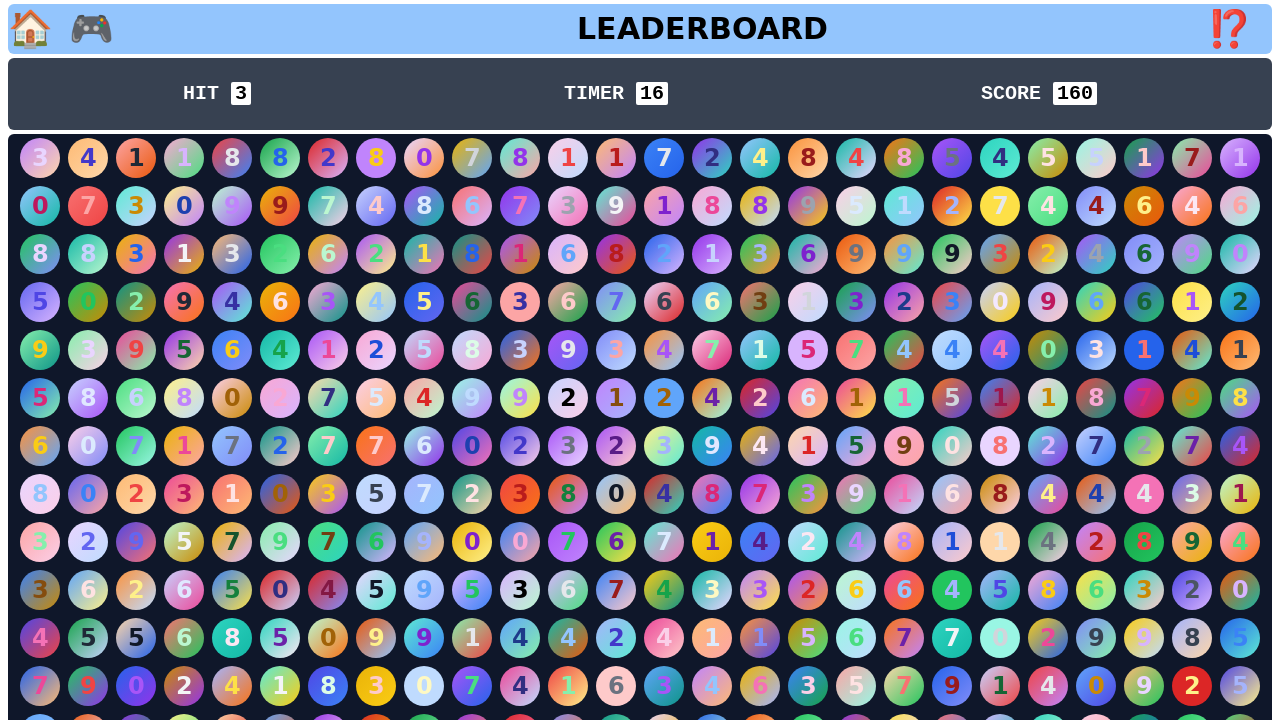

Waited 100ms for elements to appear
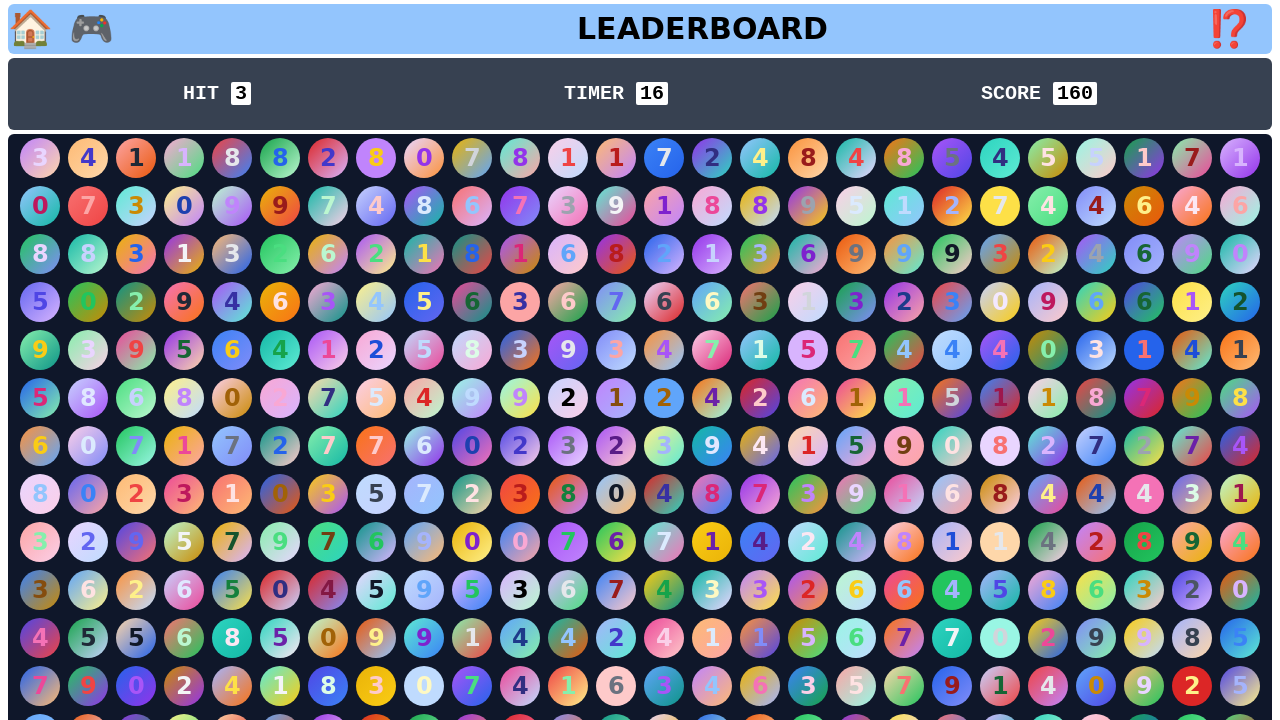

Retrieved number to hit: 3
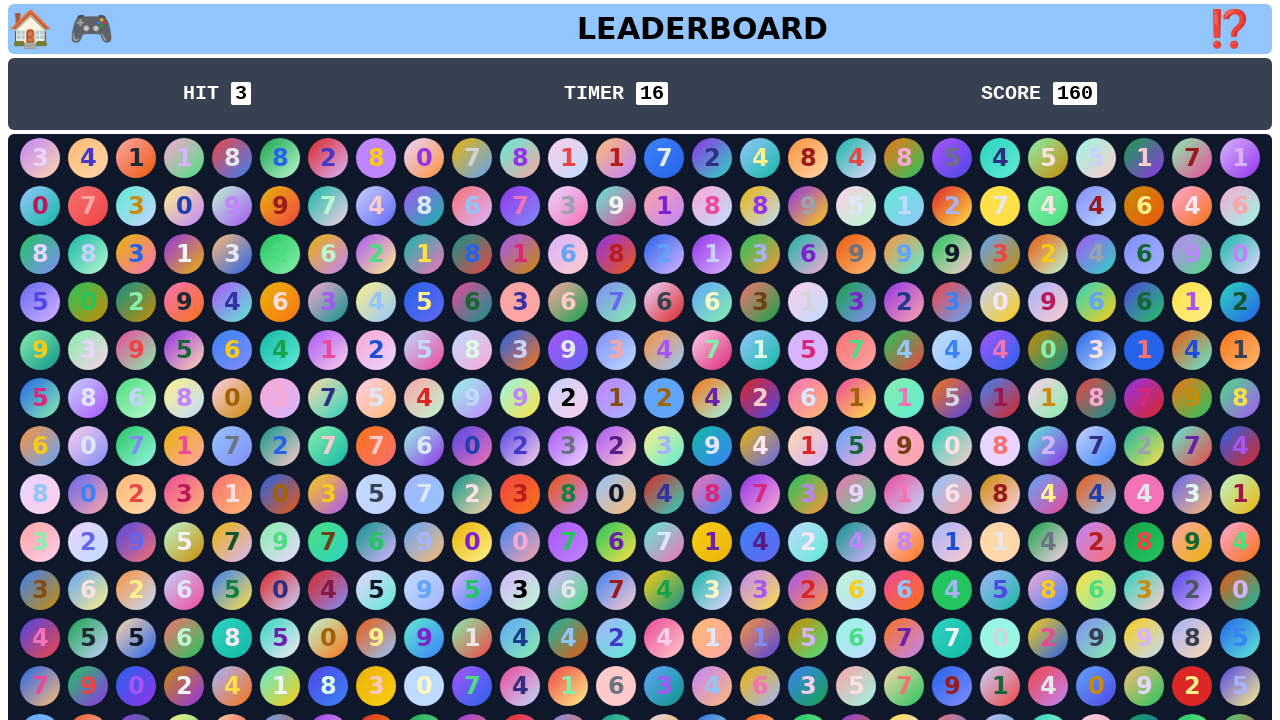

Clicked number 3 at (40, 158) on //p[contains(@class,'text-black-900')][text()='3'] >> nth=0
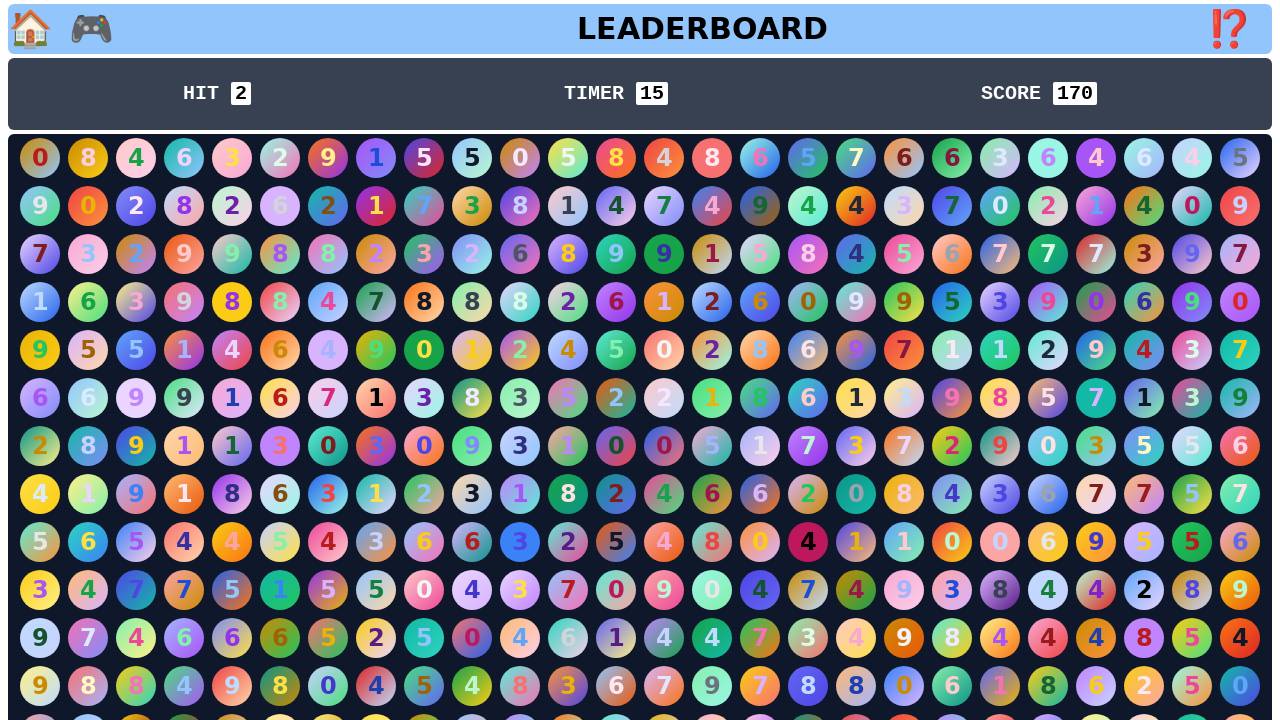

Waited 100ms for elements to appear
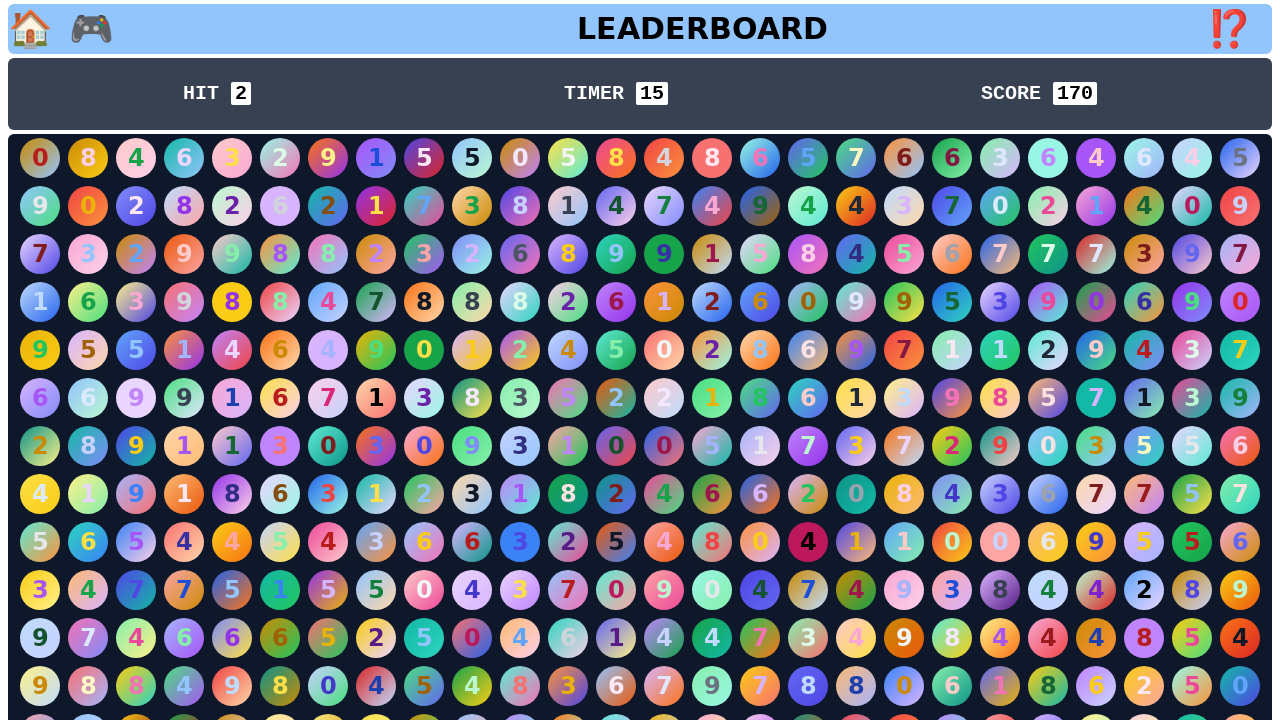

Retrieved number to hit: 2
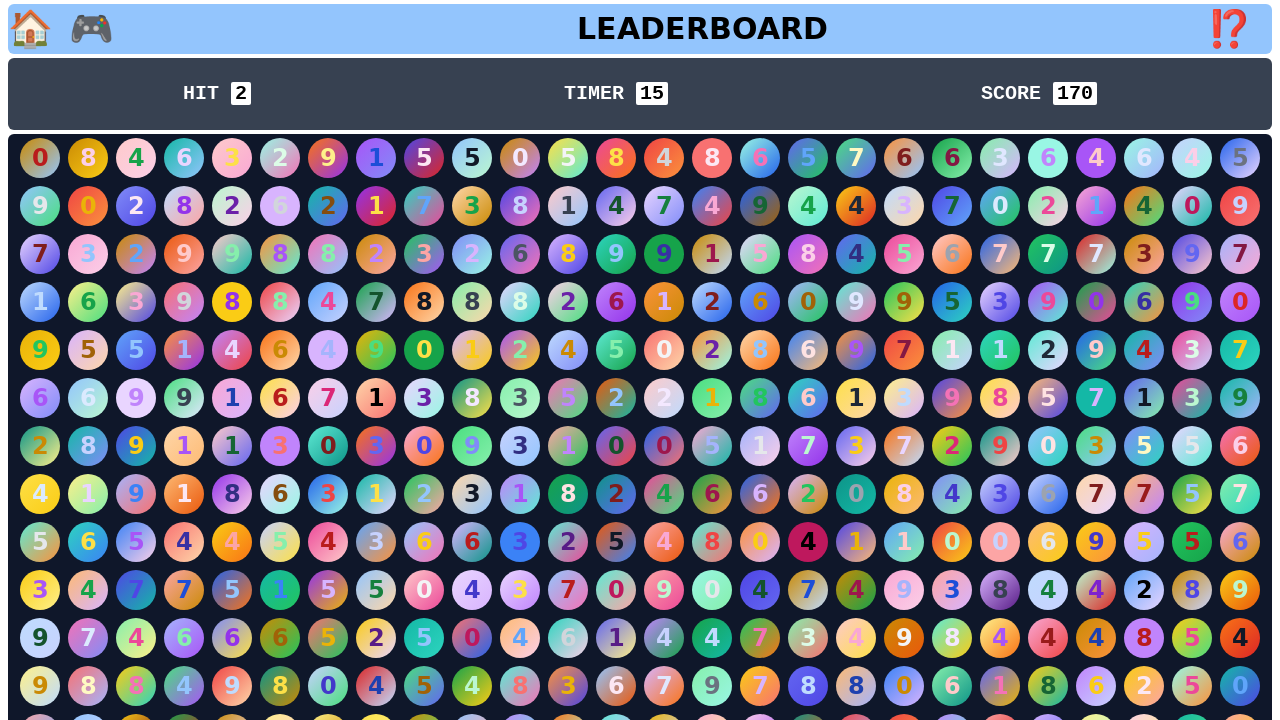

Clicked number 2 at (280, 158) on //p[contains(@class,'text-black-900')][text()='2'] >> nth=0
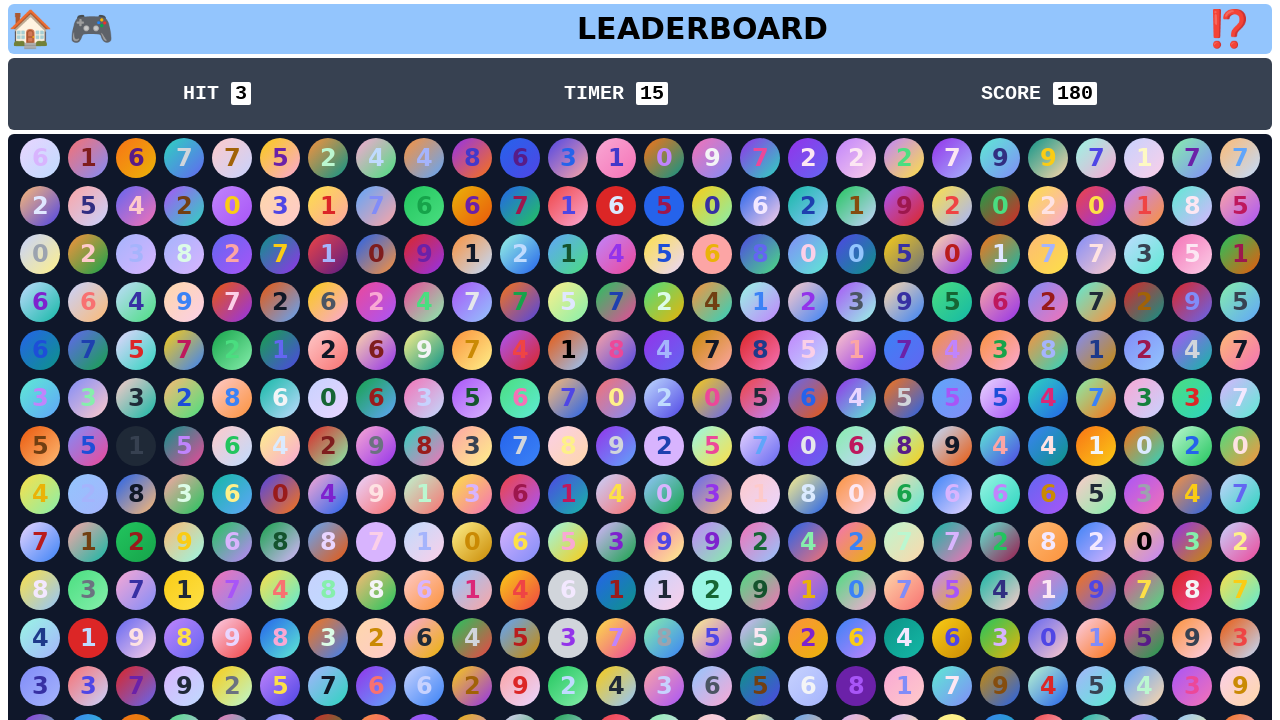

Waited 100ms for elements to appear
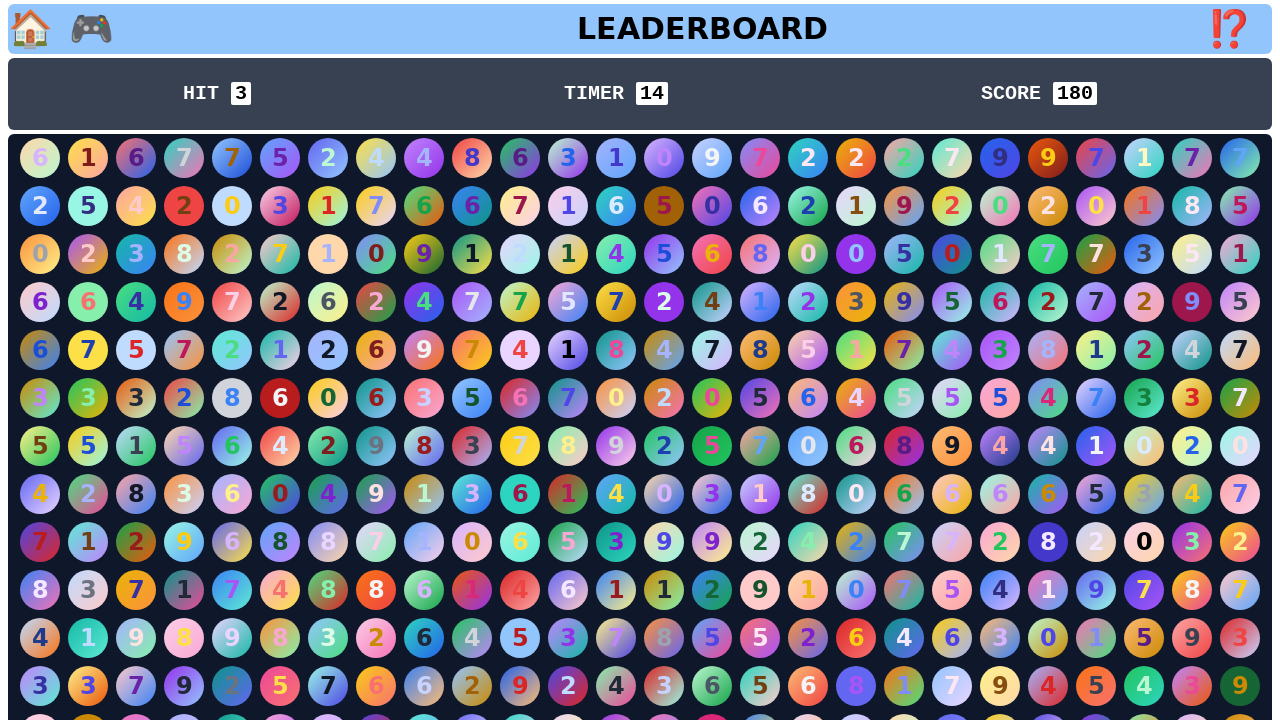

Retrieved number to hit: 3
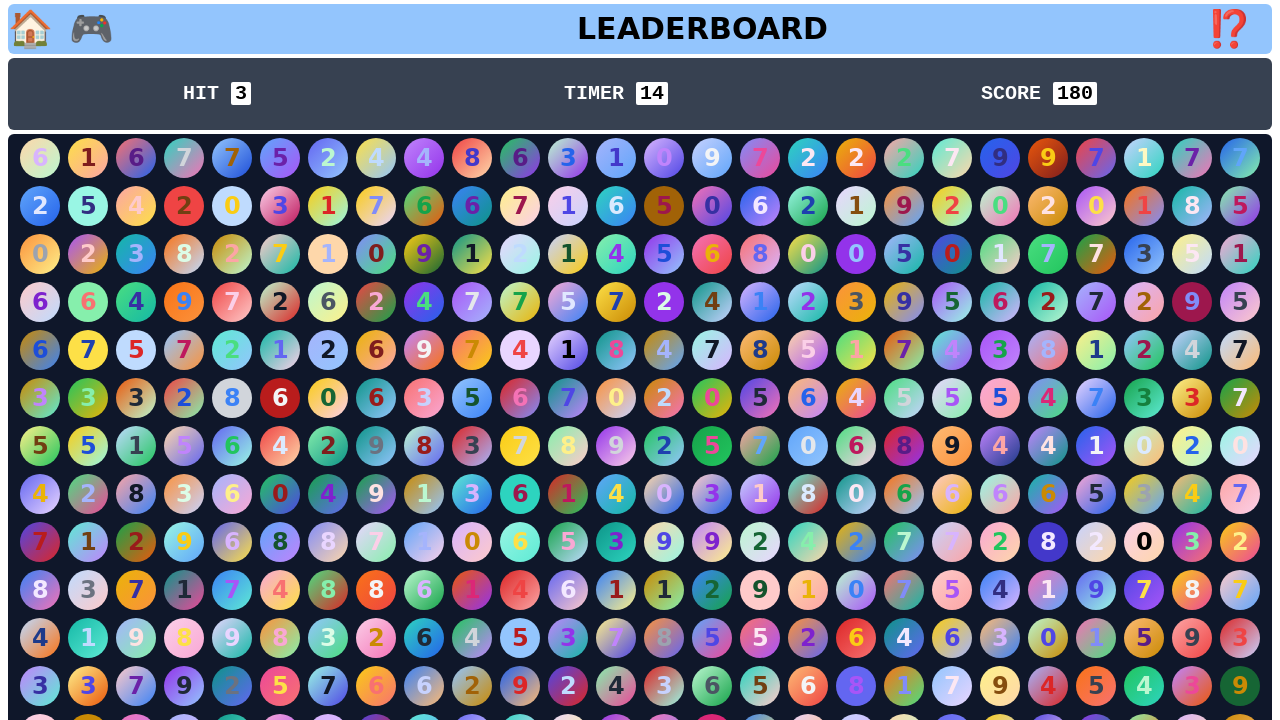

Clicked number 3 at (568, 158) on //p[contains(@class,'text-black-900')][text()='3'] >> nth=0
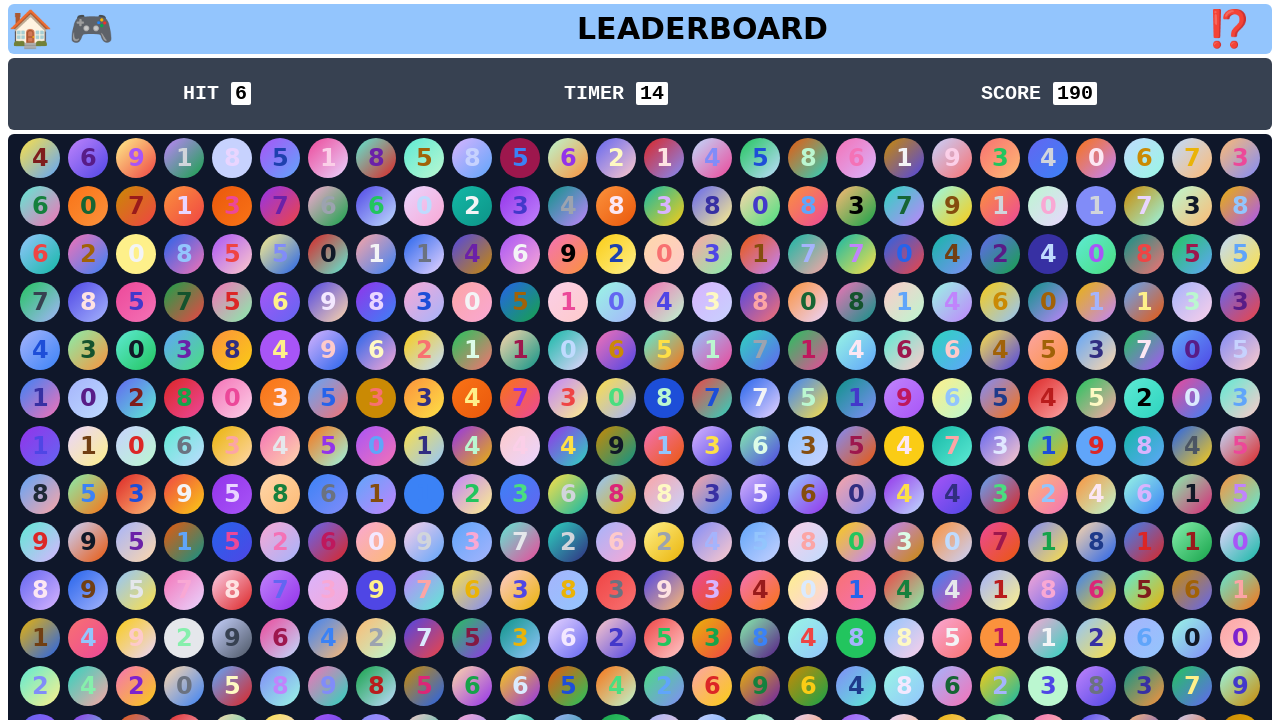

Waited 100ms for elements to appear
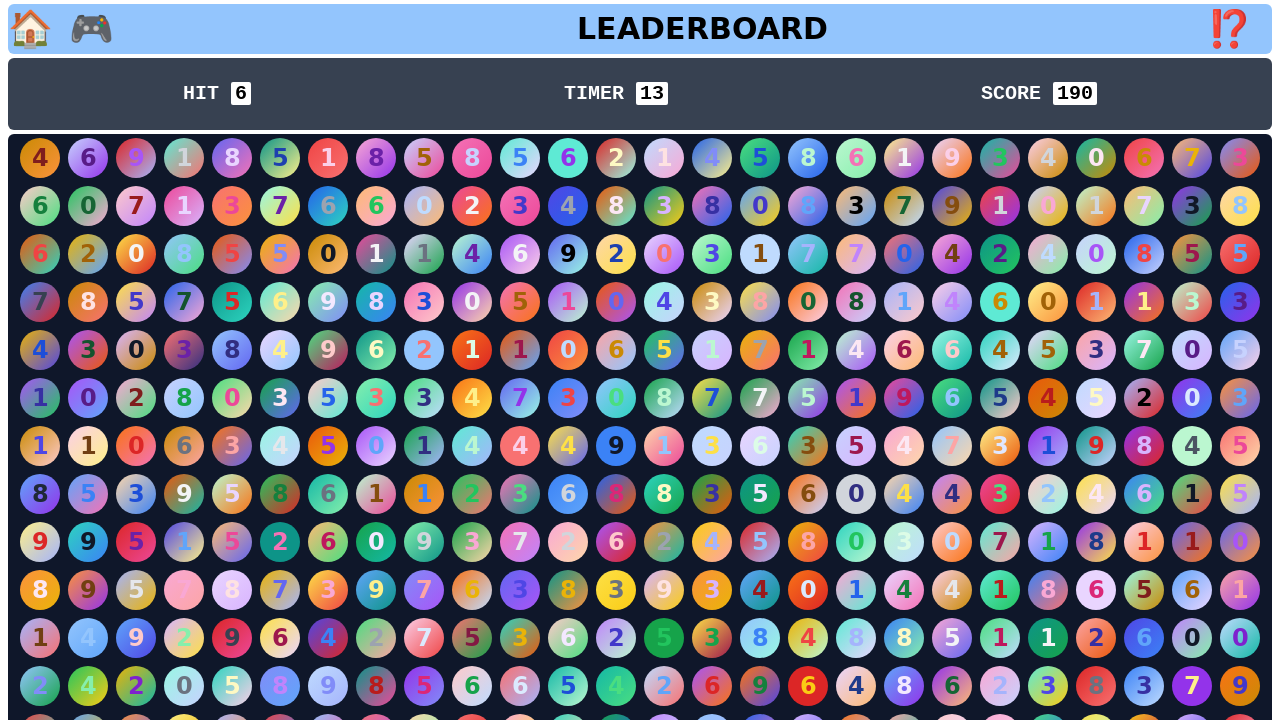

Retrieved number to hit: 6
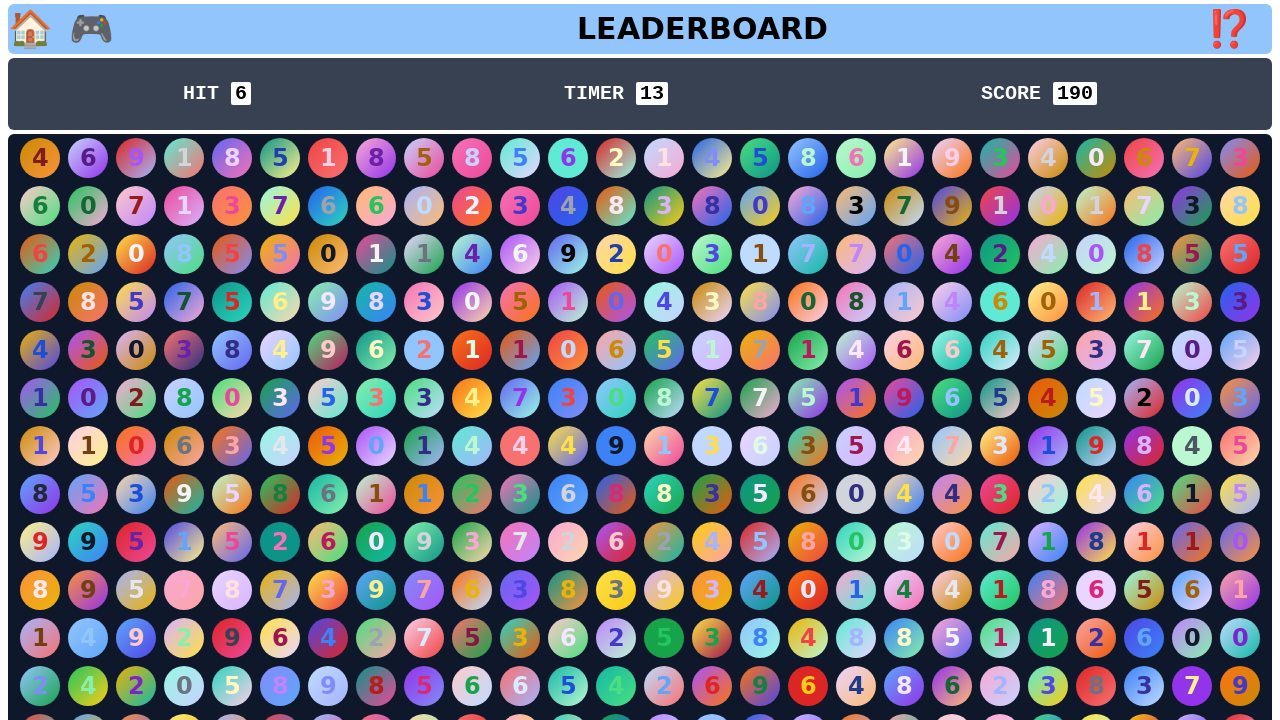

Clicked number 6 at (88, 158) on //p[contains(@class,'text-black-900')][text()='6'] >> nth=0
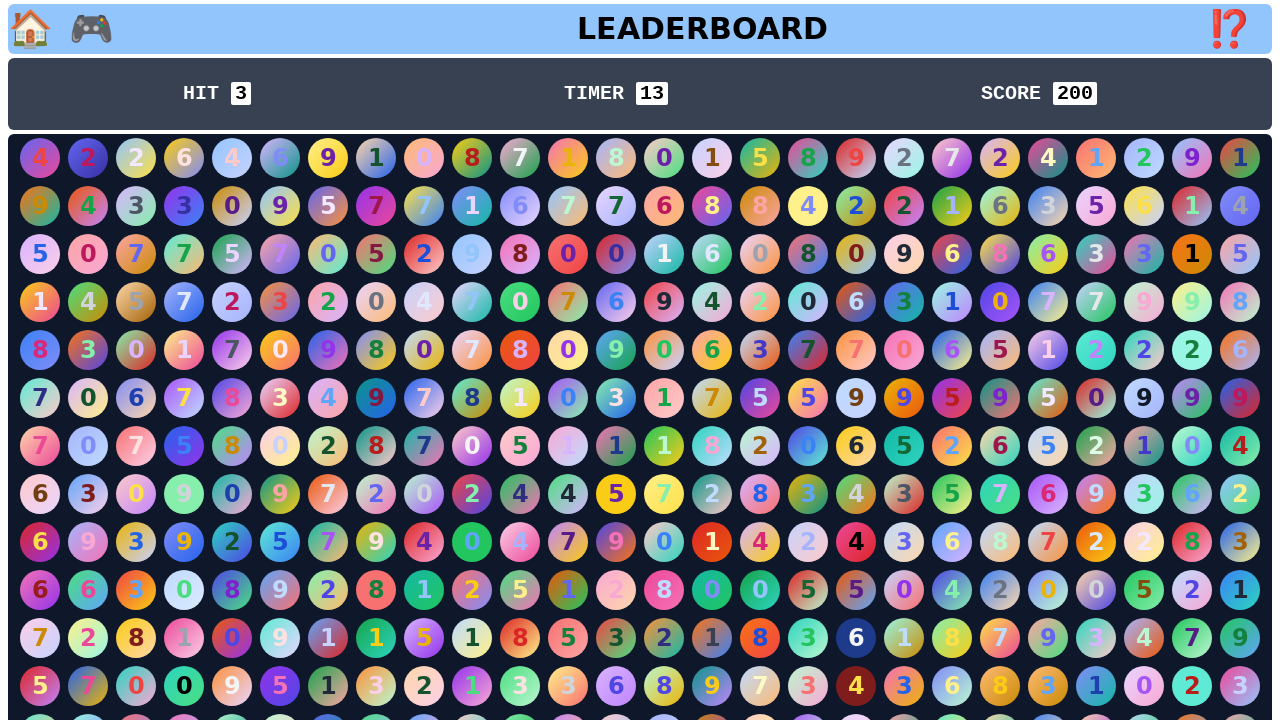

Waited 100ms for elements to appear
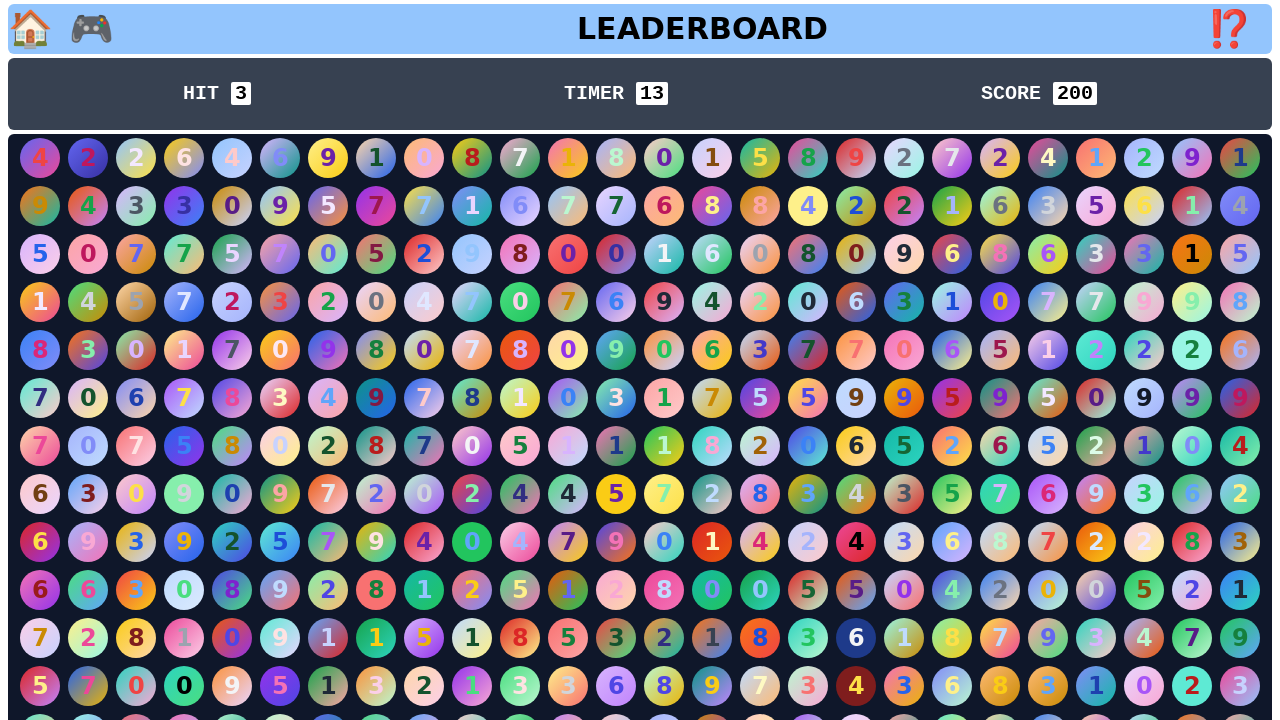

Retrieved number to hit: 3
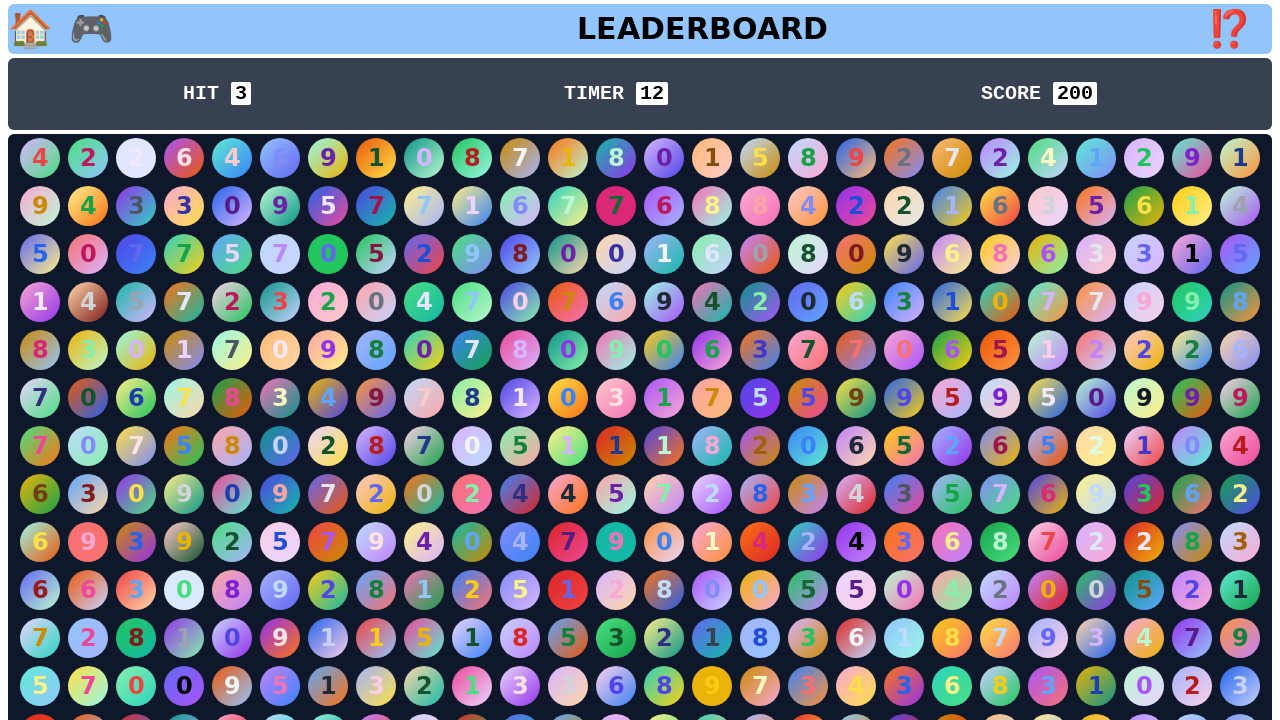

Clicked number 3 at (136, 206) on //p[contains(@class,'text-black-900')][text()='3'] >> nth=0
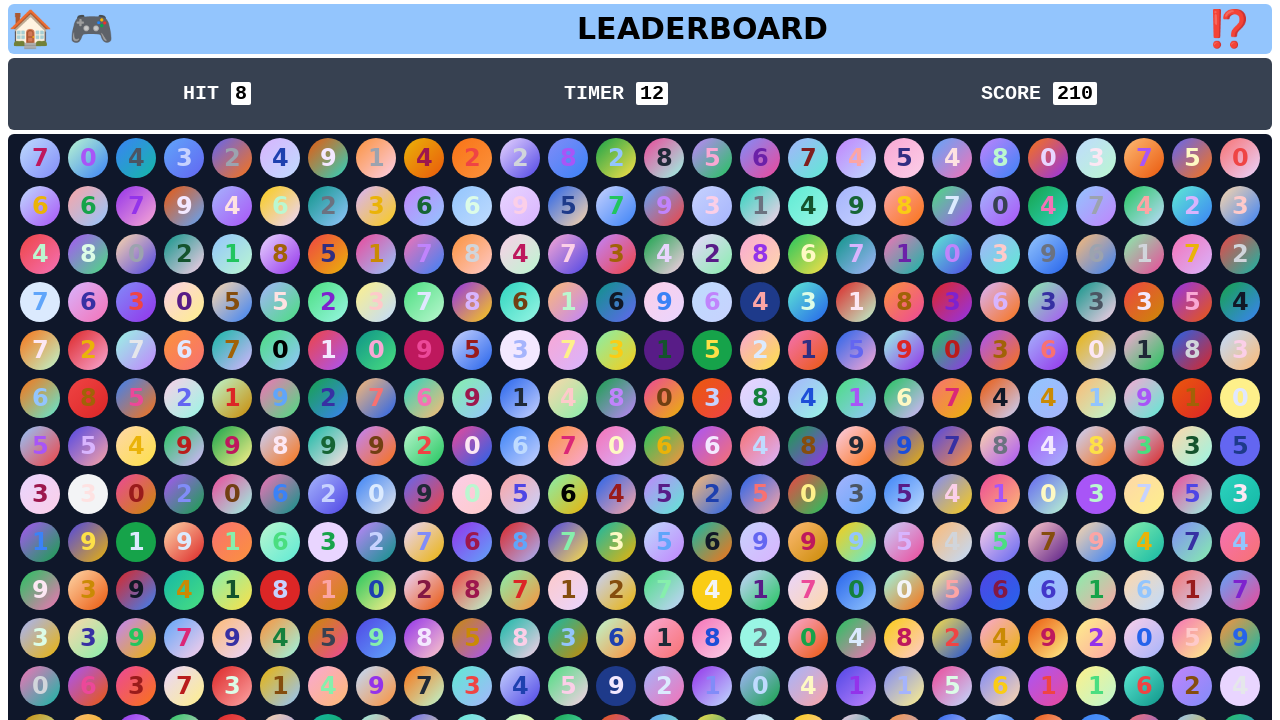

Waited 100ms for elements to appear
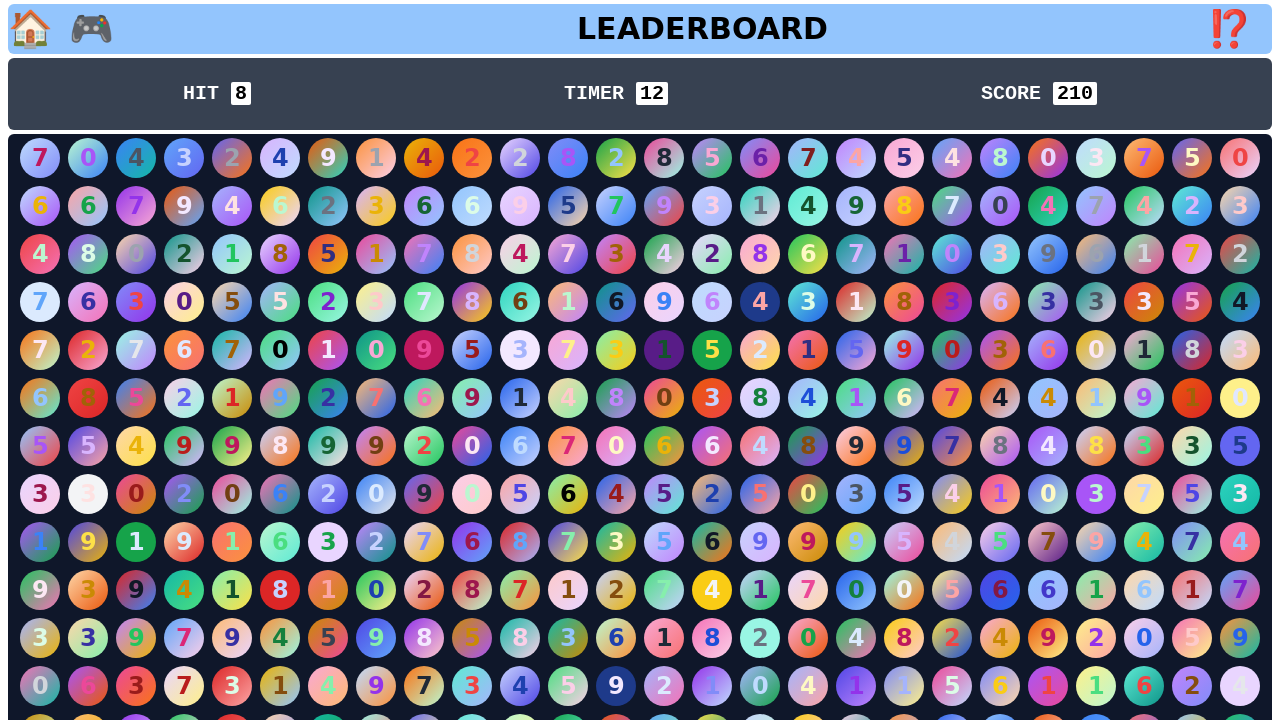

Retrieved number to hit: 8
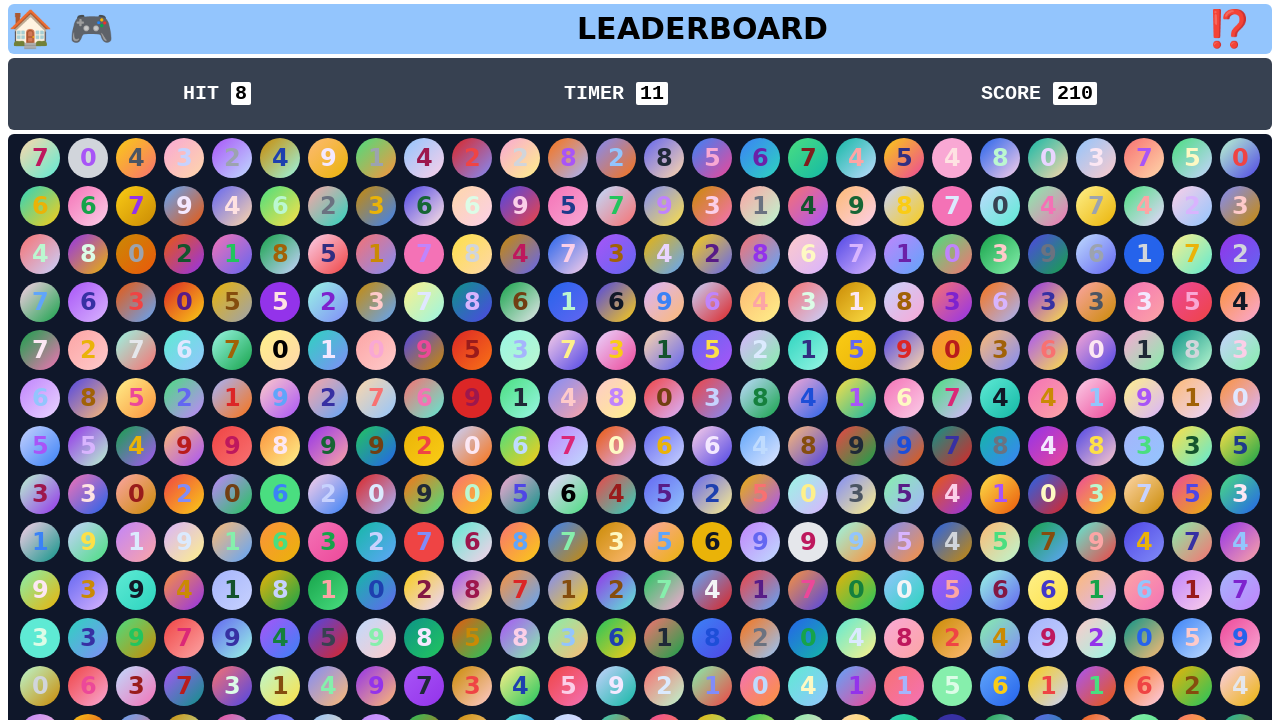

Clicked number 8 at (568, 158) on //p[contains(@class,'text-black-900')][text()='8'] >> nth=0
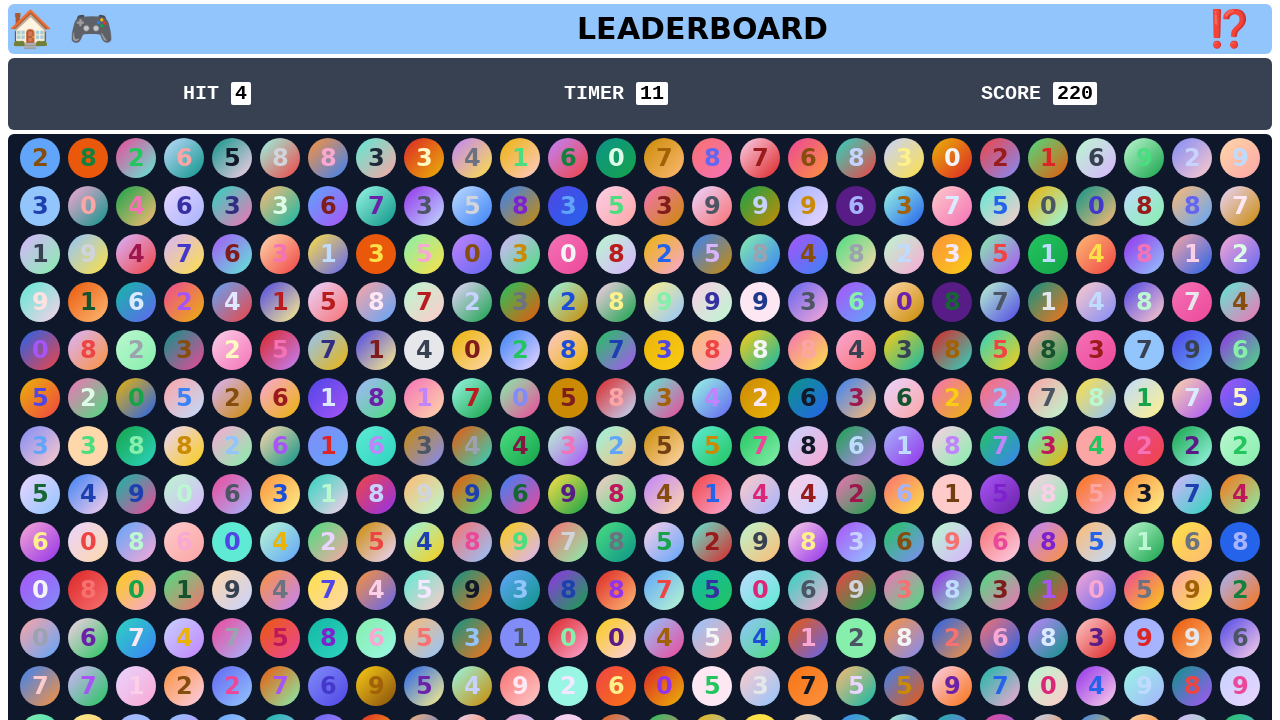

Waited 100ms for elements to appear
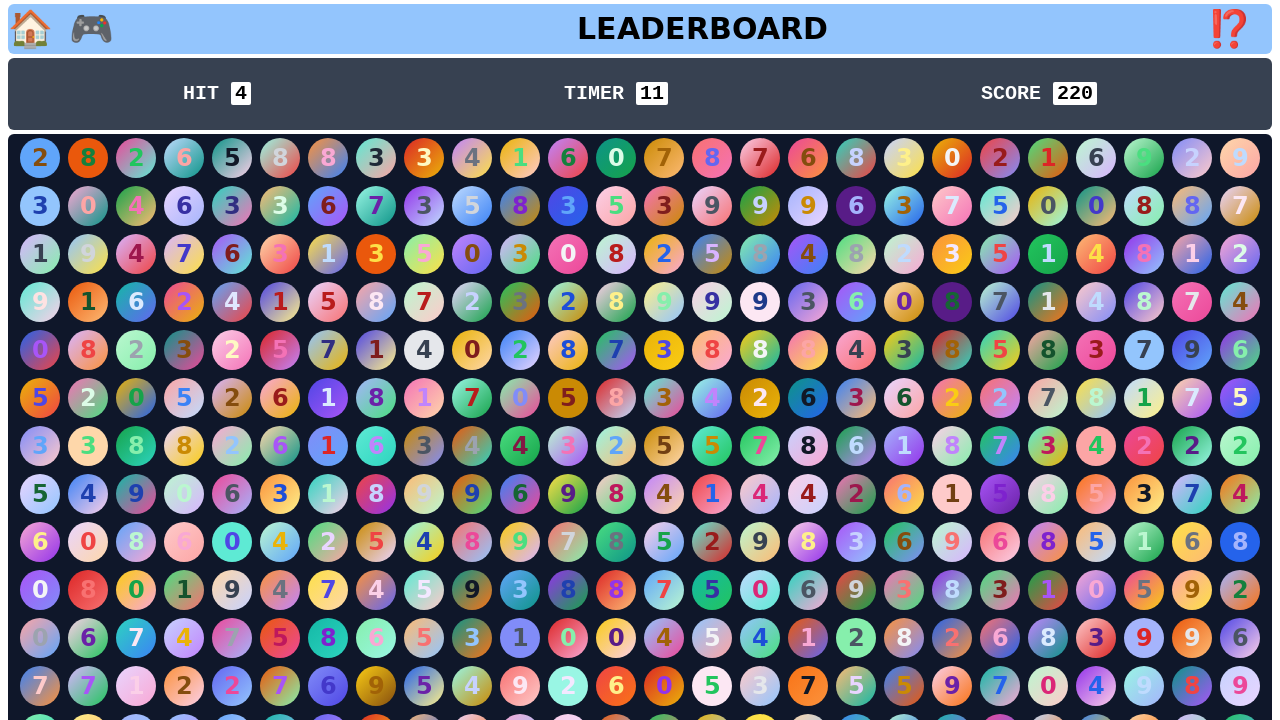

Retrieved number to hit: 4
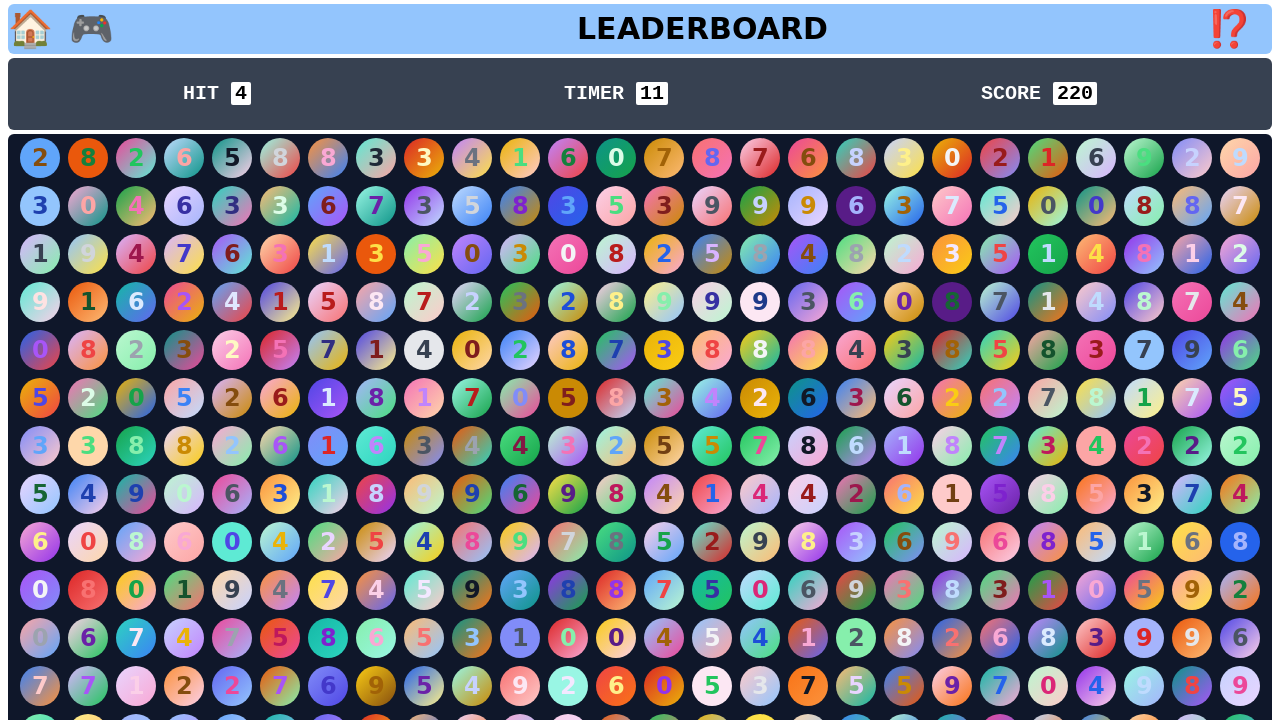

Clicked number 4 at (472, 158) on //p[contains(@class,'text-black-900')][text()='4'] >> nth=0
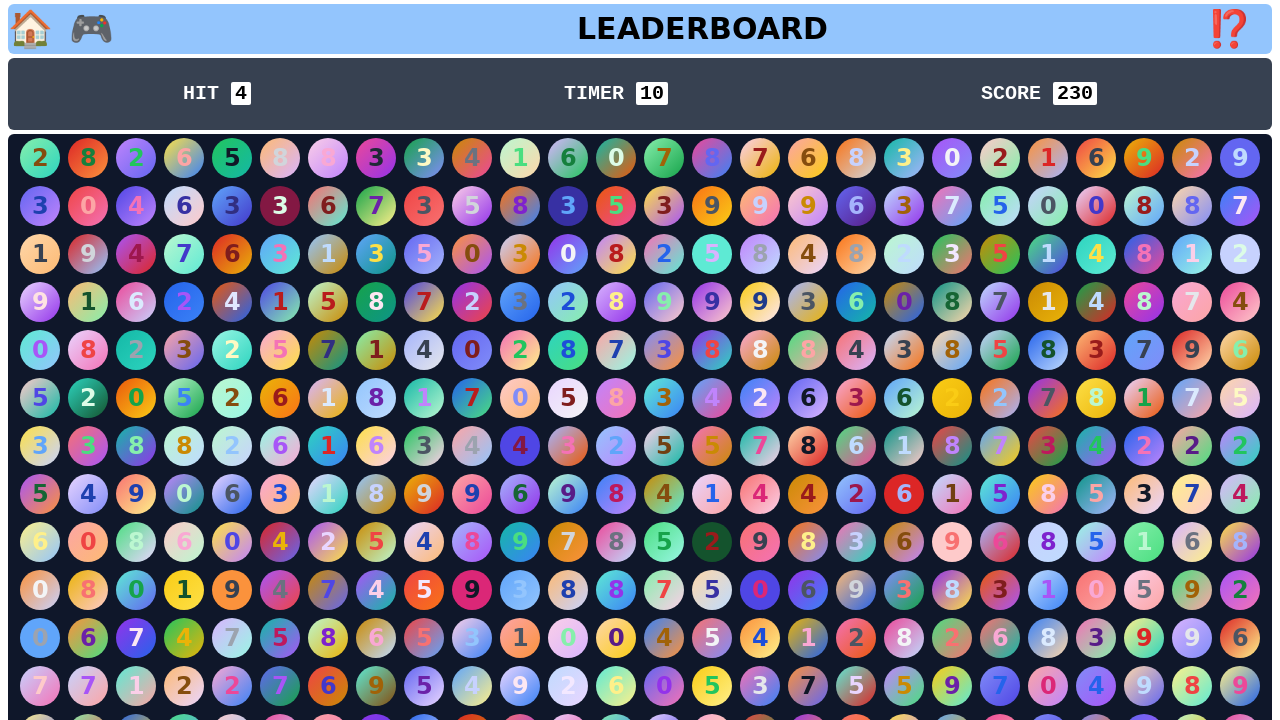

Waited 100ms for elements to appear
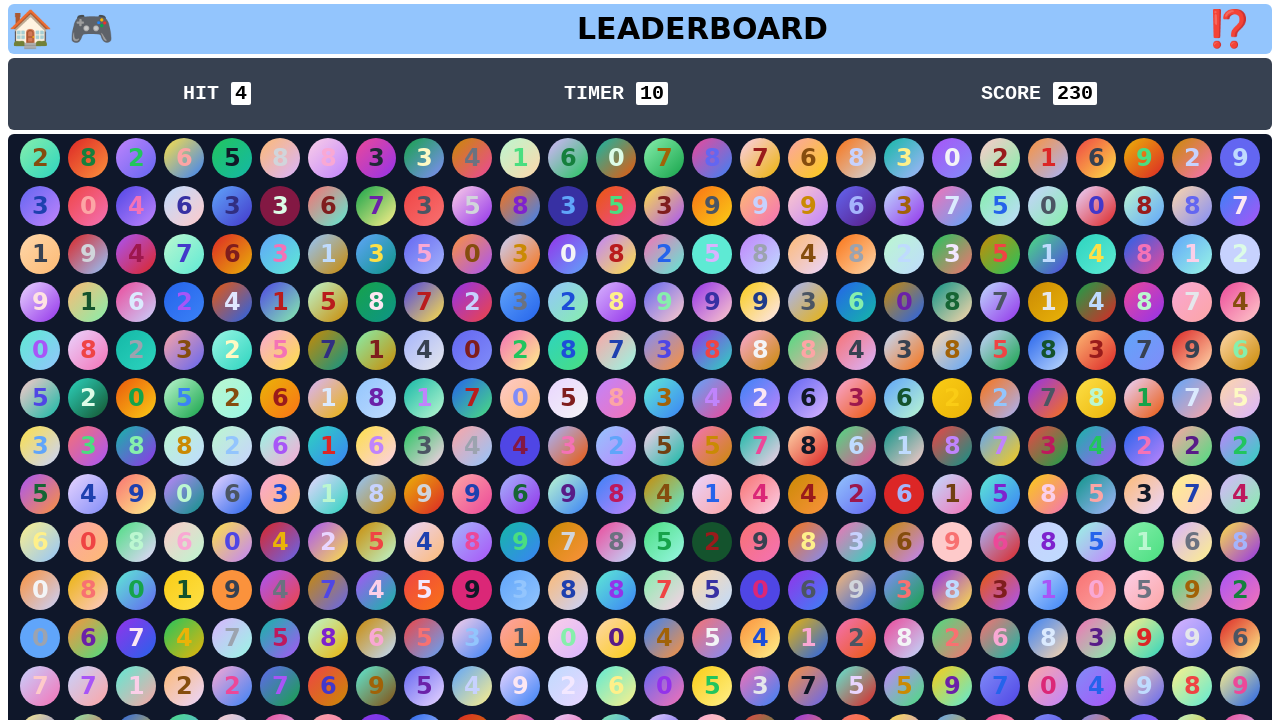

Retrieved number to hit: 4
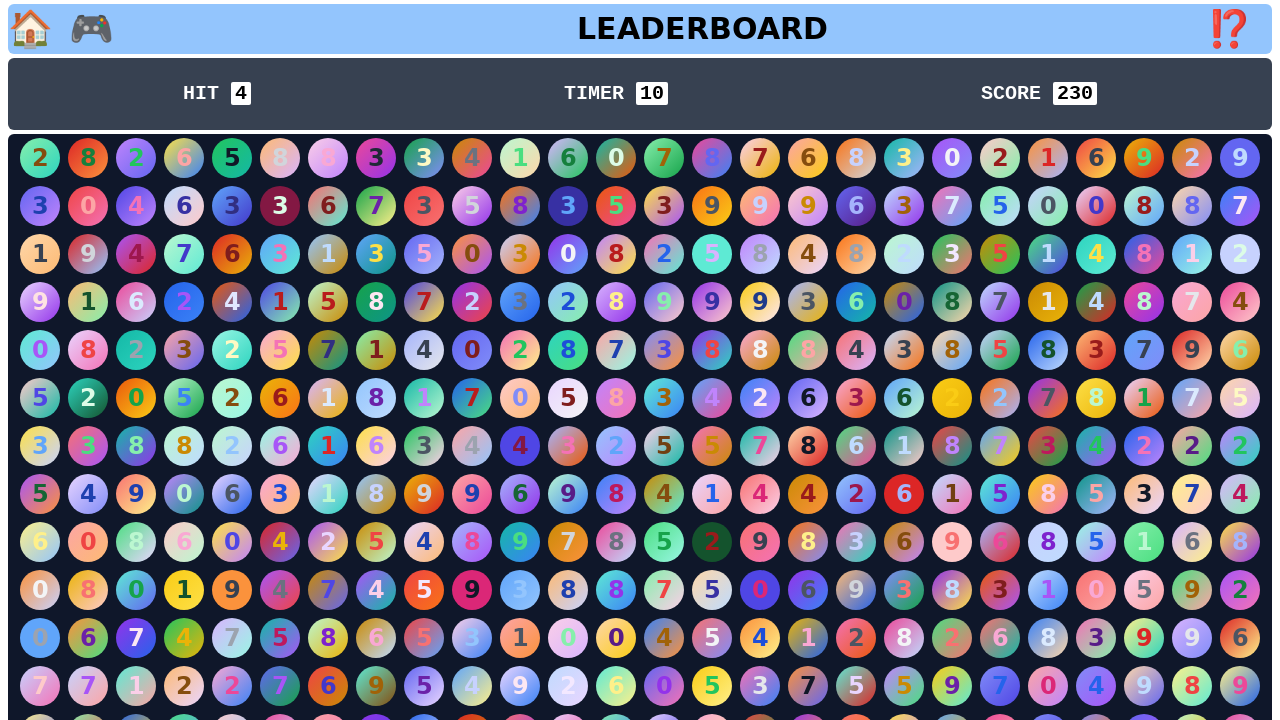

Clicked number 4 at (472, 158) on //p[contains(@class,'text-black-900')][text()='4'] >> nth=0
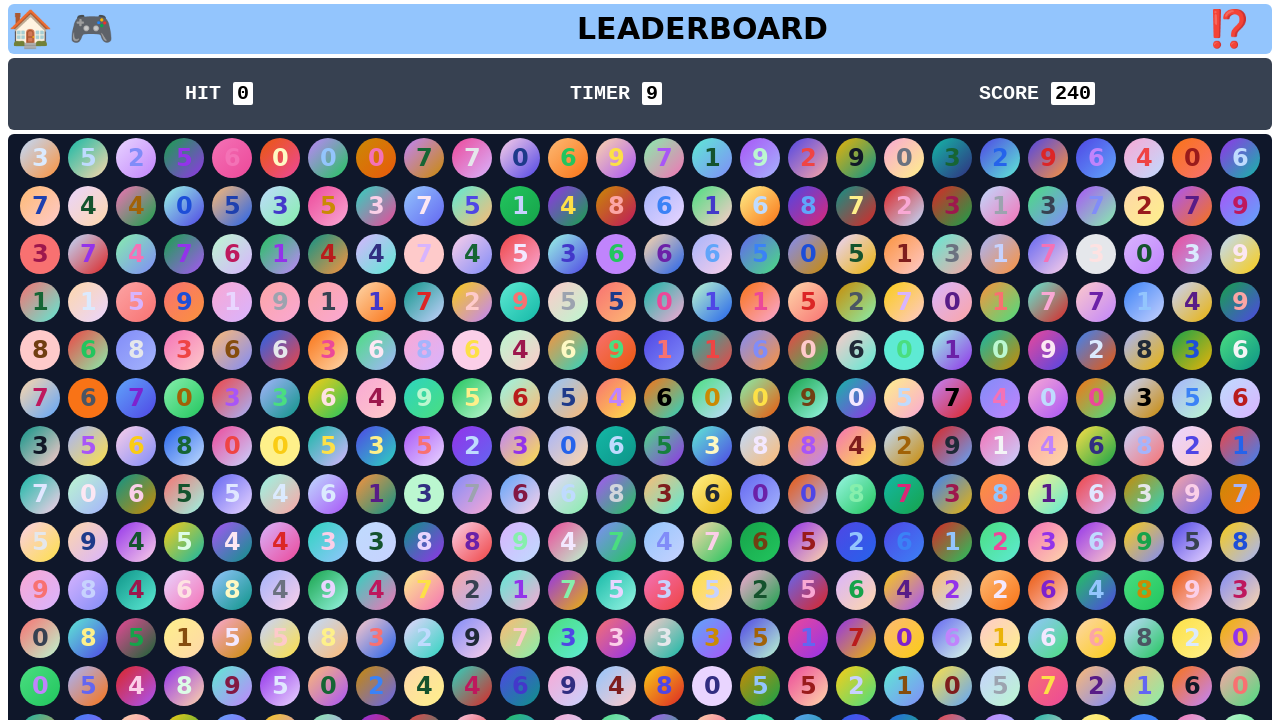

Waited 100ms for elements to appear
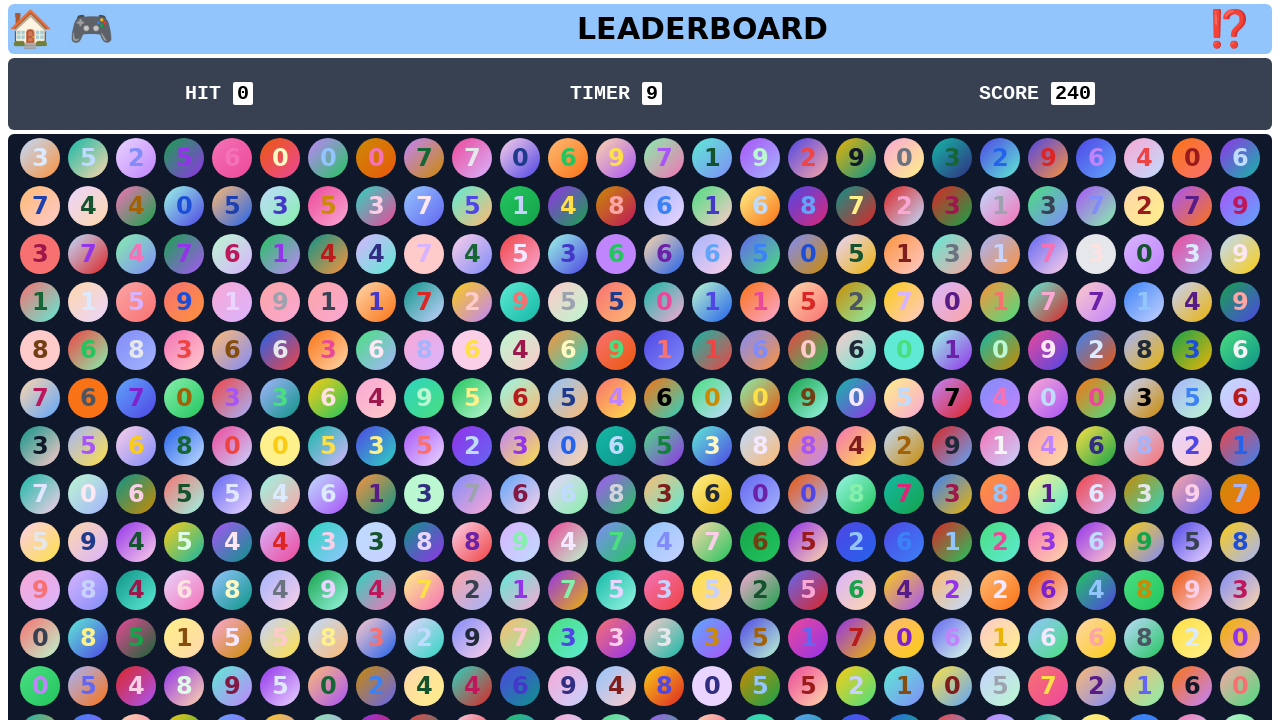

Retrieved number to hit: 0
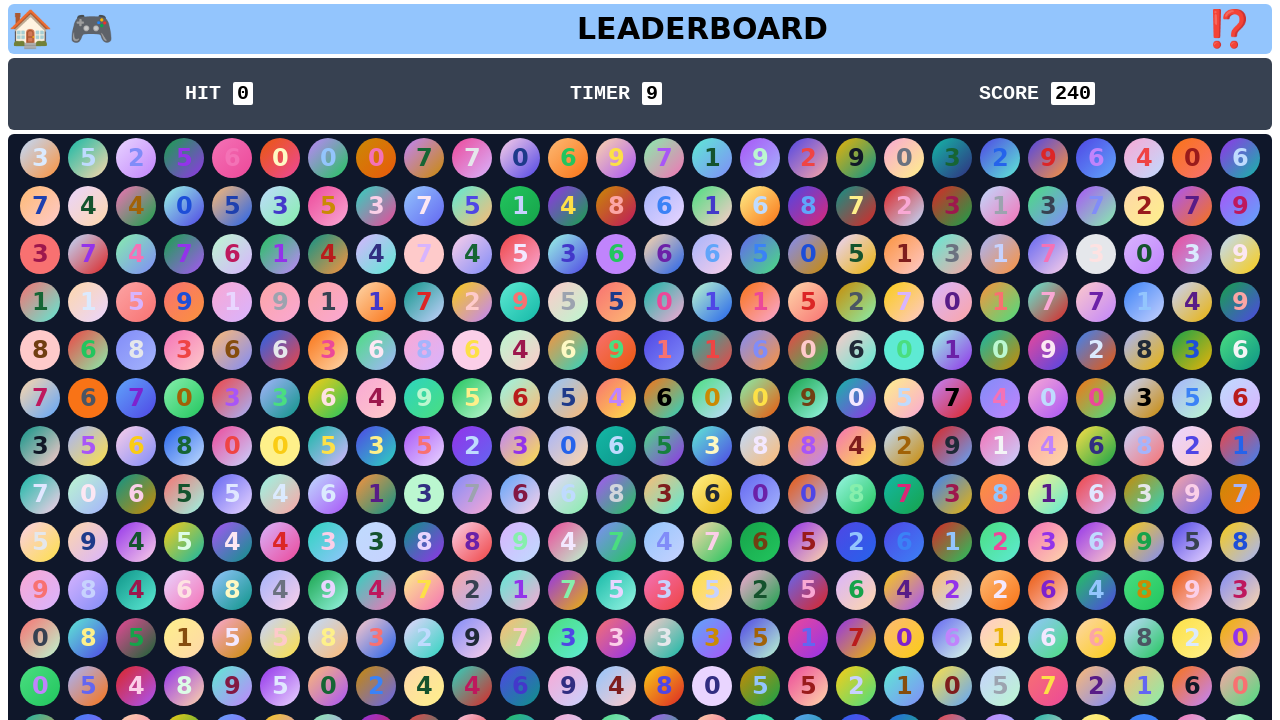

Clicked number 0 at (280, 158) on //p[contains(@class,'text-black-900')][text()='0'] >> nth=0
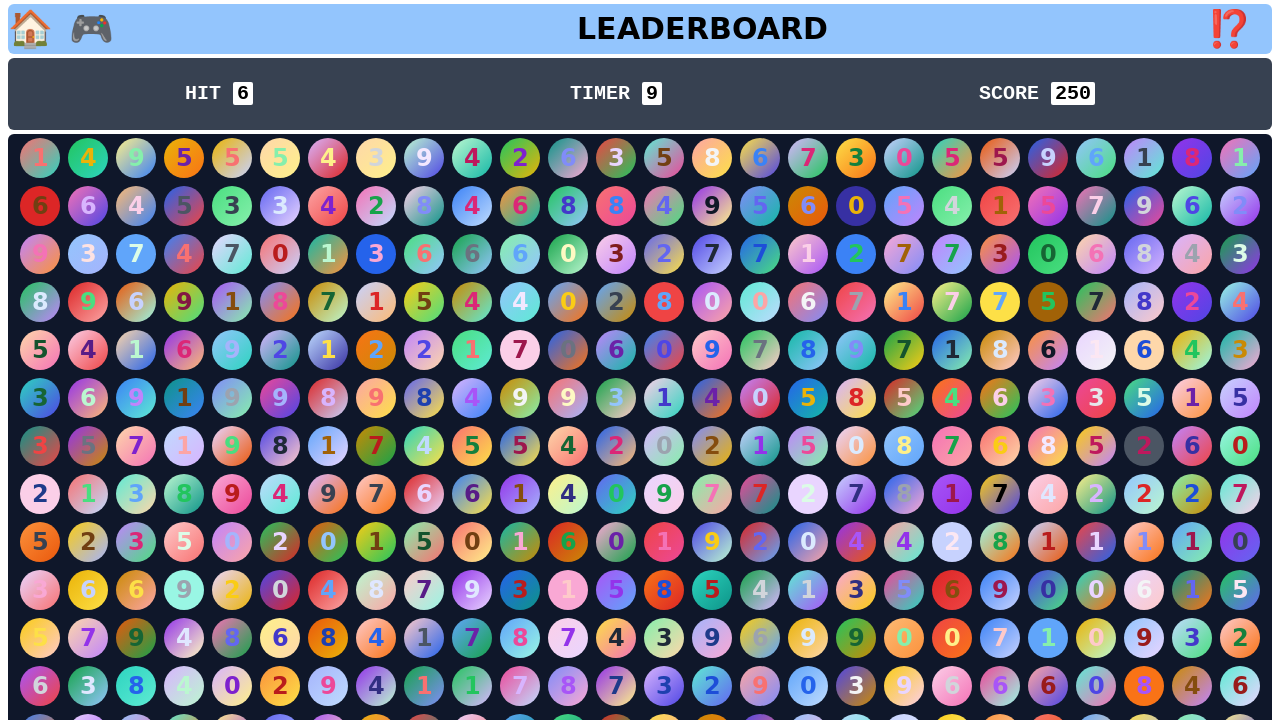

Waited 100ms for elements to appear
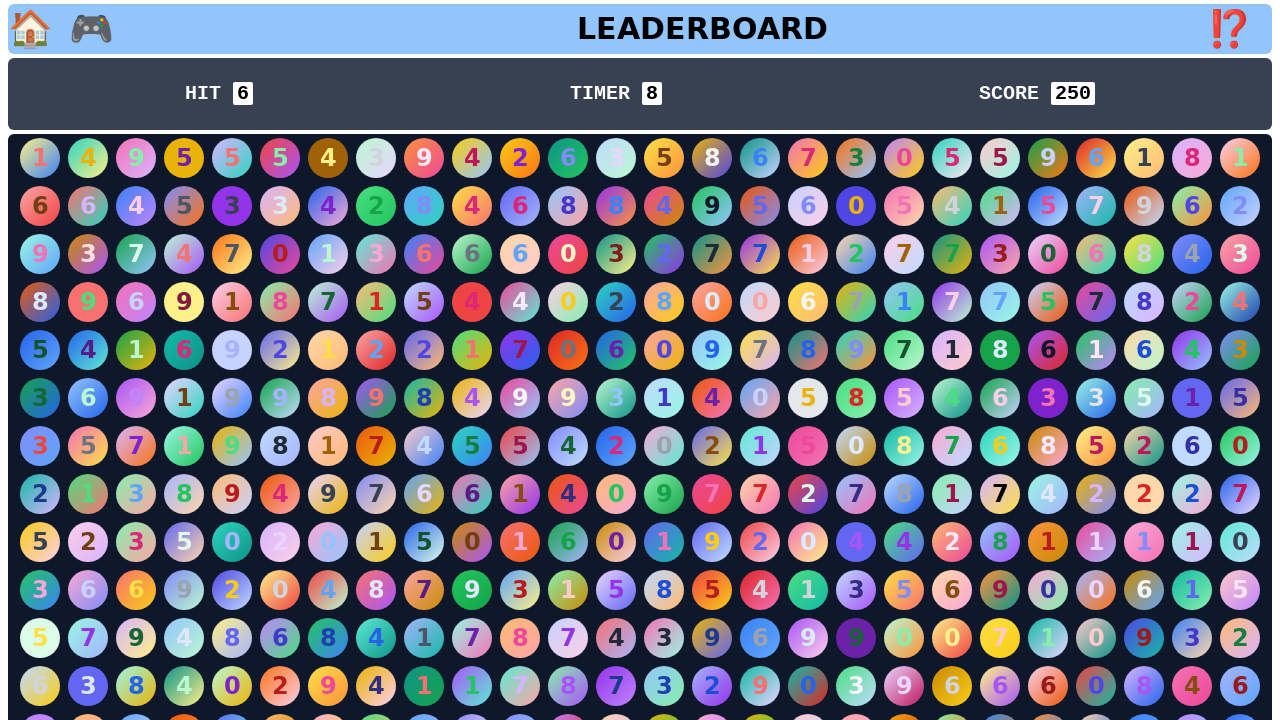

Retrieved number to hit: 6
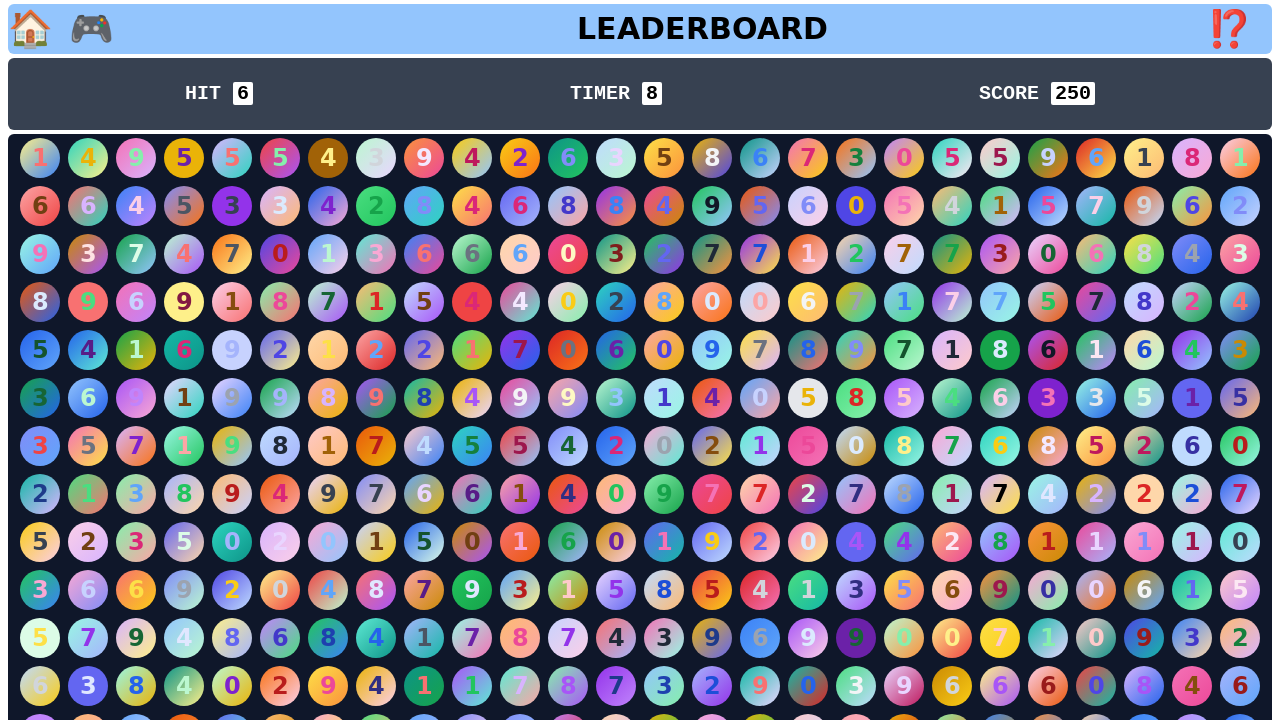

Clicked number 6 at (568, 158) on //p[contains(@class,'text-black-900')][text()='6'] >> nth=0
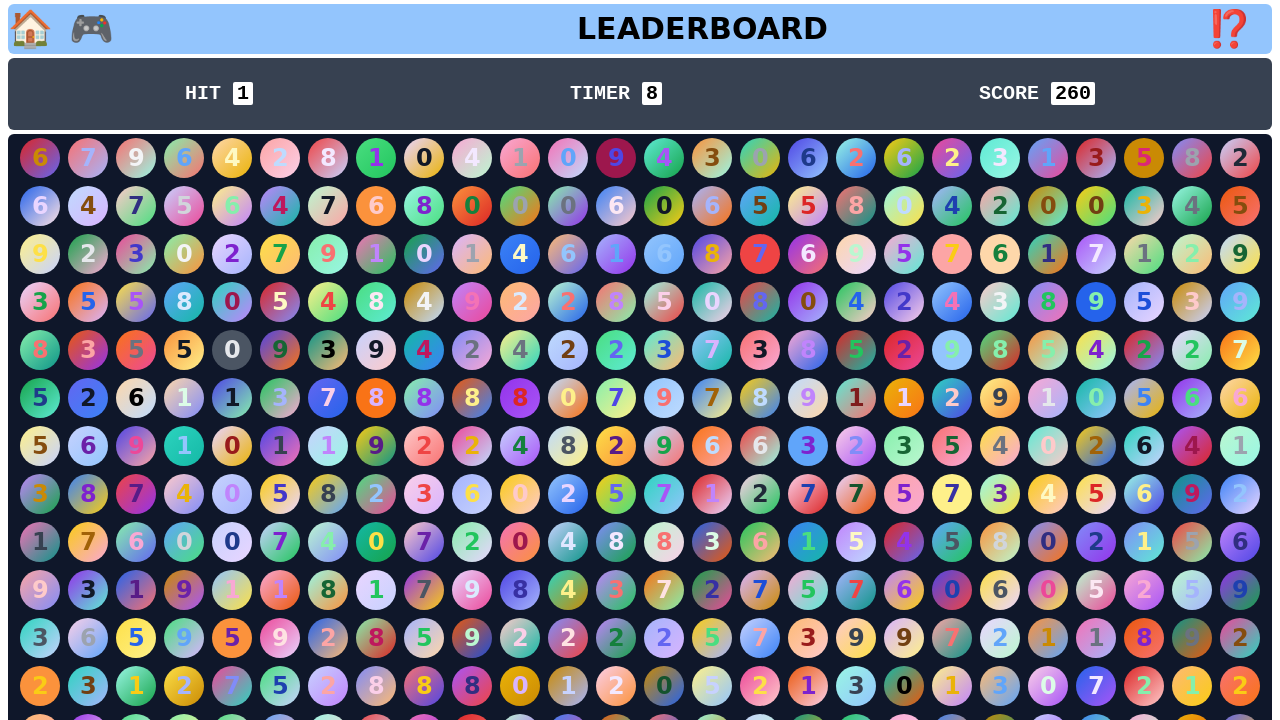

Waited 100ms for elements to appear
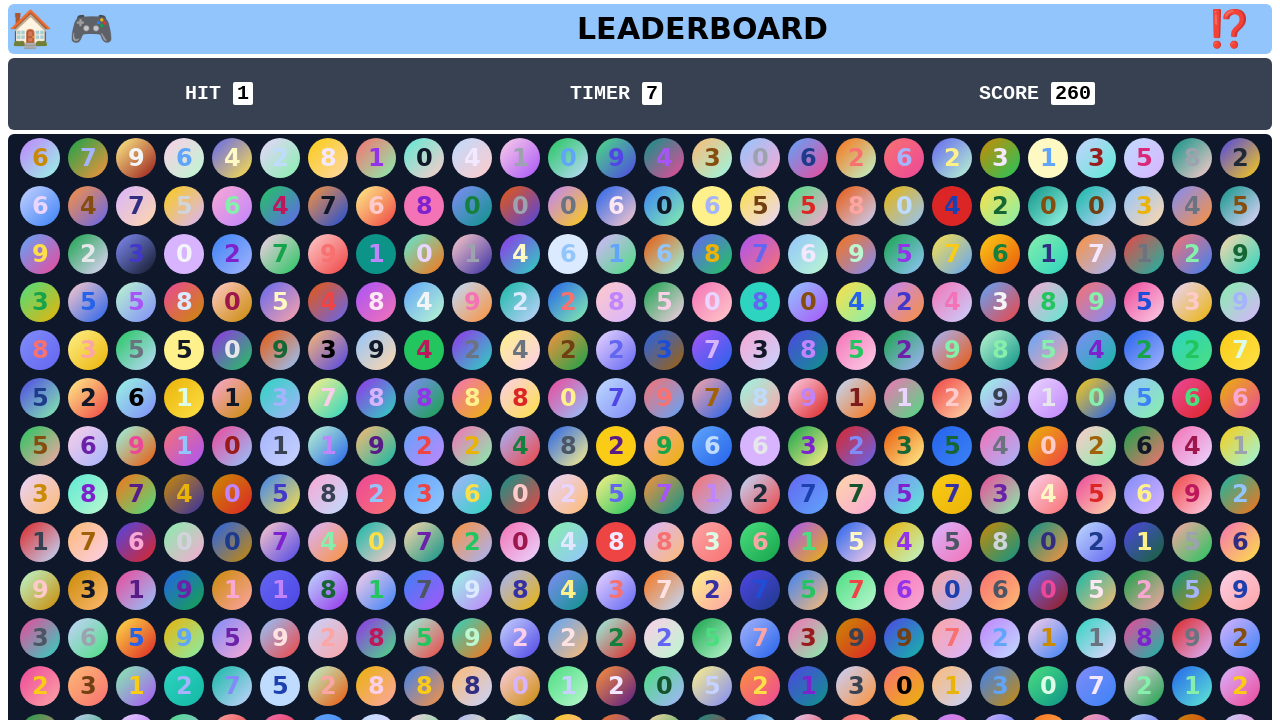

Retrieved number to hit: 1
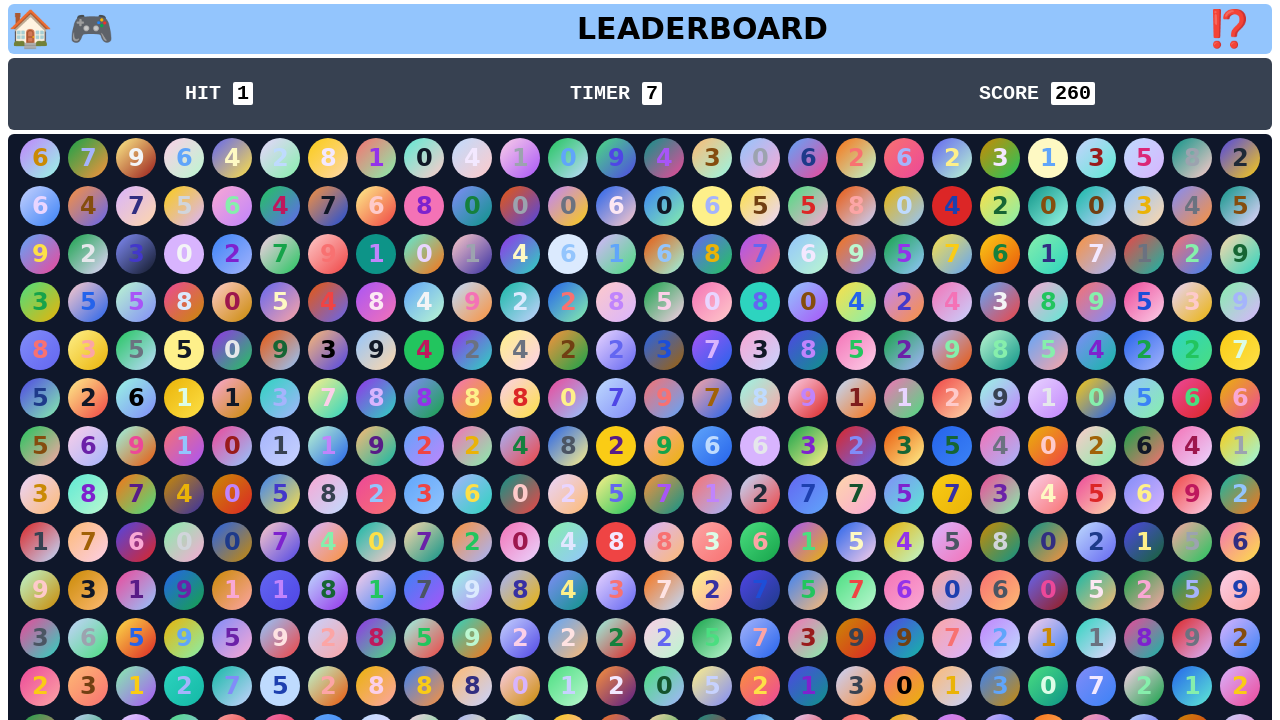

Clicked number 1 at (376, 158) on //p[contains(@class,'text-black-900')][text()='1'] >> nth=0
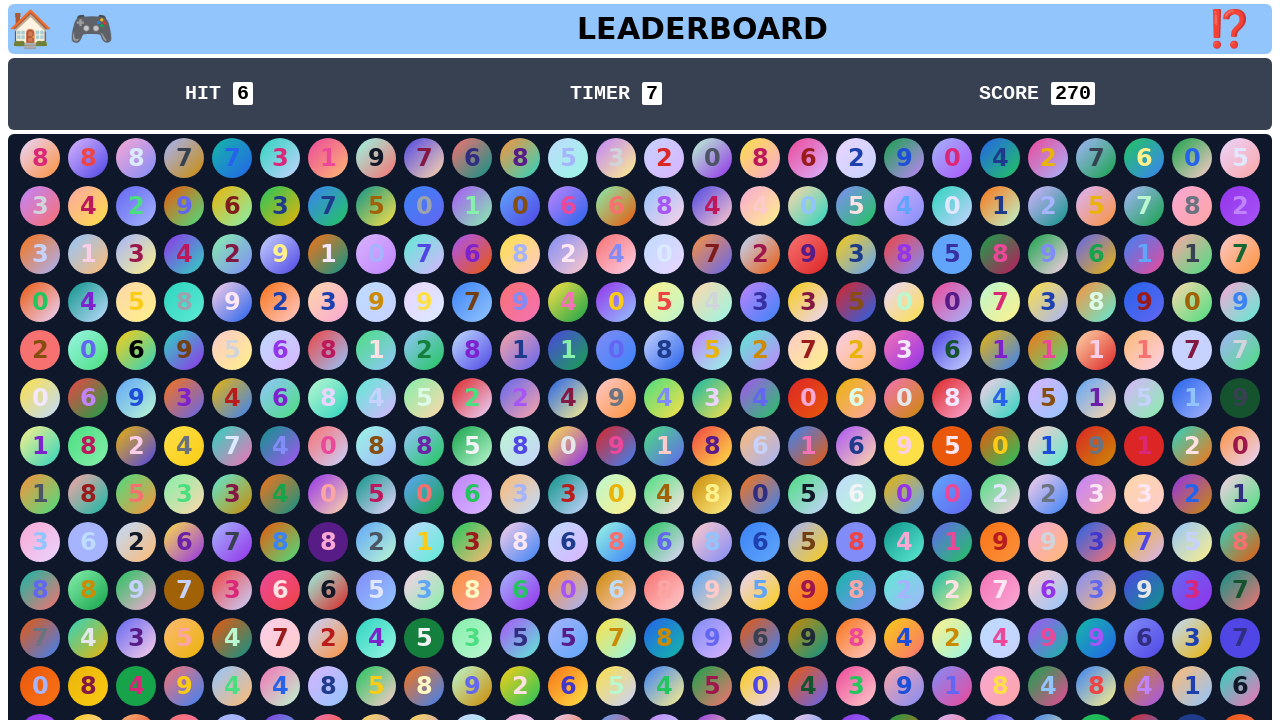

Waited 100ms for elements to appear
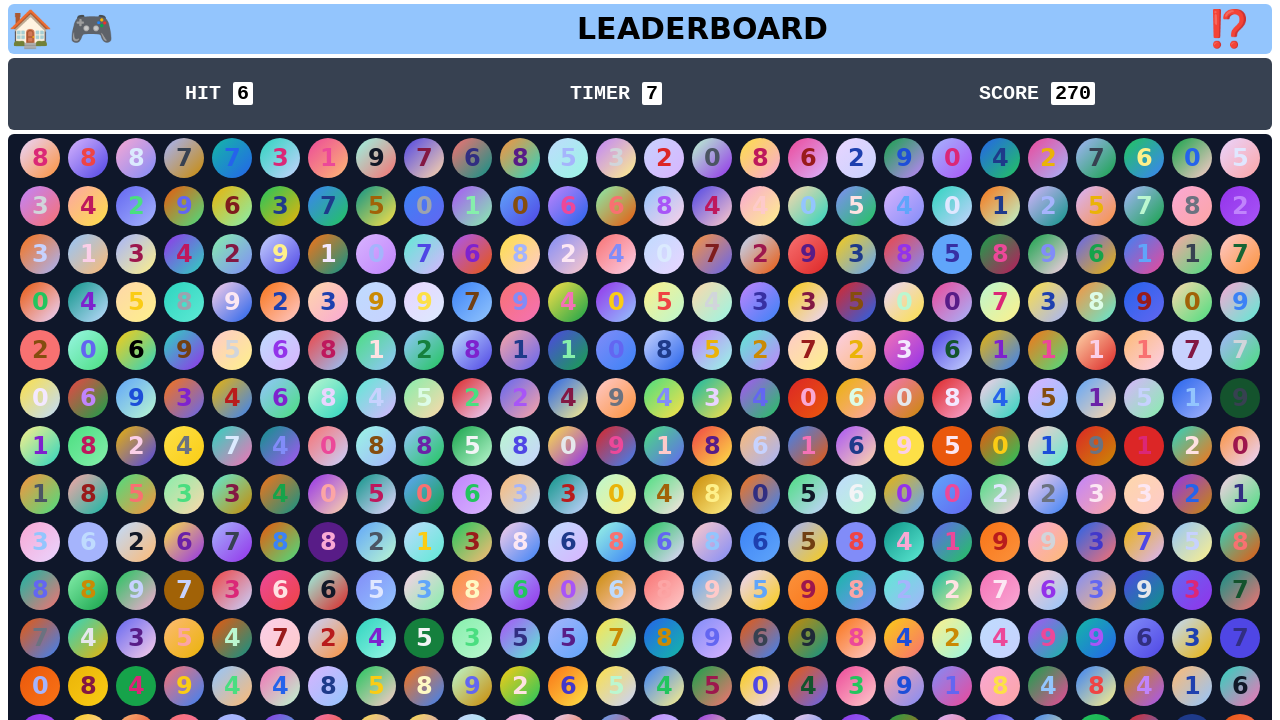

Retrieved number to hit: 6
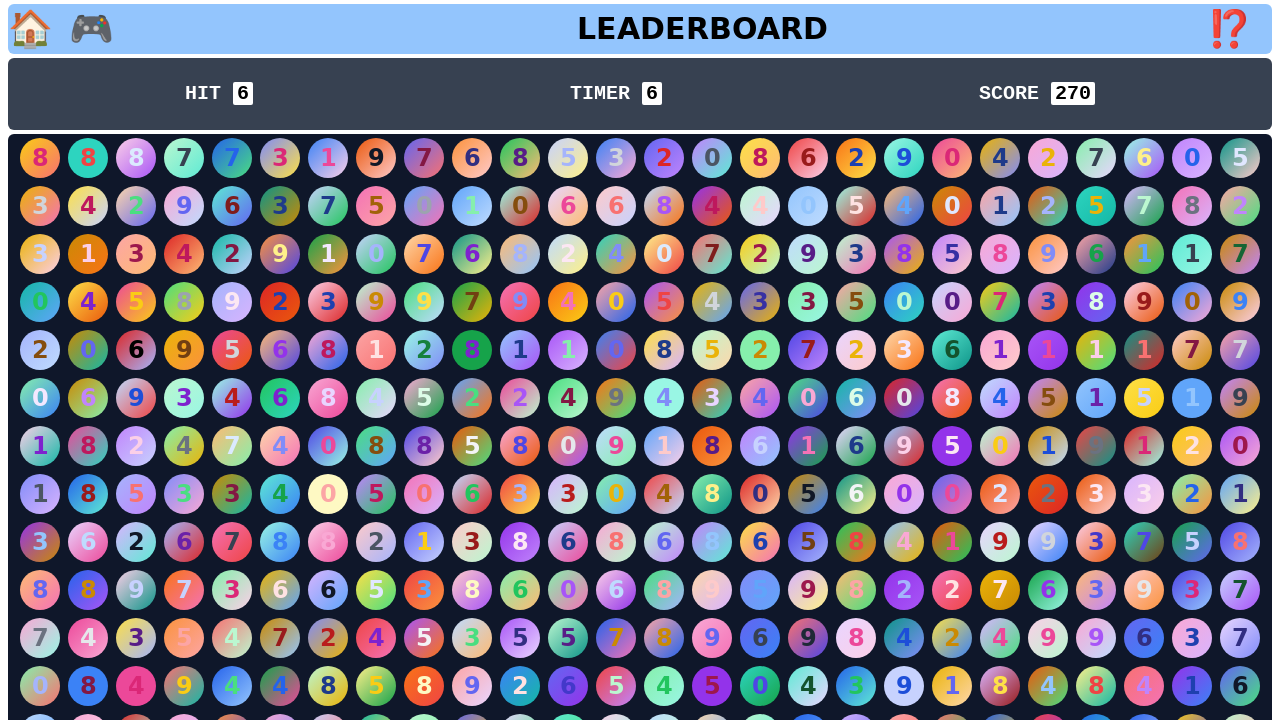

Clicked number 6 at (472, 158) on //p[contains(@class,'text-black-900')][text()='6'] >> nth=0
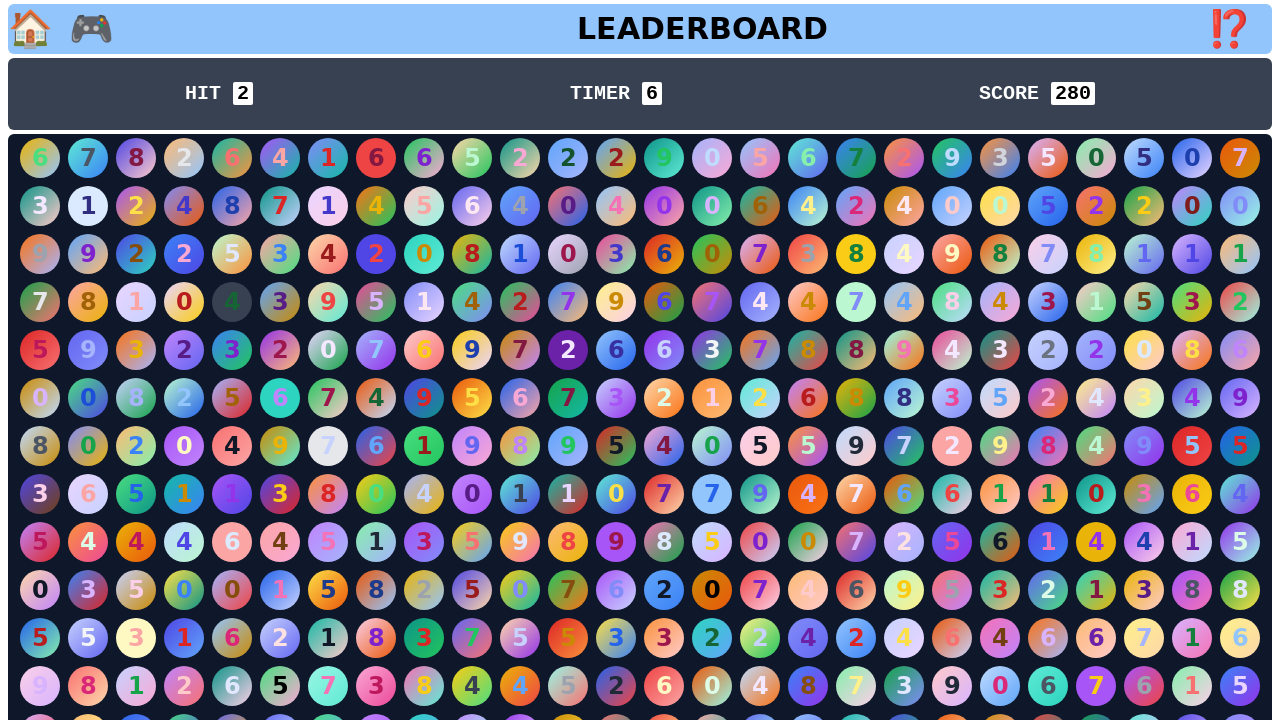

Waited 100ms for elements to appear
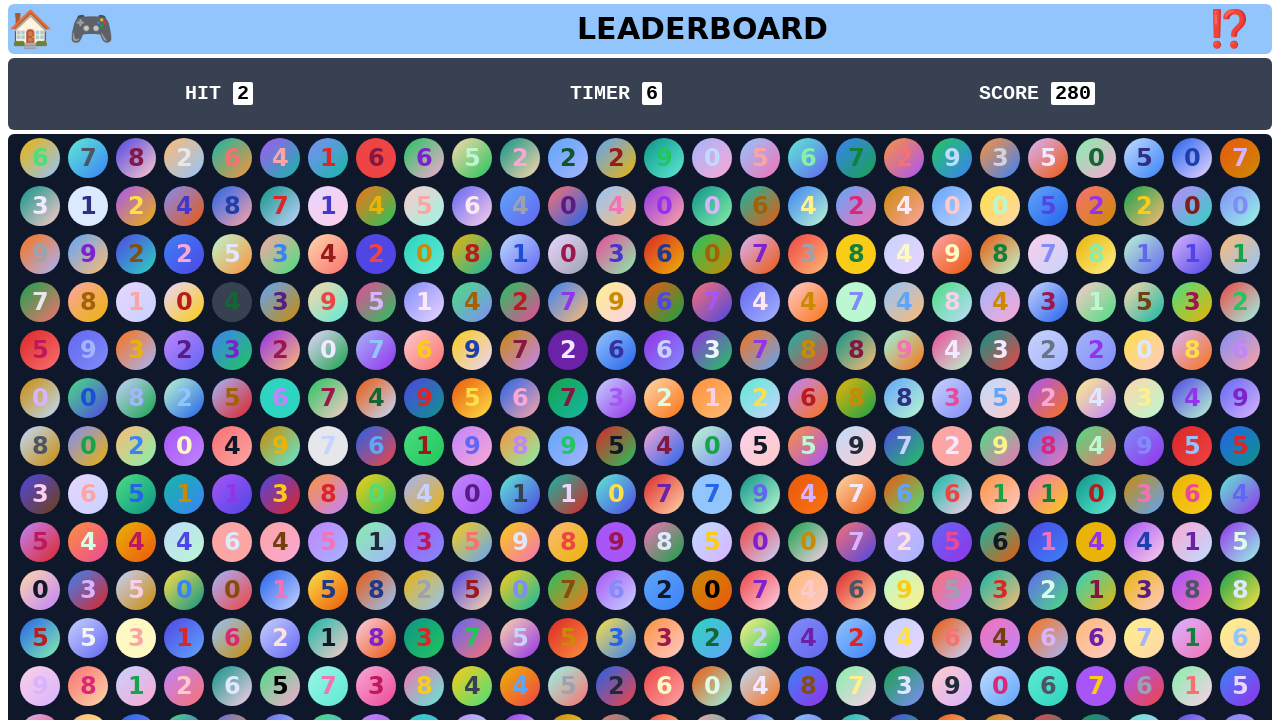

Retrieved number to hit: 2
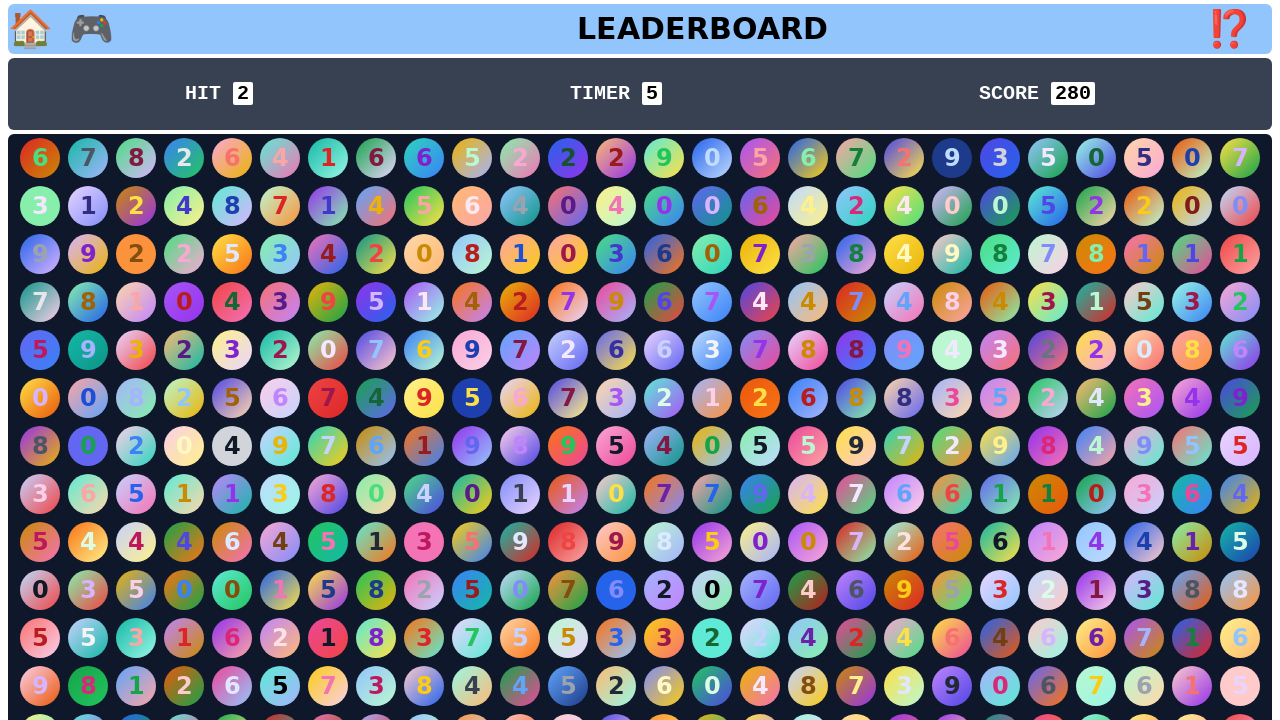

Clicked number 2 at (184, 158) on //p[contains(@class,'text-black-900')][text()='2'] >> nth=0
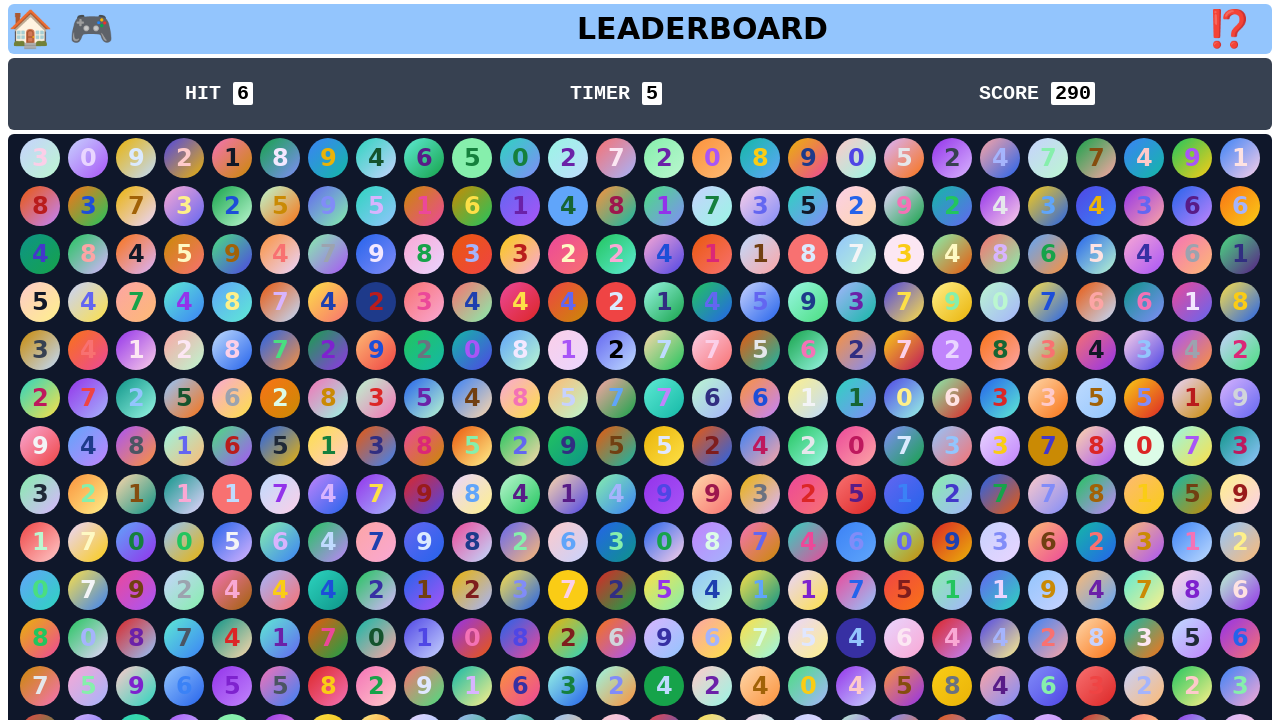

Waited 100ms for elements to appear
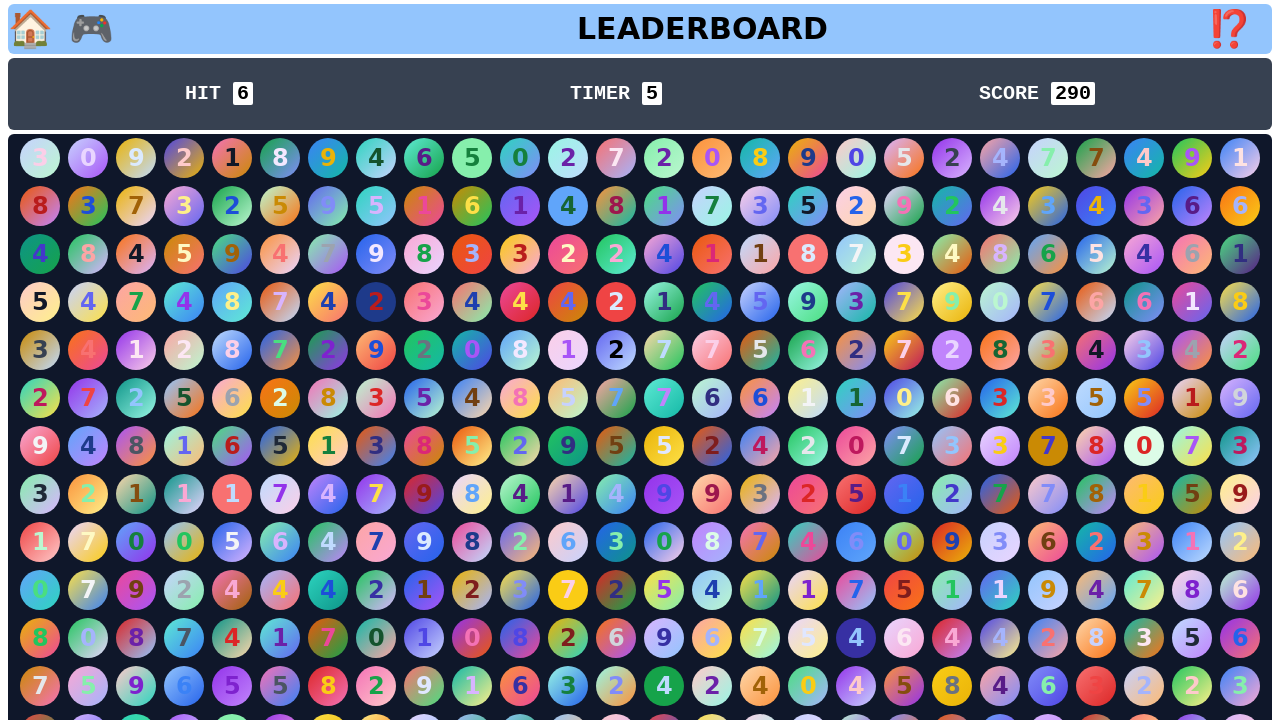

Retrieved number to hit: 6
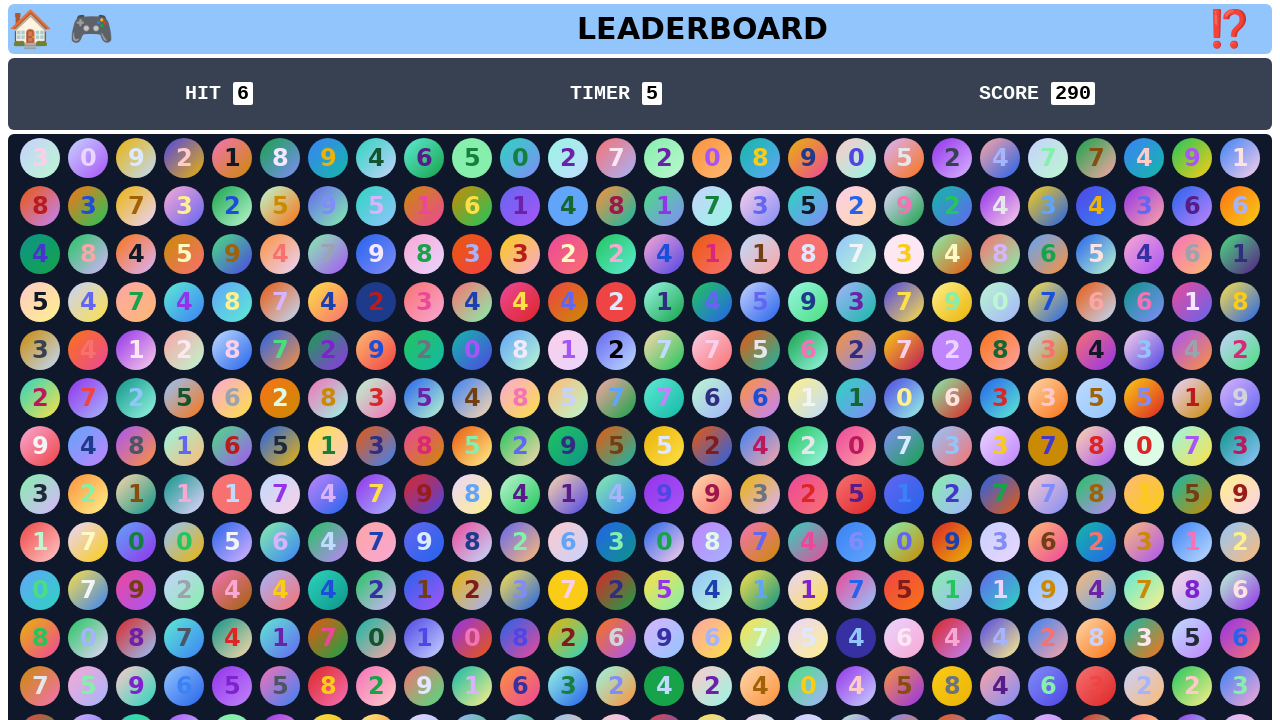

Clicked number 6 at (424, 158) on //p[contains(@class,'text-black-900')][text()='6'] >> nth=0
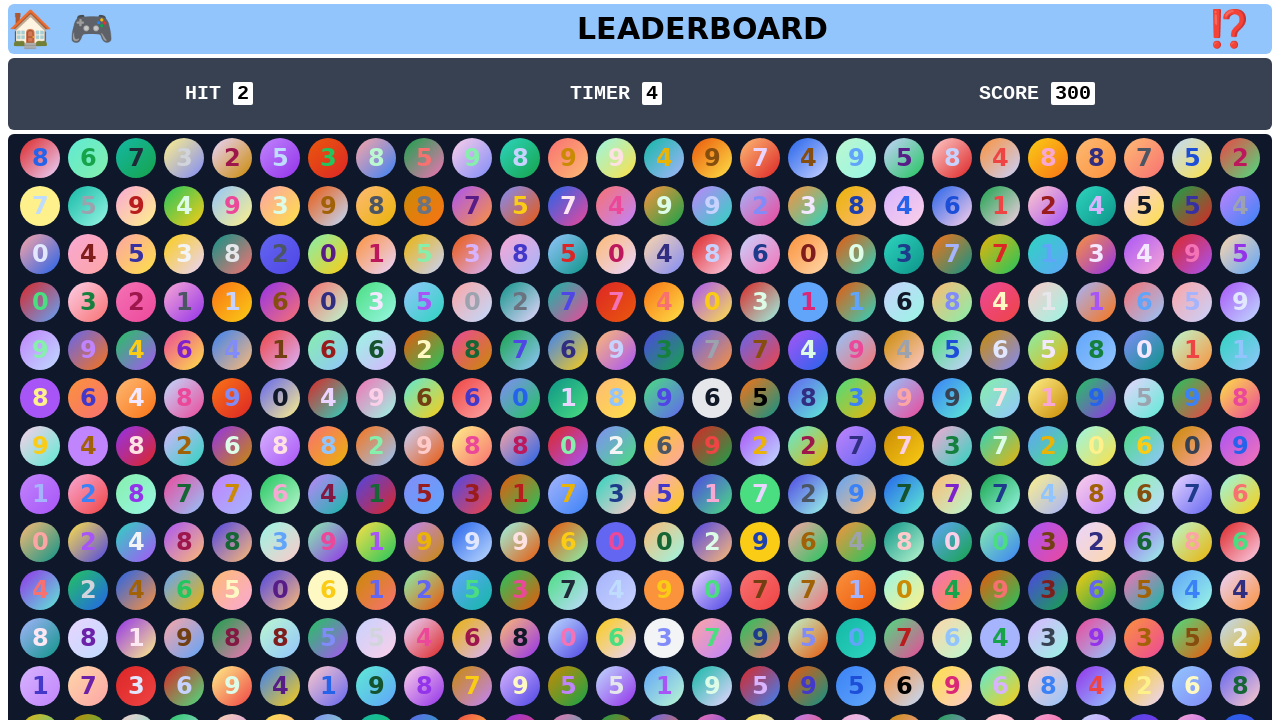

Waited 100ms for elements to appear
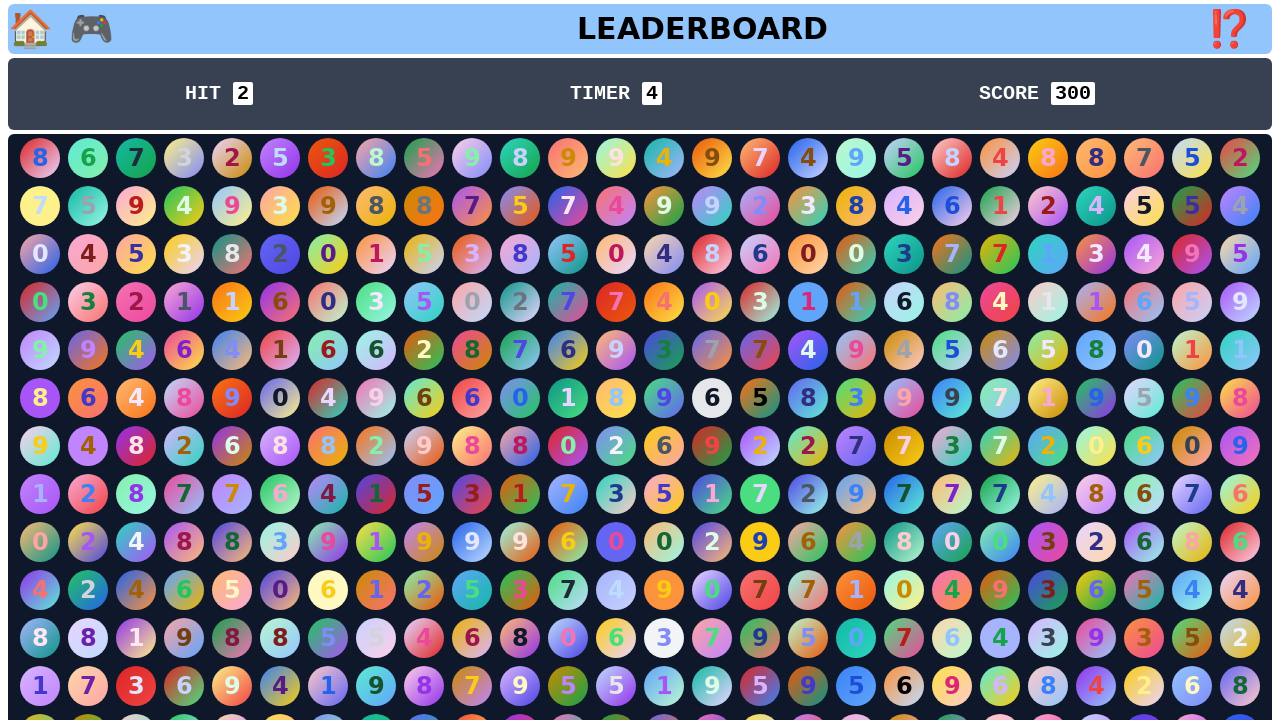

Retrieved number to hit: 2
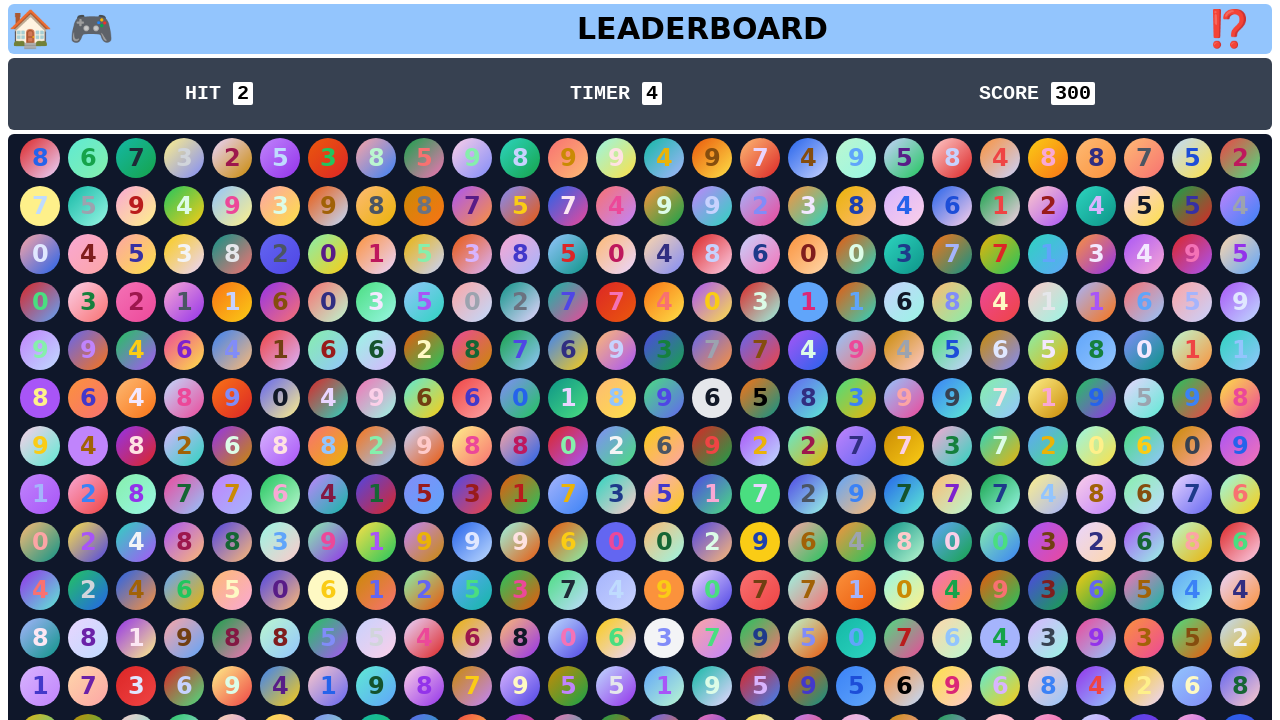

Clicked number 2 at (232, 158) on //p[contains(@class,'text-black-900')][text()='2'] >> nth=0
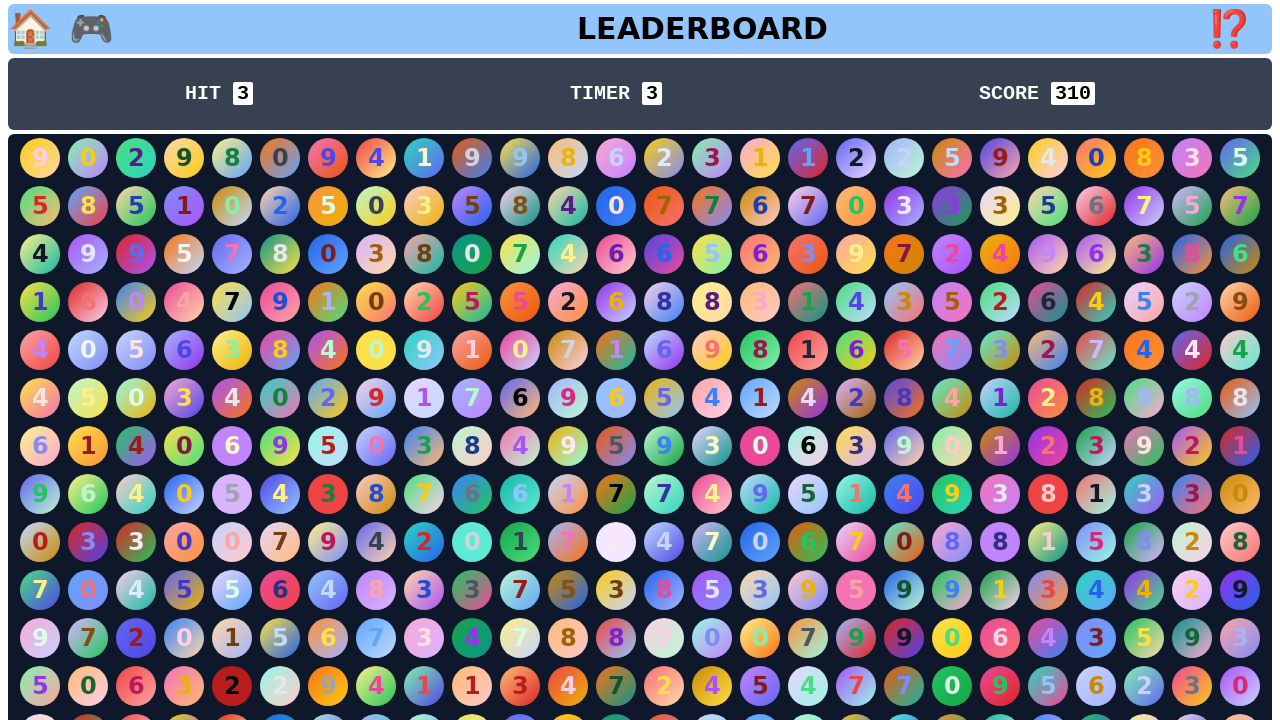

Waited 100ms for elements to appear
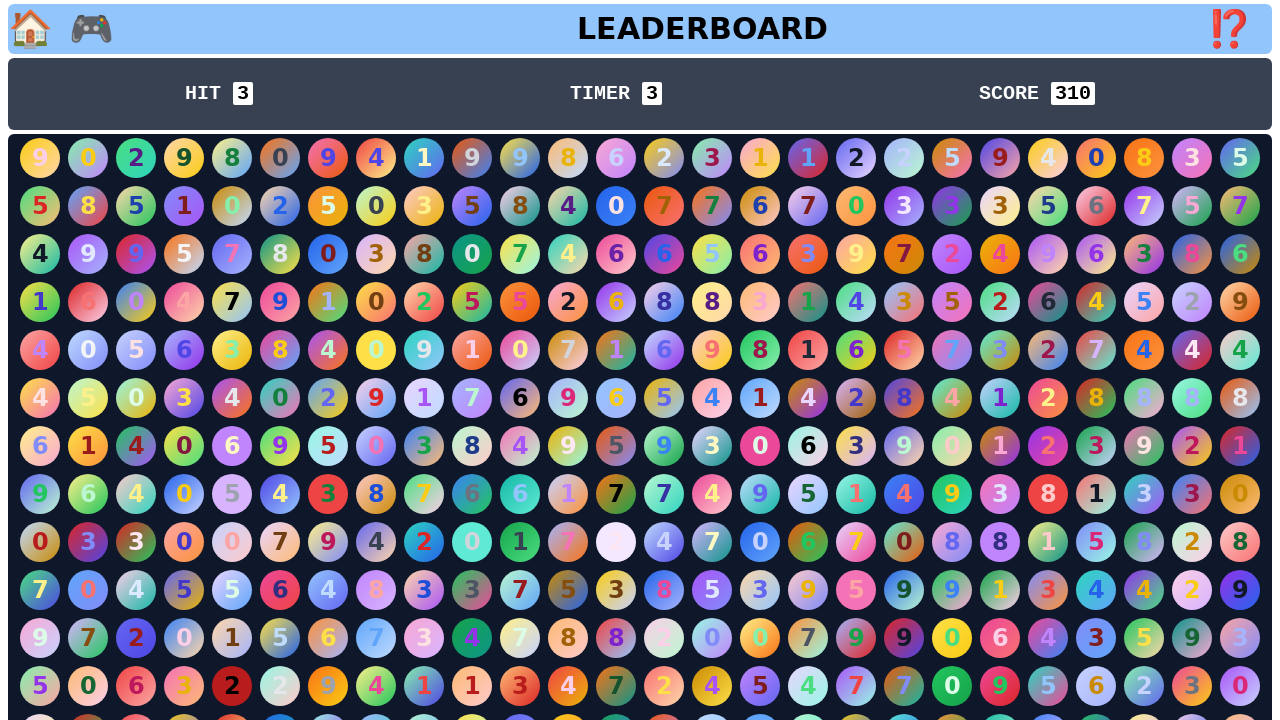

Retrieved number to hit: 3
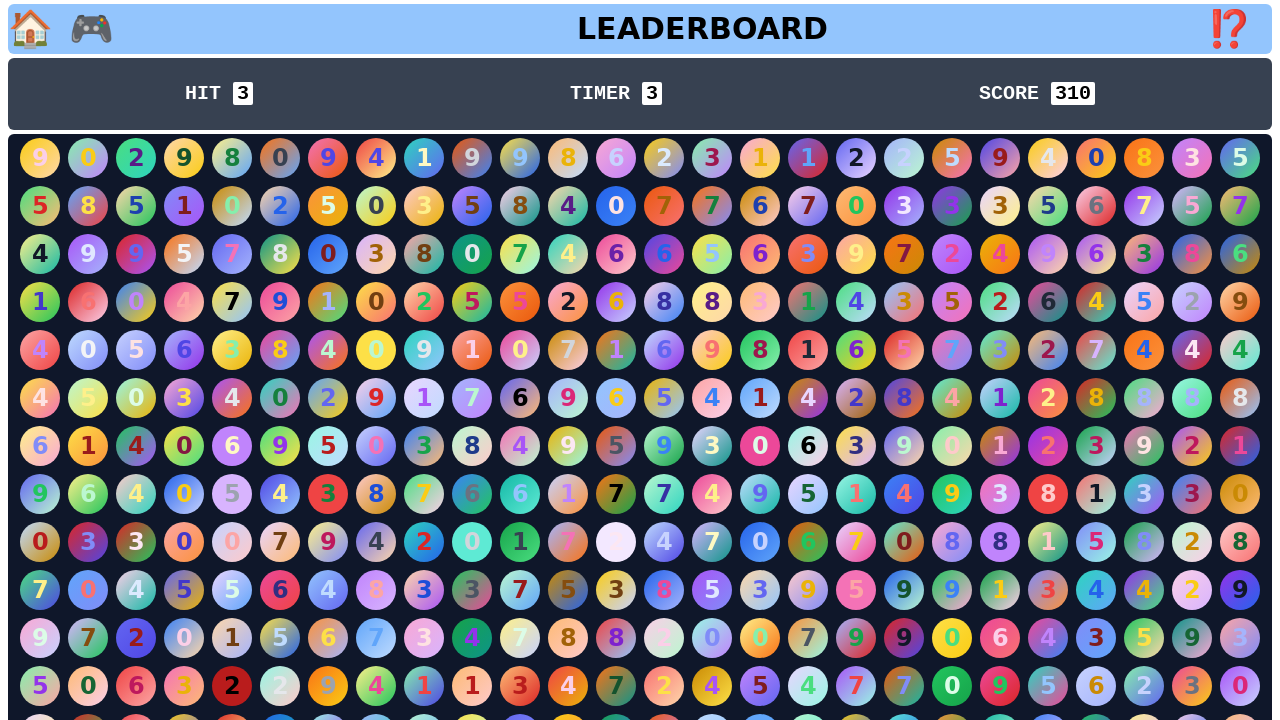

Clicked number 3 at (712, 158) on //p[contains(@class,'text-black-900')][text()='3'] >> nth=0
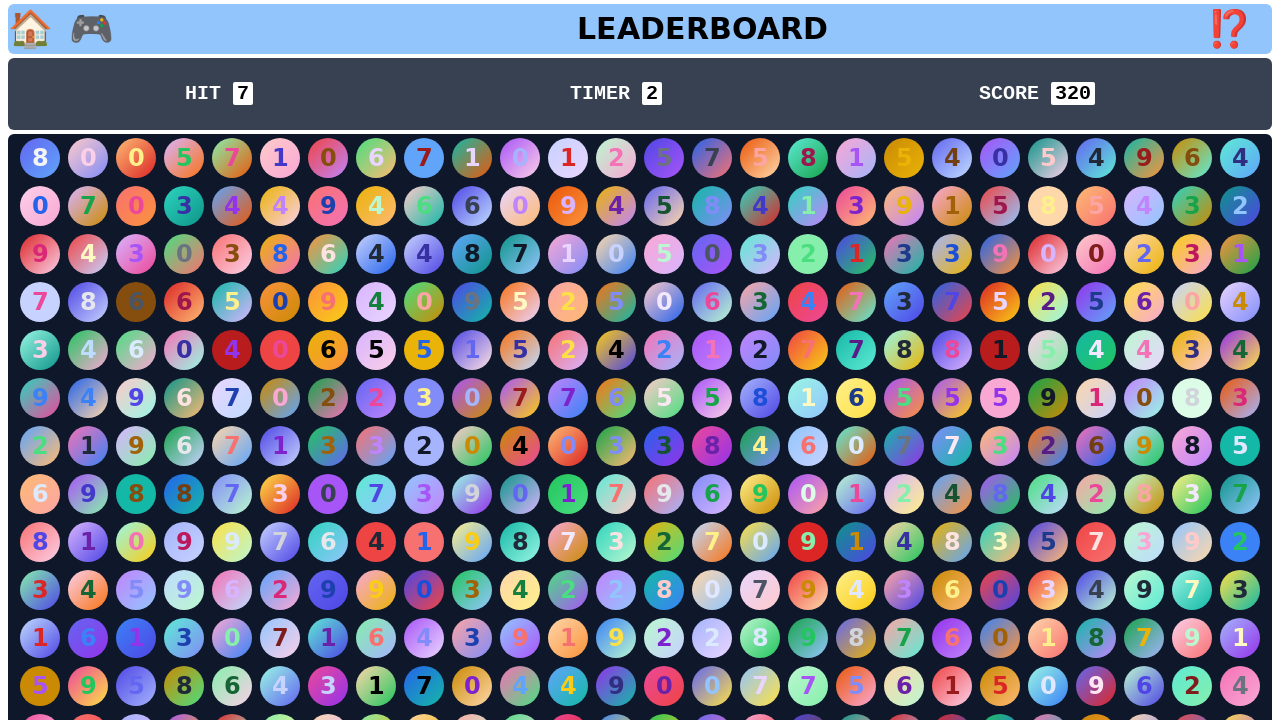

Waited 100ms for elements to appear
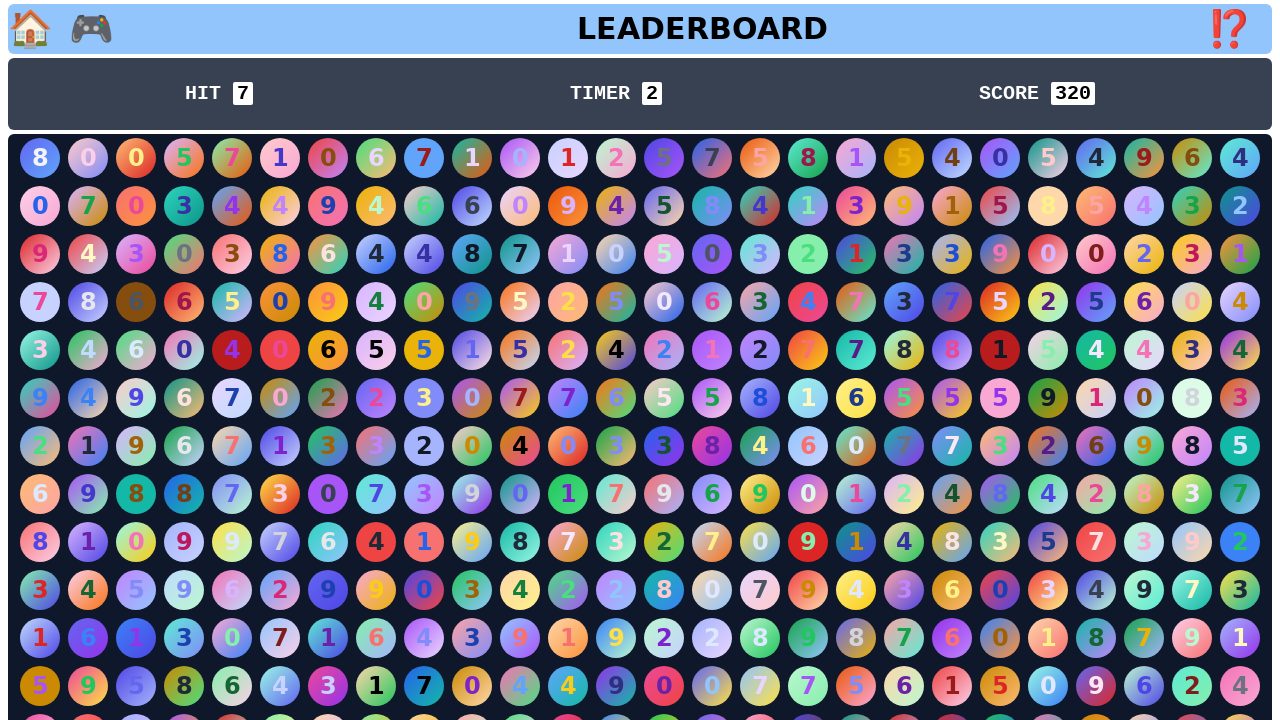

Retrieved number to hit: 7
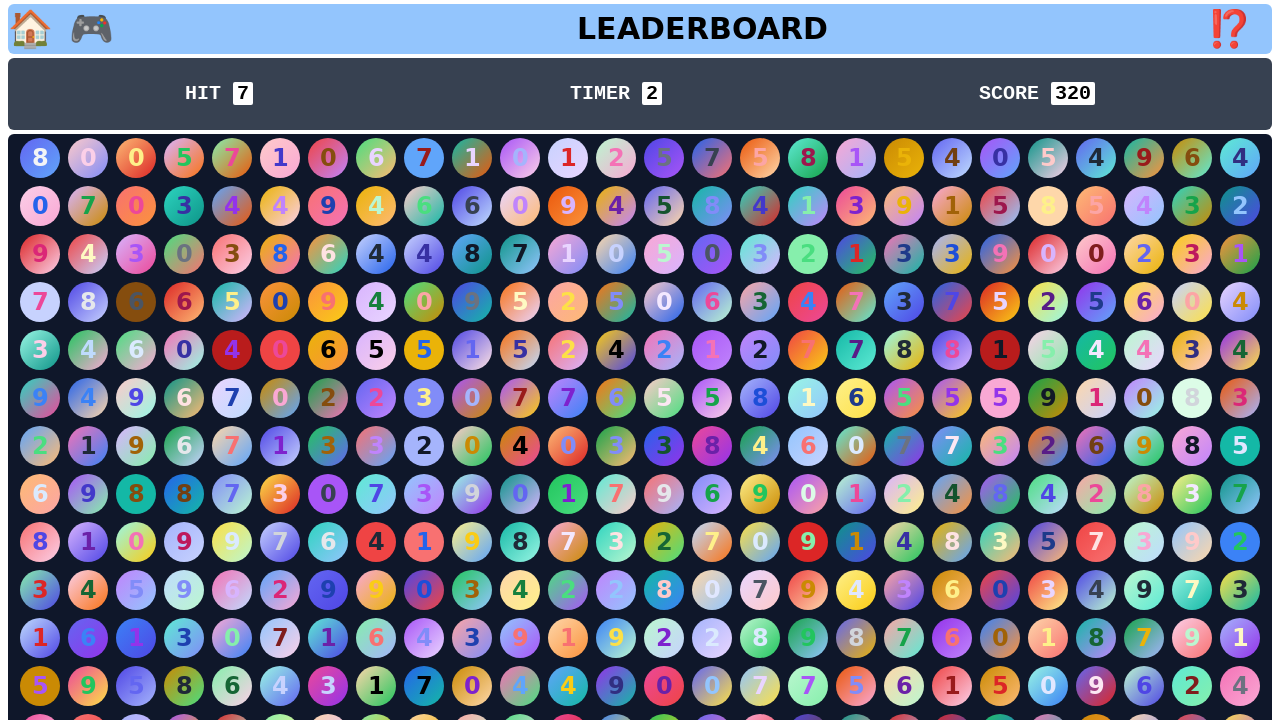

Clicked number 7 at (232, 158) on //p[contains(@class,'text-black-900')][text()='7'] >> nth=0
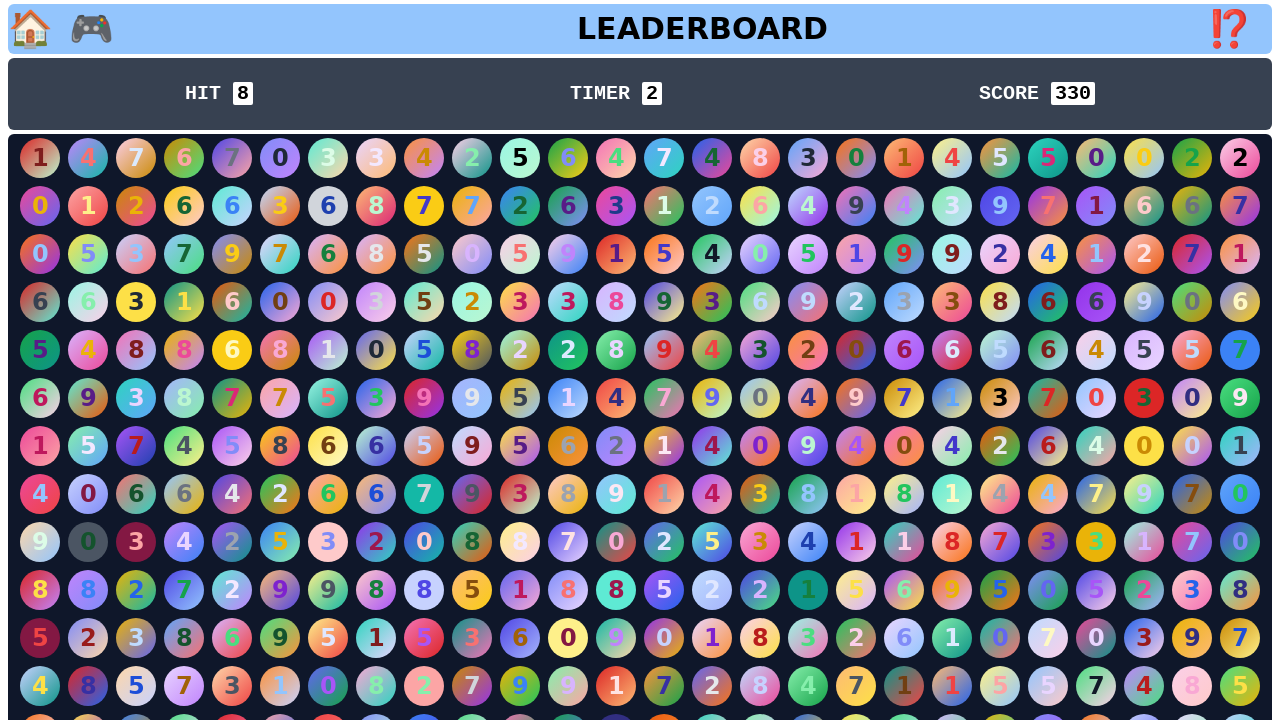

Waited 100ms for elements to appear
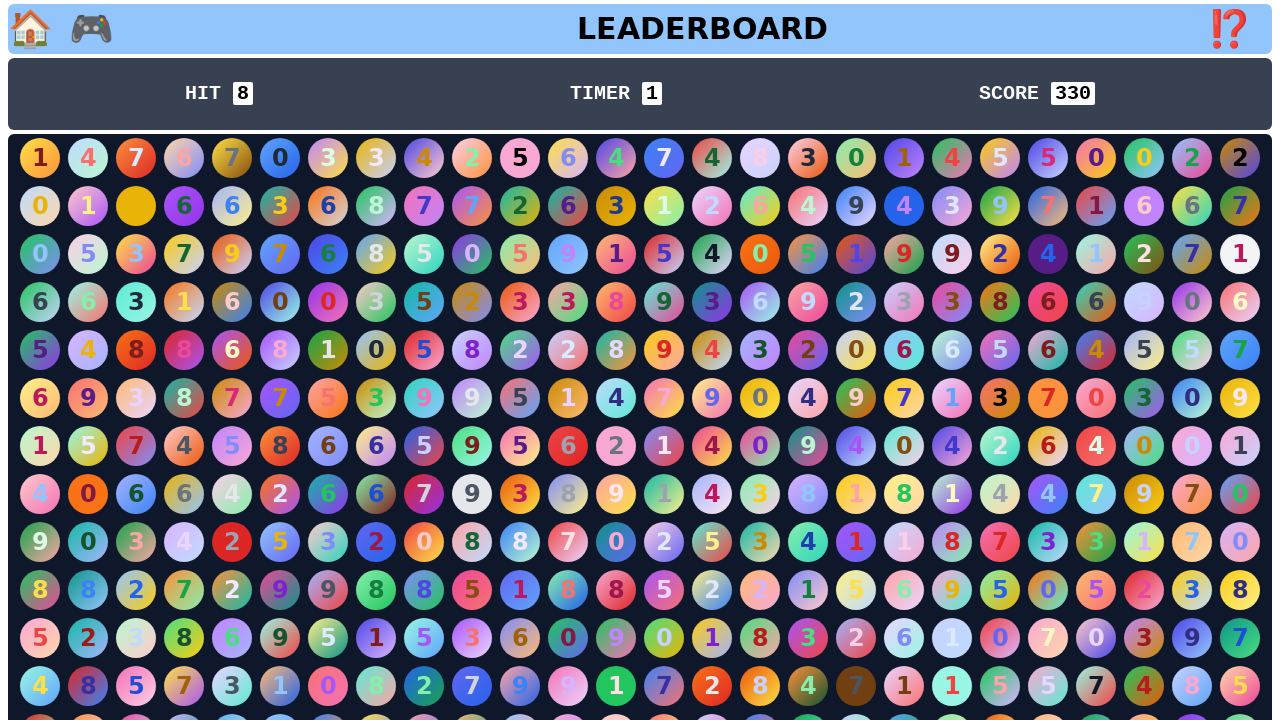

Retrieved number to hit: 8
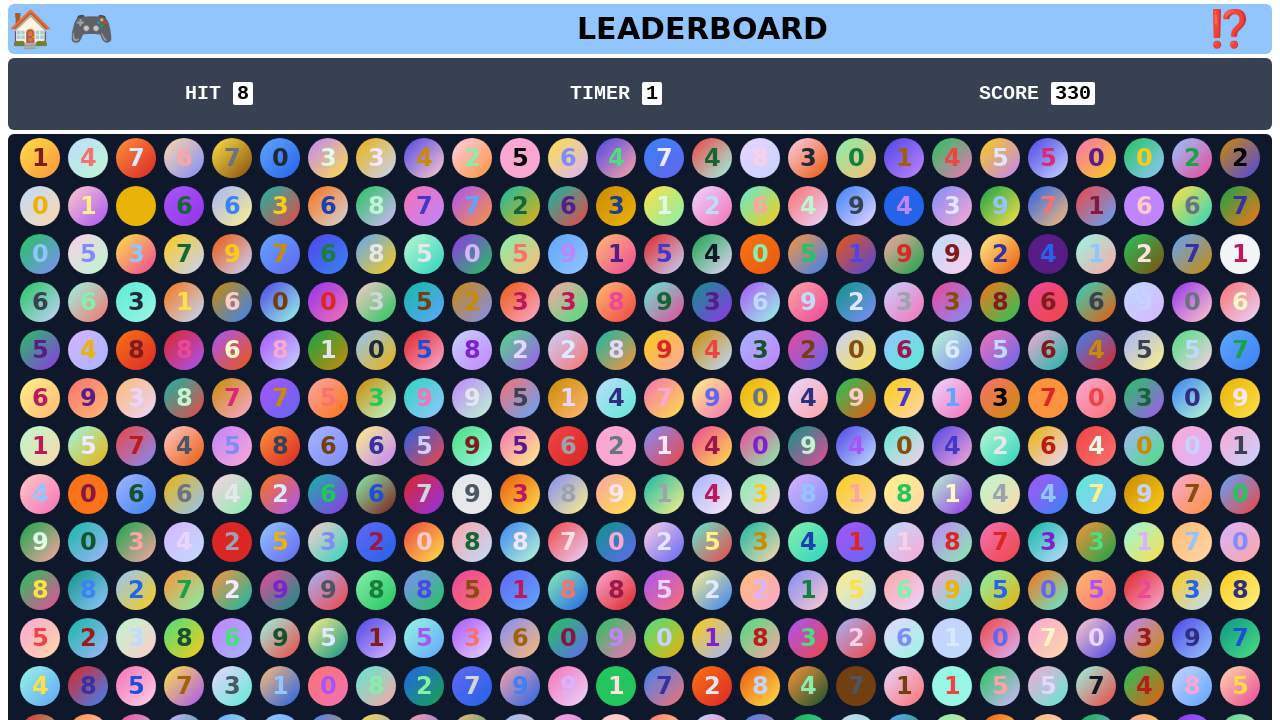

Clicked number 8 at (760, 158) on //p[contains(@class,'text-black-900')][text()='8'] >> nth=0
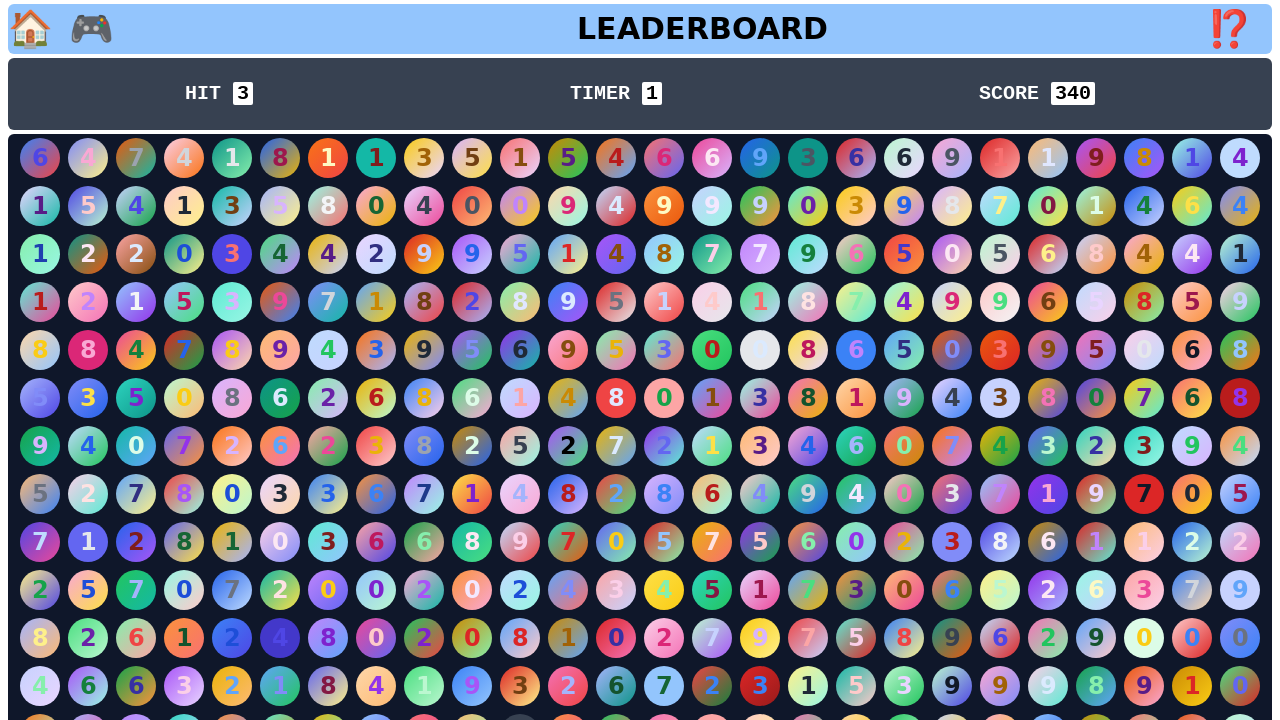

Waited 100ms for elements to appear
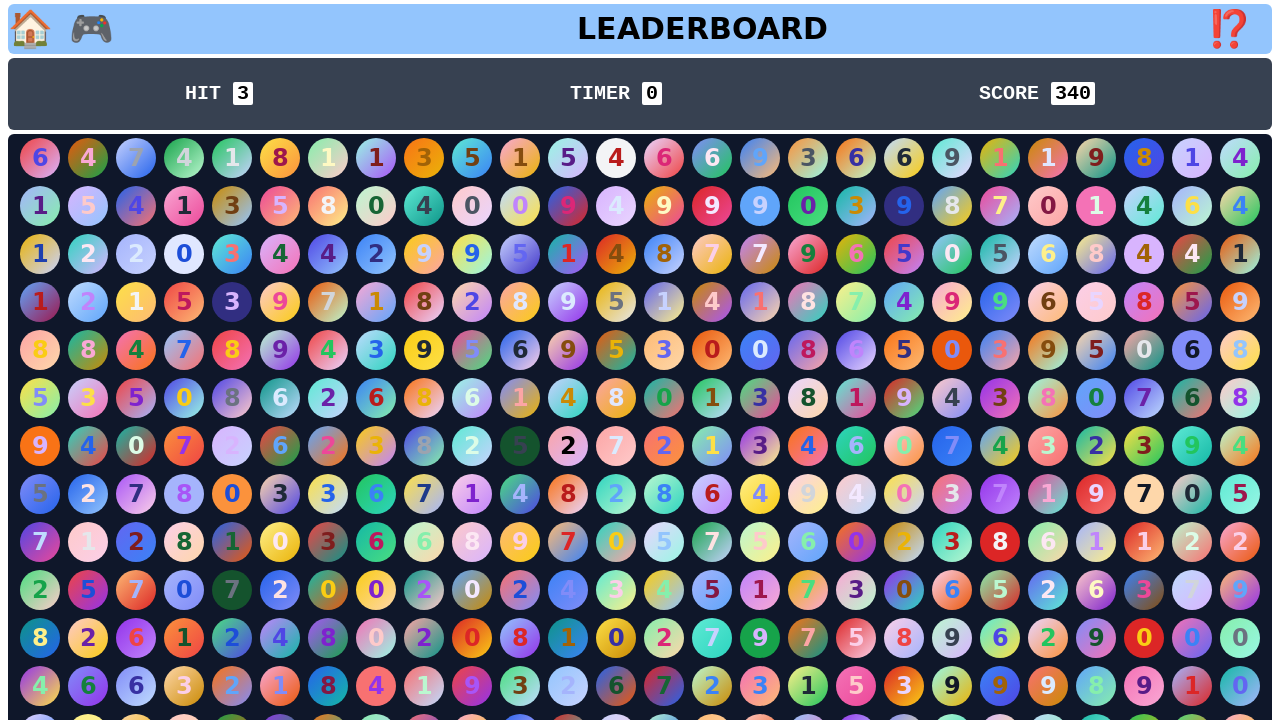

Retrieved number to hit: 3
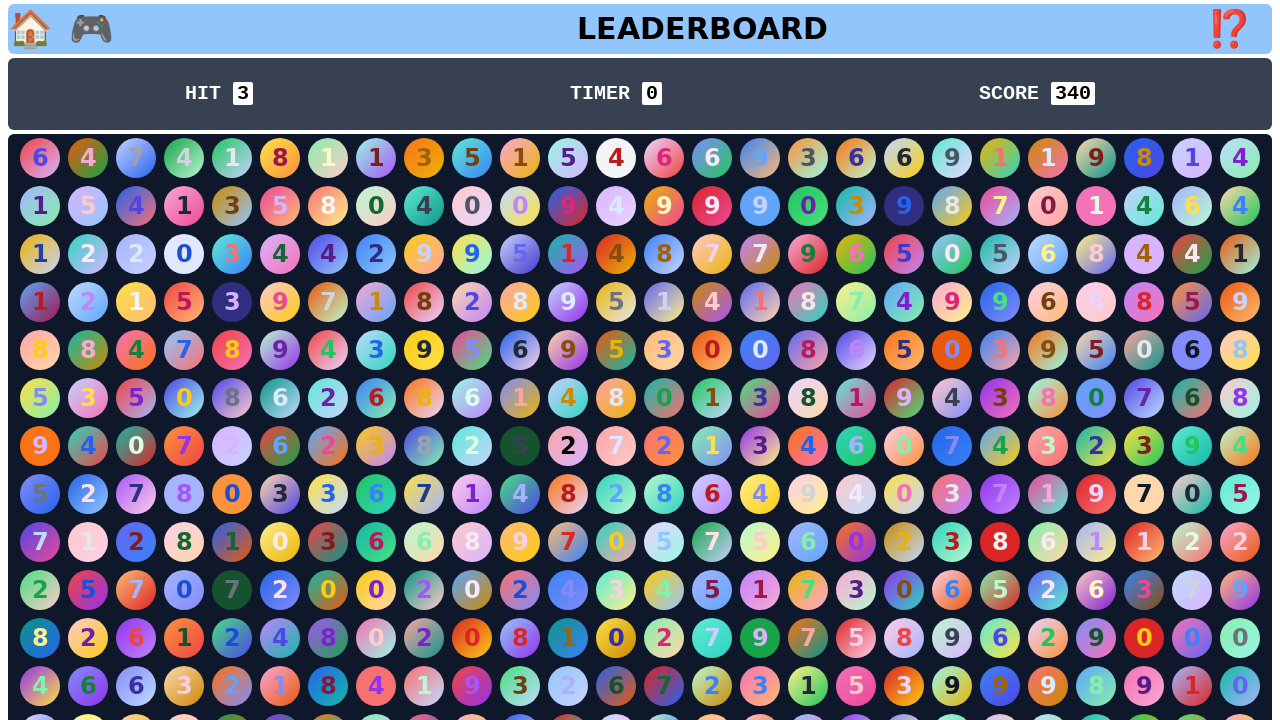

Clicked number 3 at (424, 158) on //p[contains(@class,'text-black-900')][text()='3'] >> nth=0
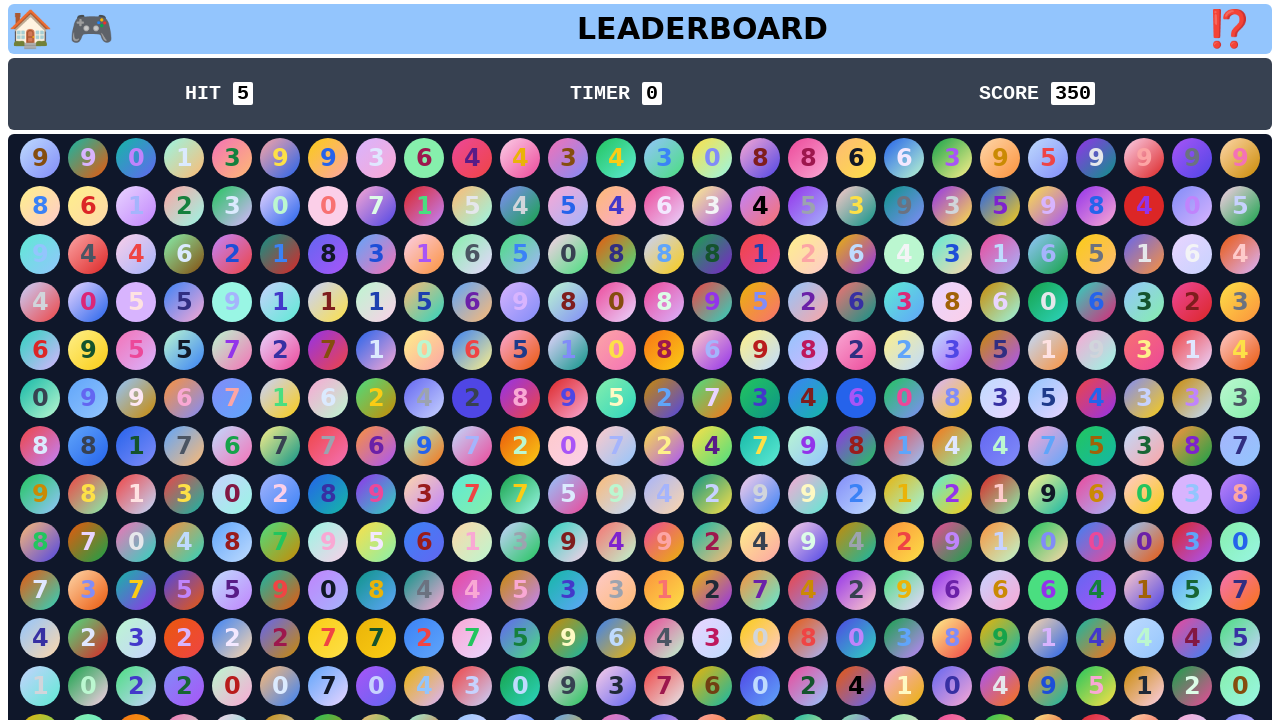

Waited 100ms for elements to appear
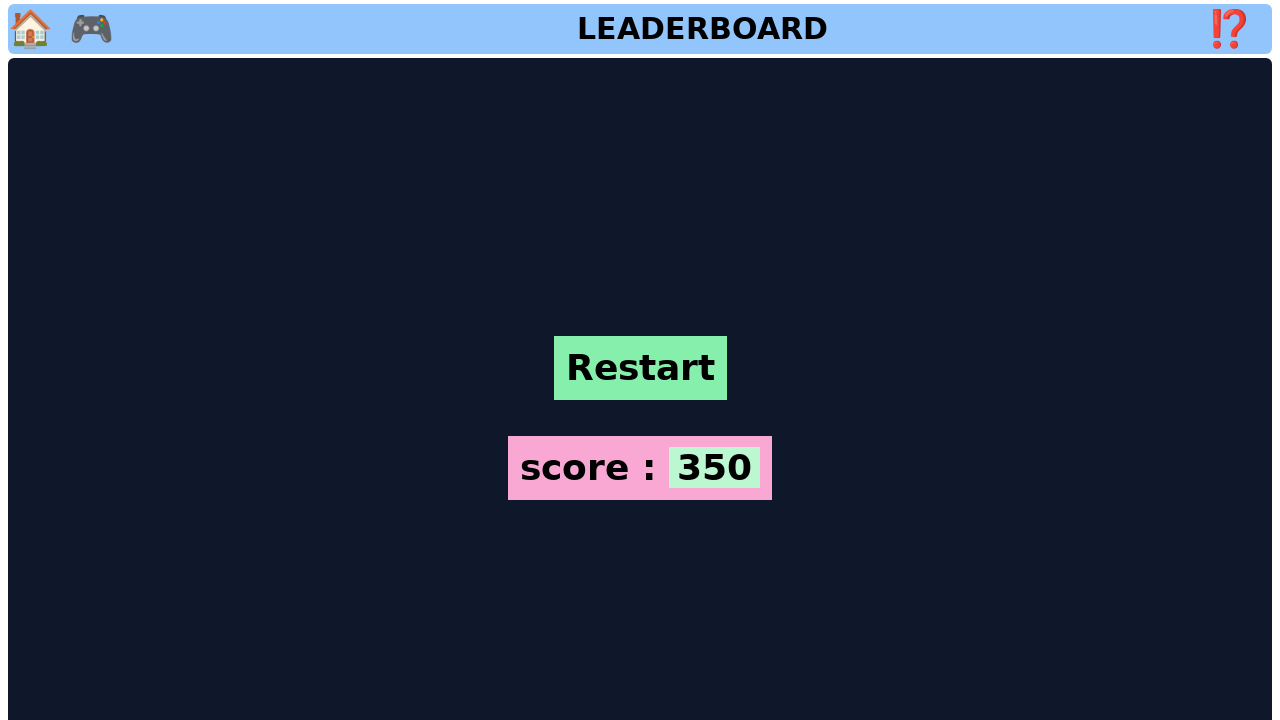

Game ended and final score displayed
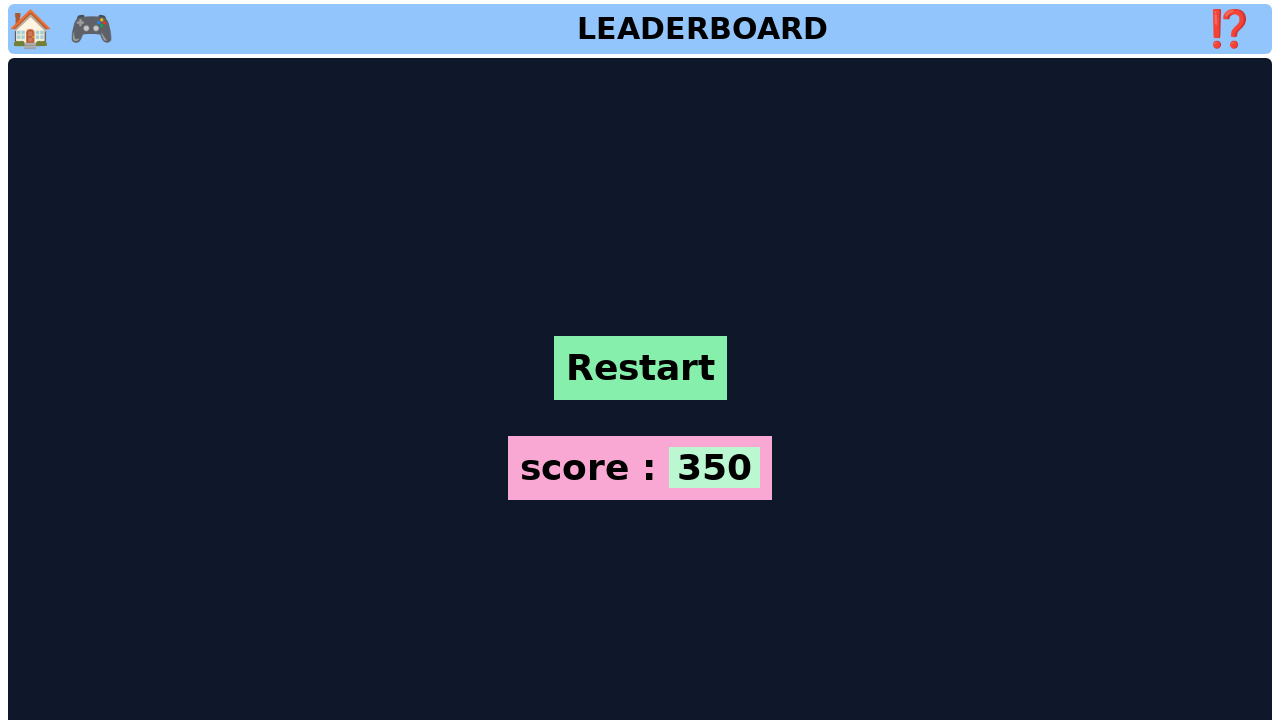

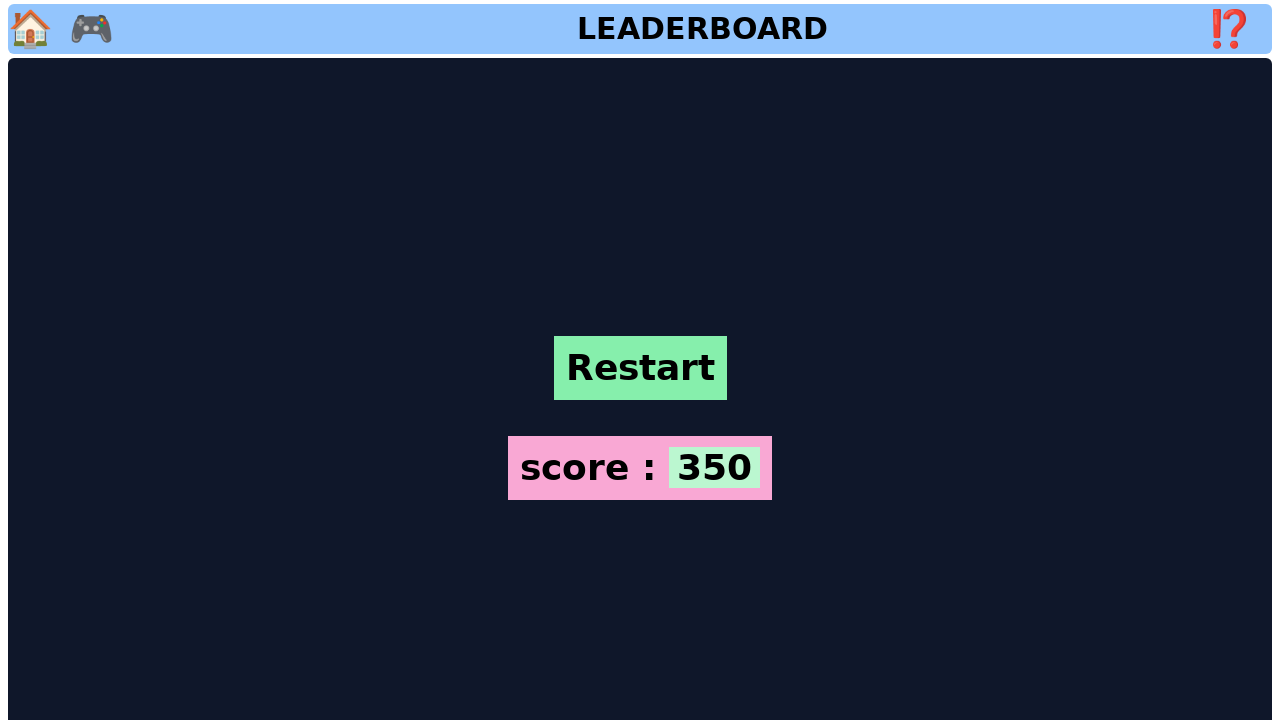